Tests adding multiple records to a web table by filling name, age, and country fields repeatedly, then verifies the records appear in the table by checking for table rows.

Starting URL: https://claruswaysda.github.io/addRecordWebTable.html

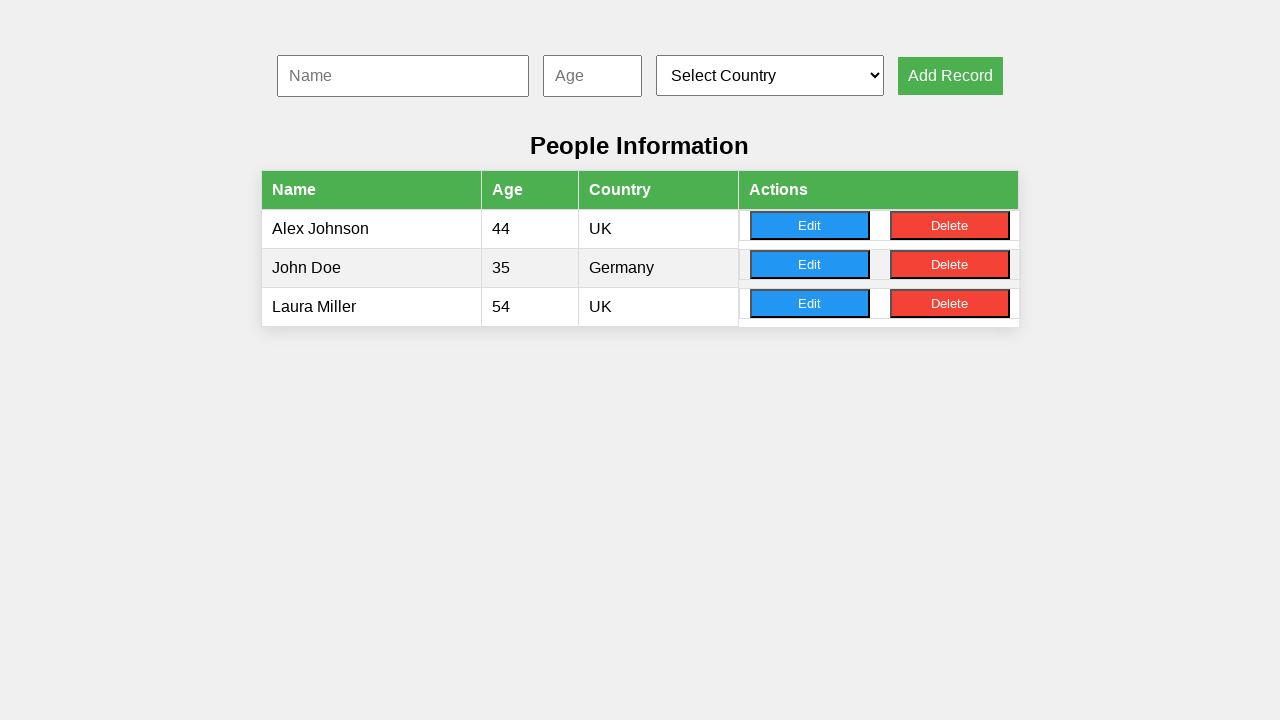

Cleared name input field on #nameInput
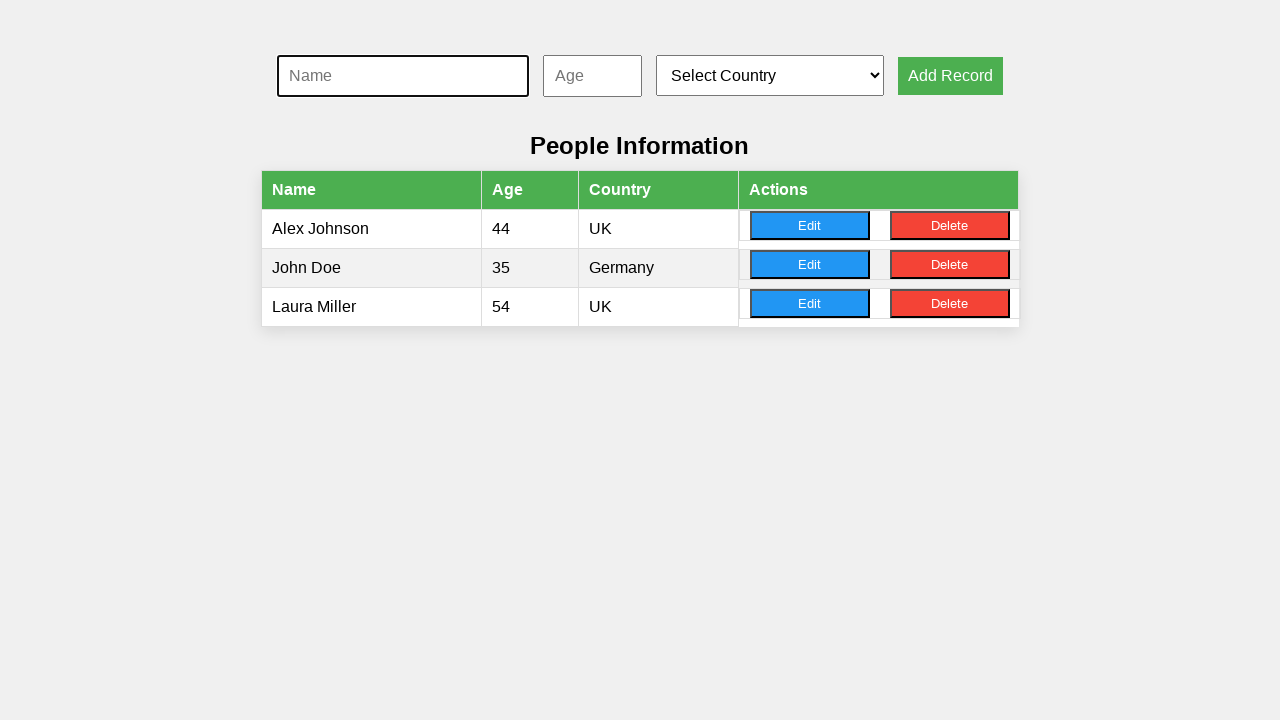

Filled name input with 'Emma' on #nameInput
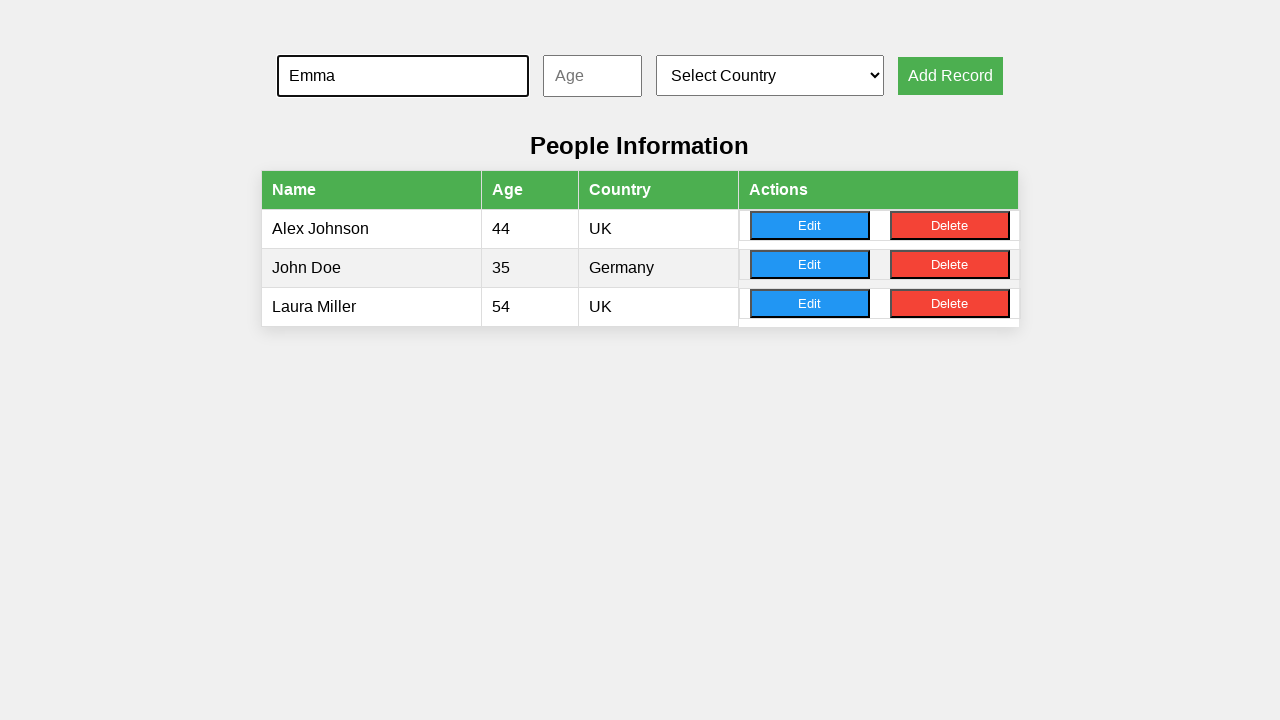

Cleared age input field on #ageInput
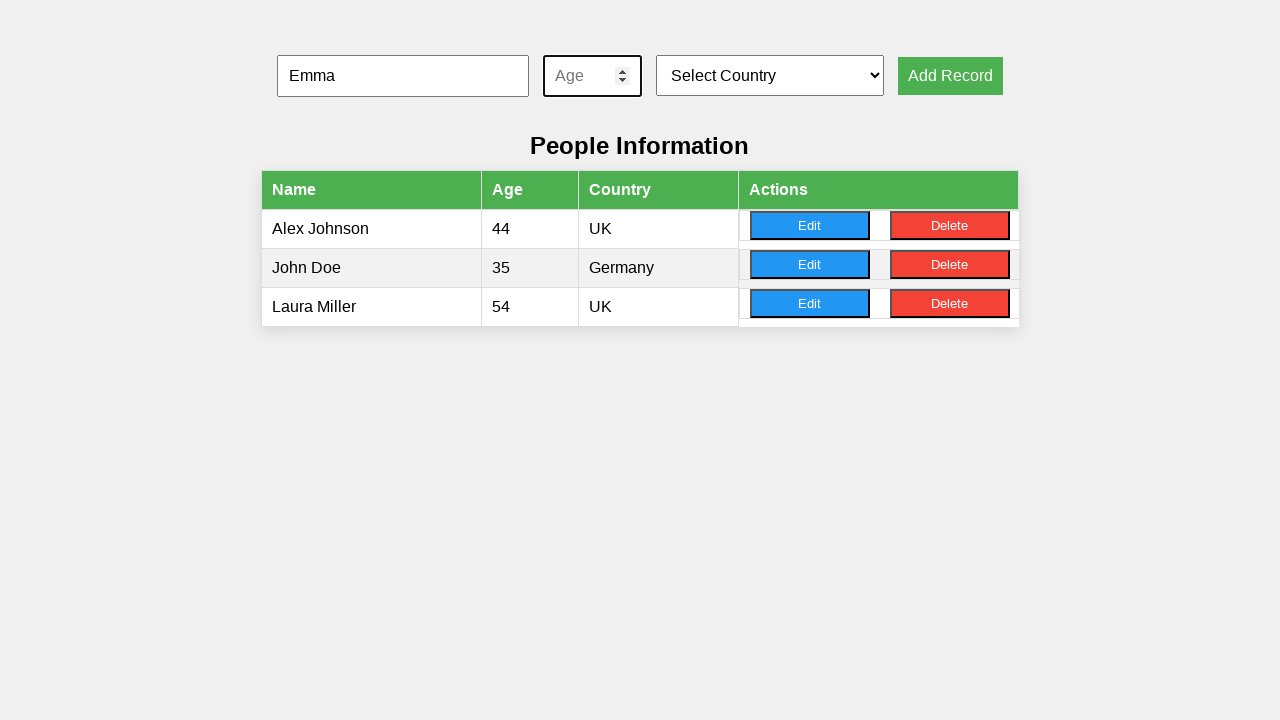

Filled age input with '38' on #ageInput
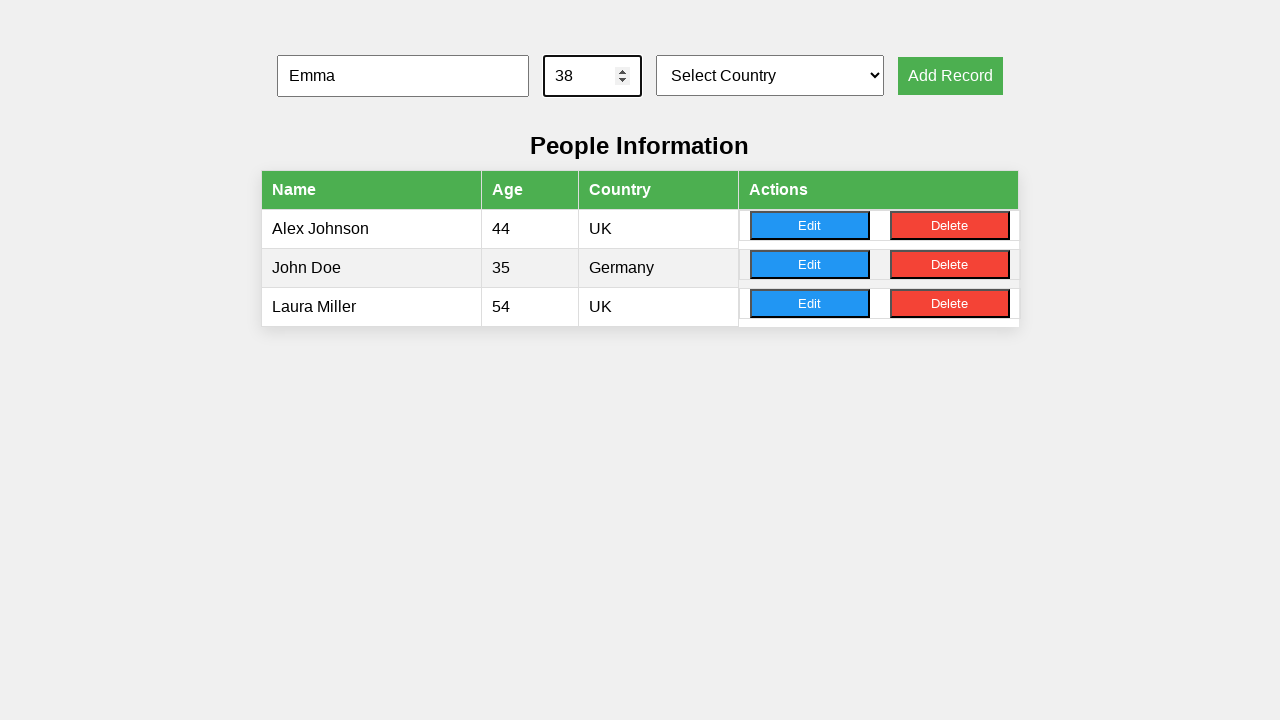

Retrieved country dropdown options (found 6 options)
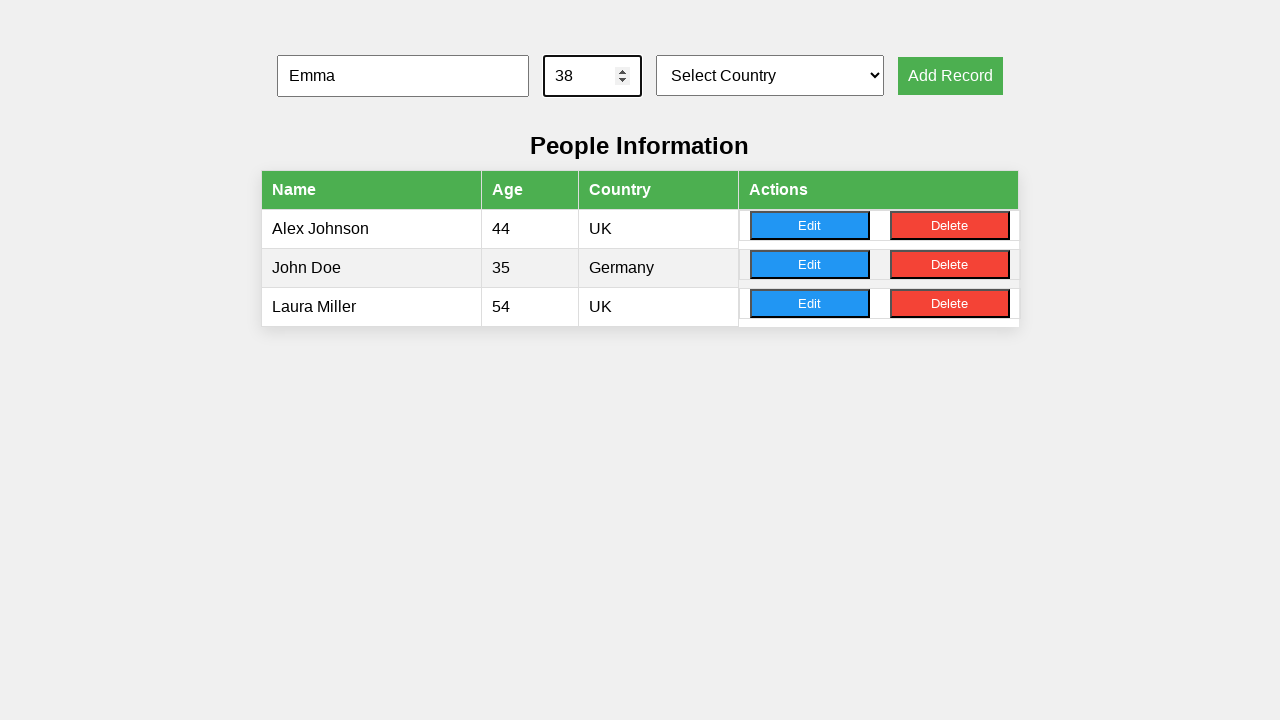

Selected country option at index 2 on #countrySelect
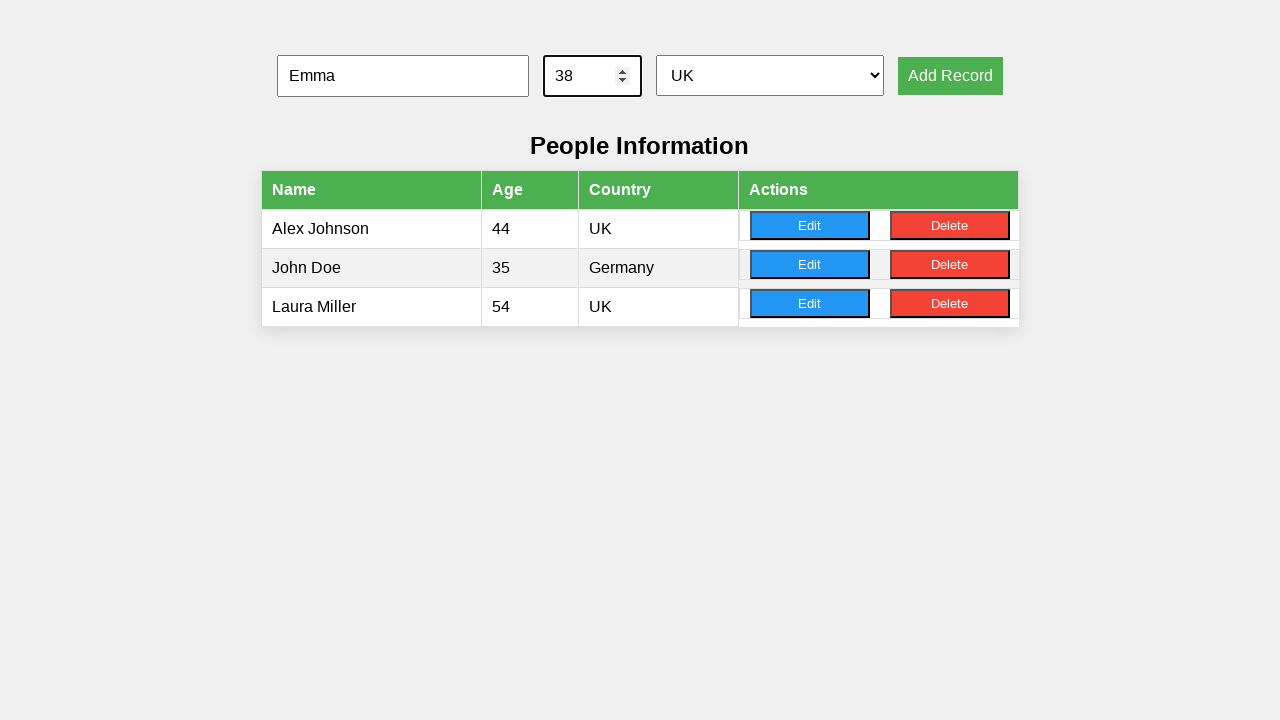

Clicked Add button to add record 1 at (950, 76) on xpath=/html/body/div/button
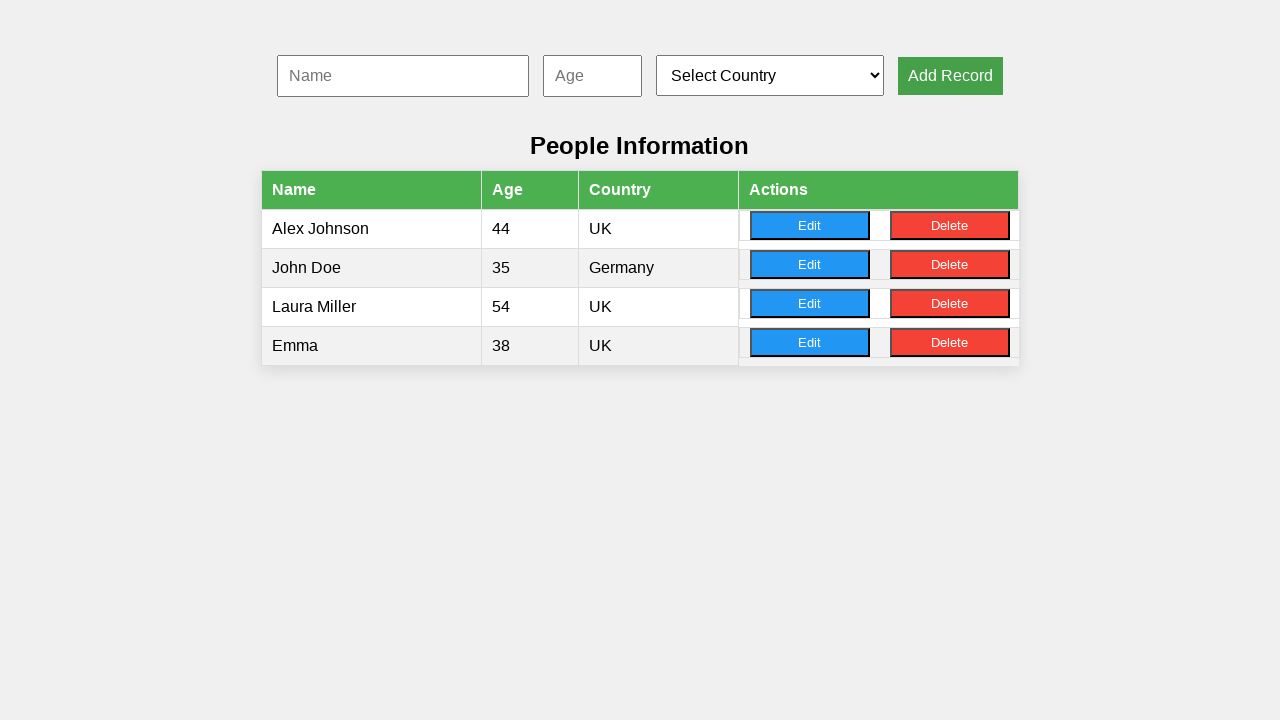

Waited 200ms for record to be added
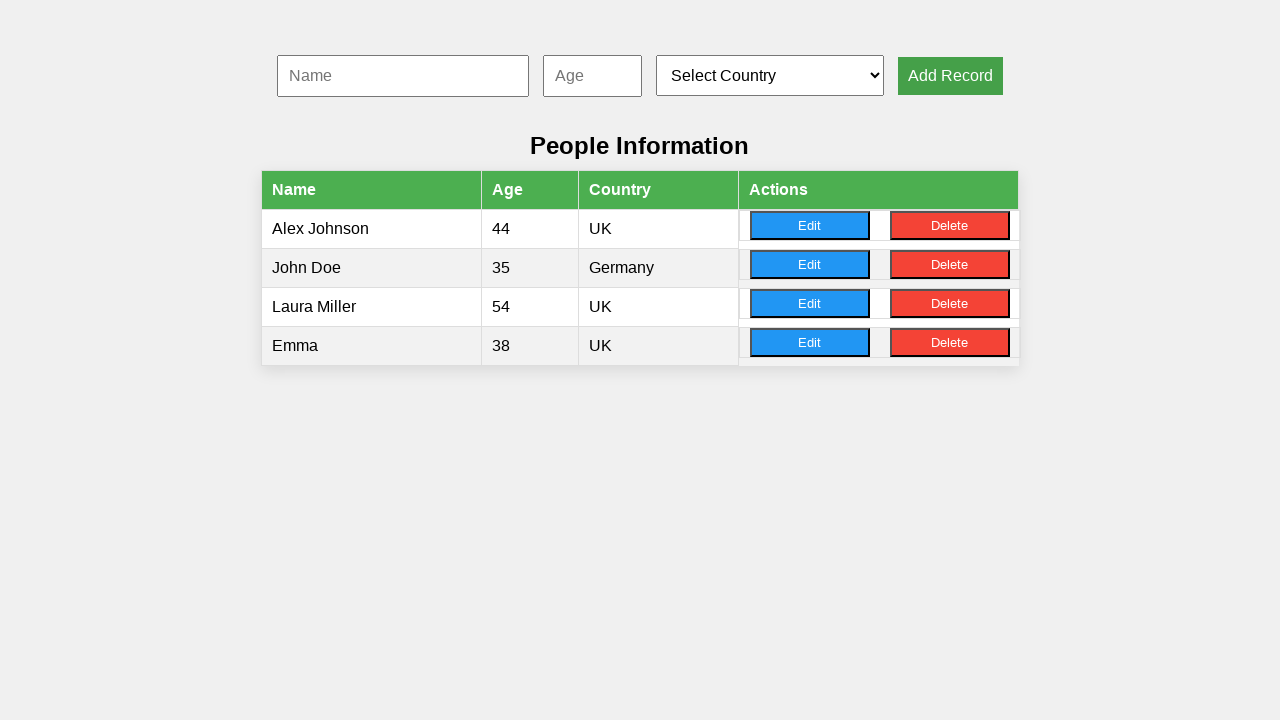

Cleared name input field on #nameInput
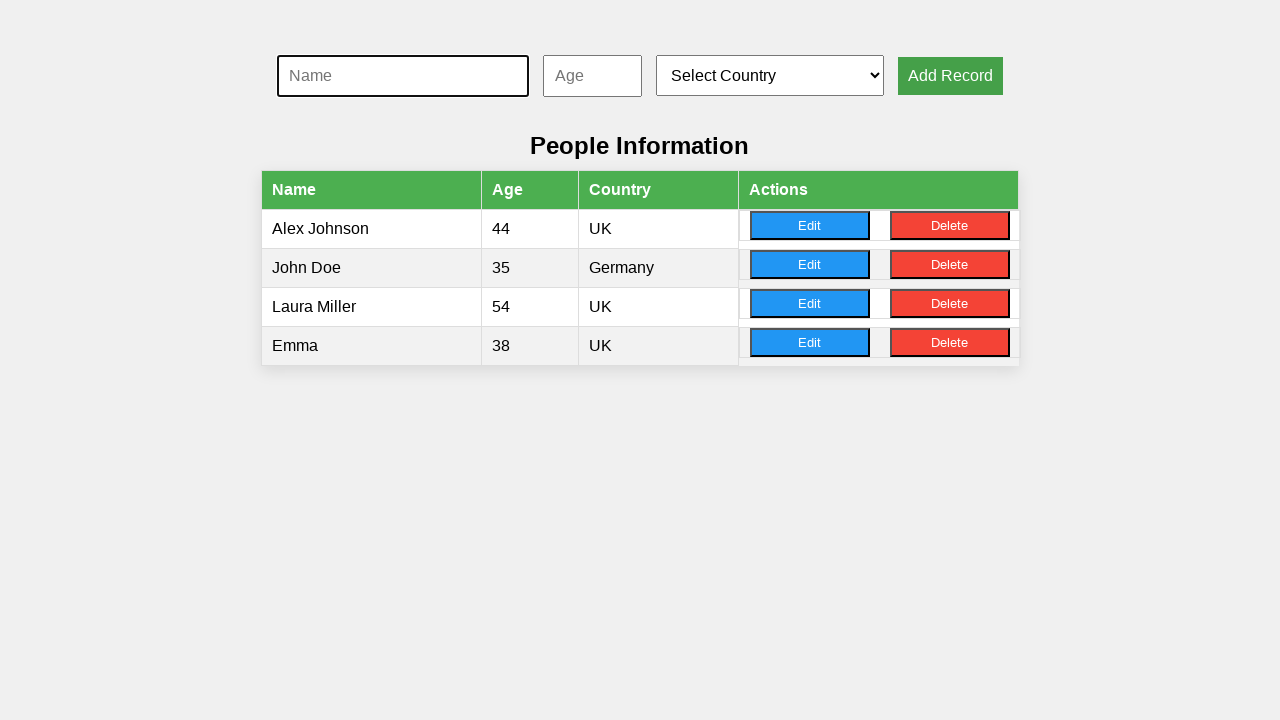

Filled name input with 'Liam' on #nameInput
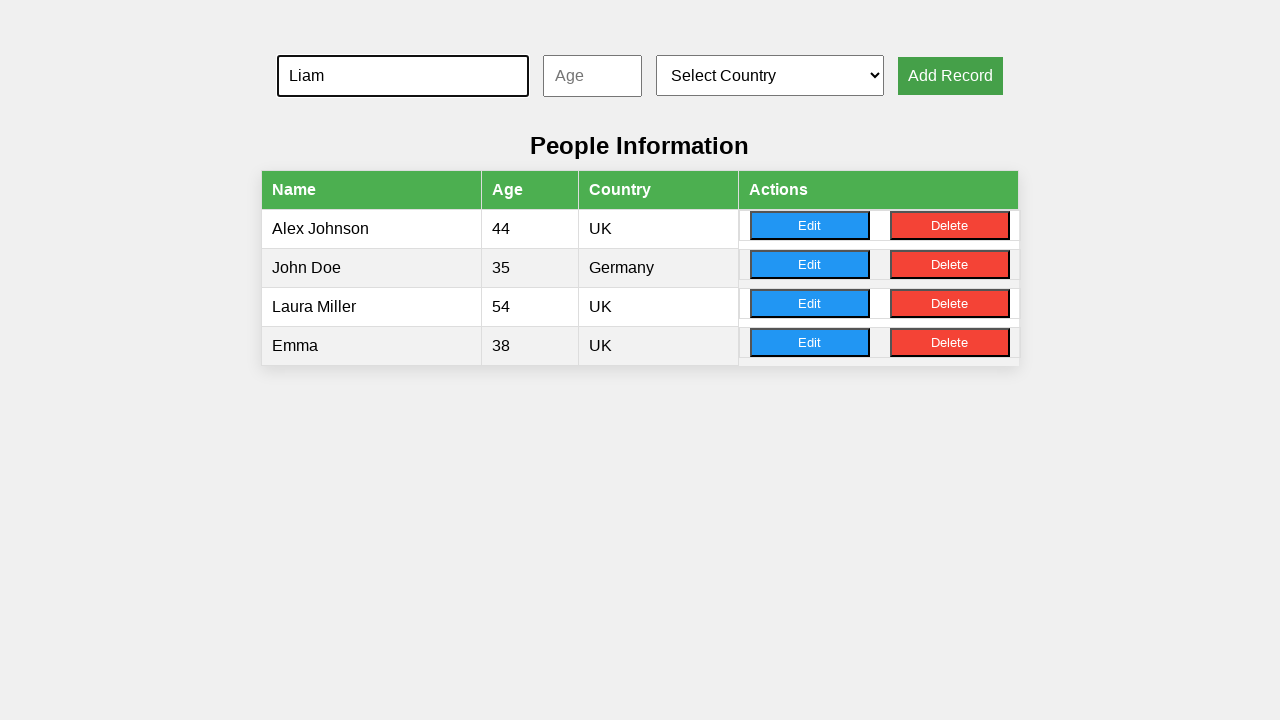

Cleared age input field on #ageInput
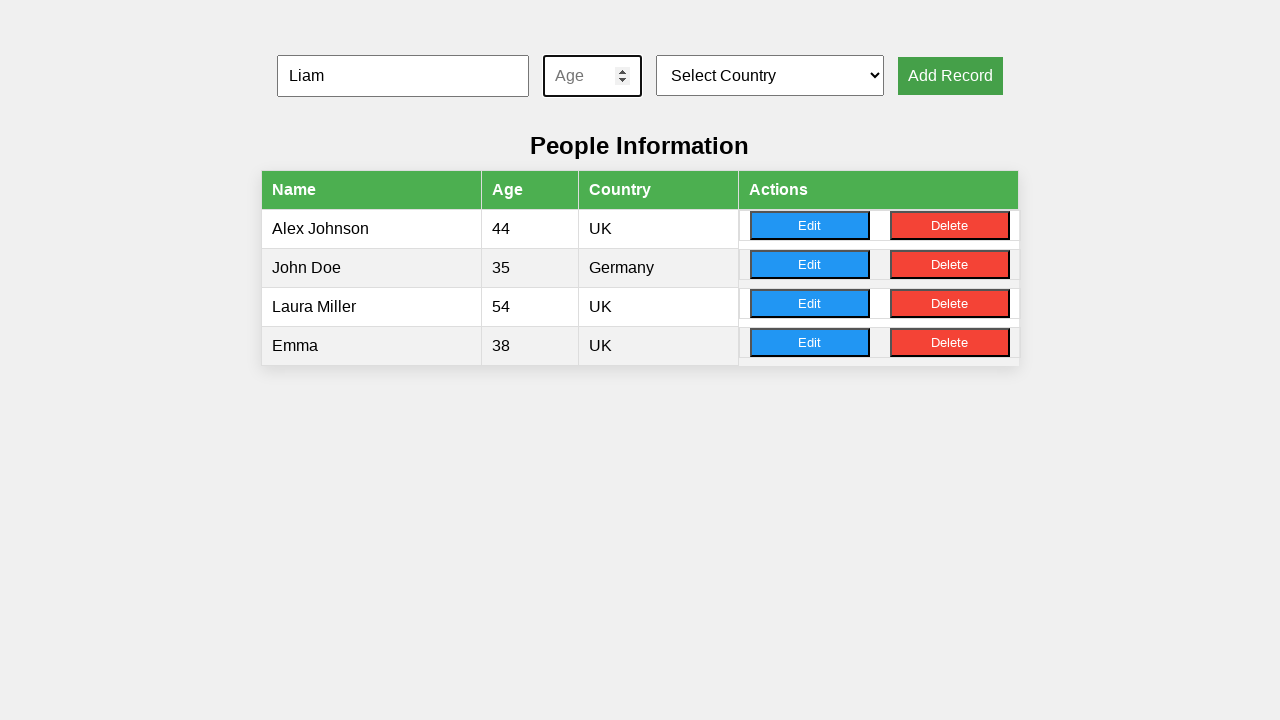

Filled age input with '20' on #ageInput
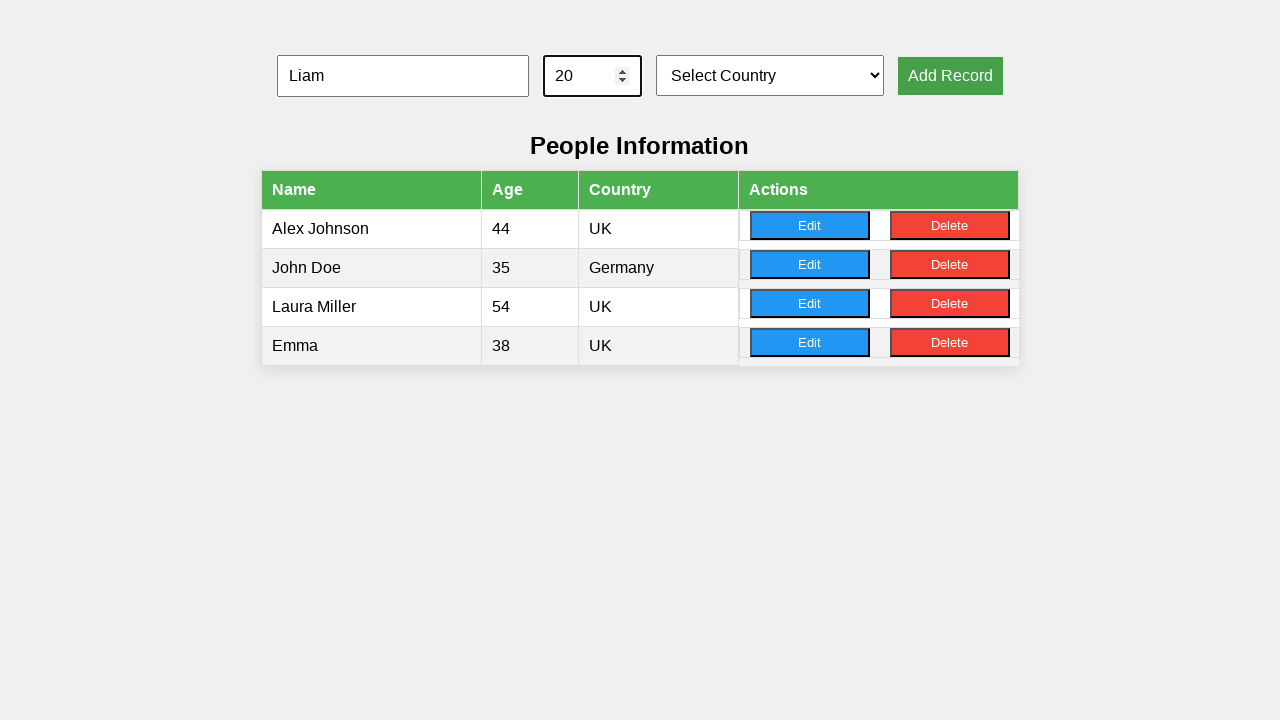

Retrieved country dropdown options (found 6 options)
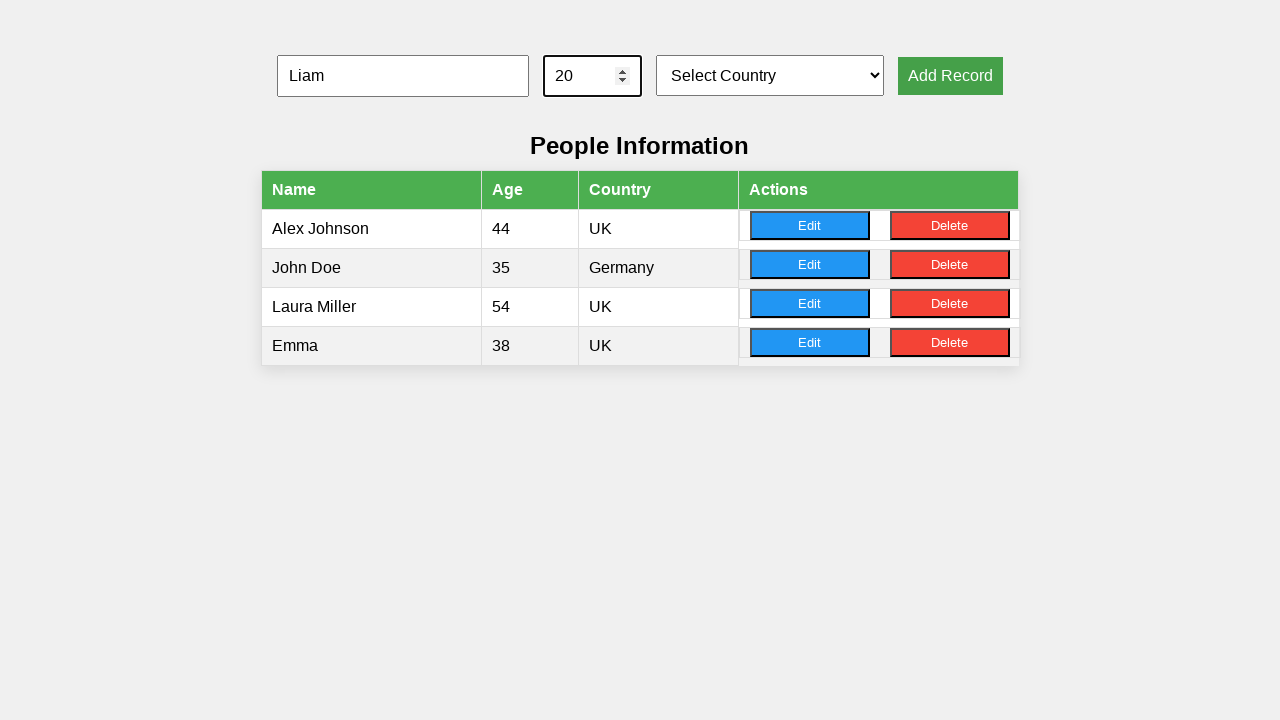

Selected country option at index 4 on #countrySelect
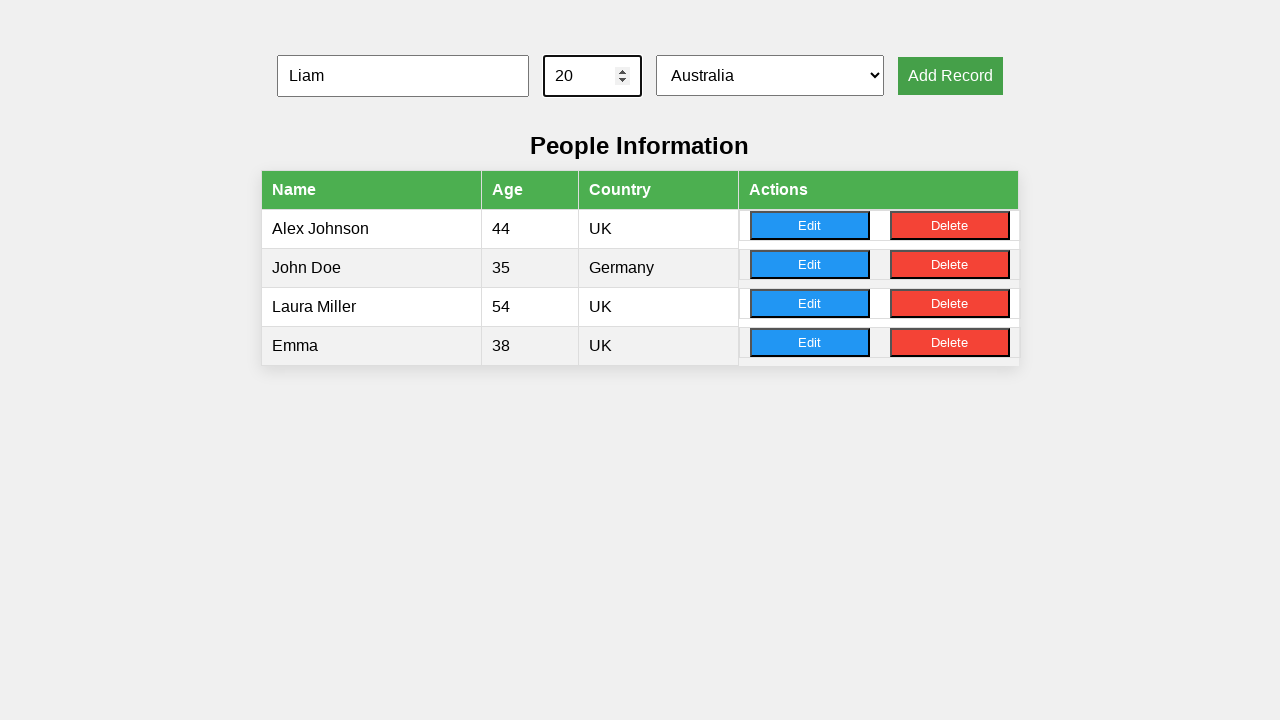

Clicked Add button to add record 2 at (950, 76) on xpath=/html/body/div/button
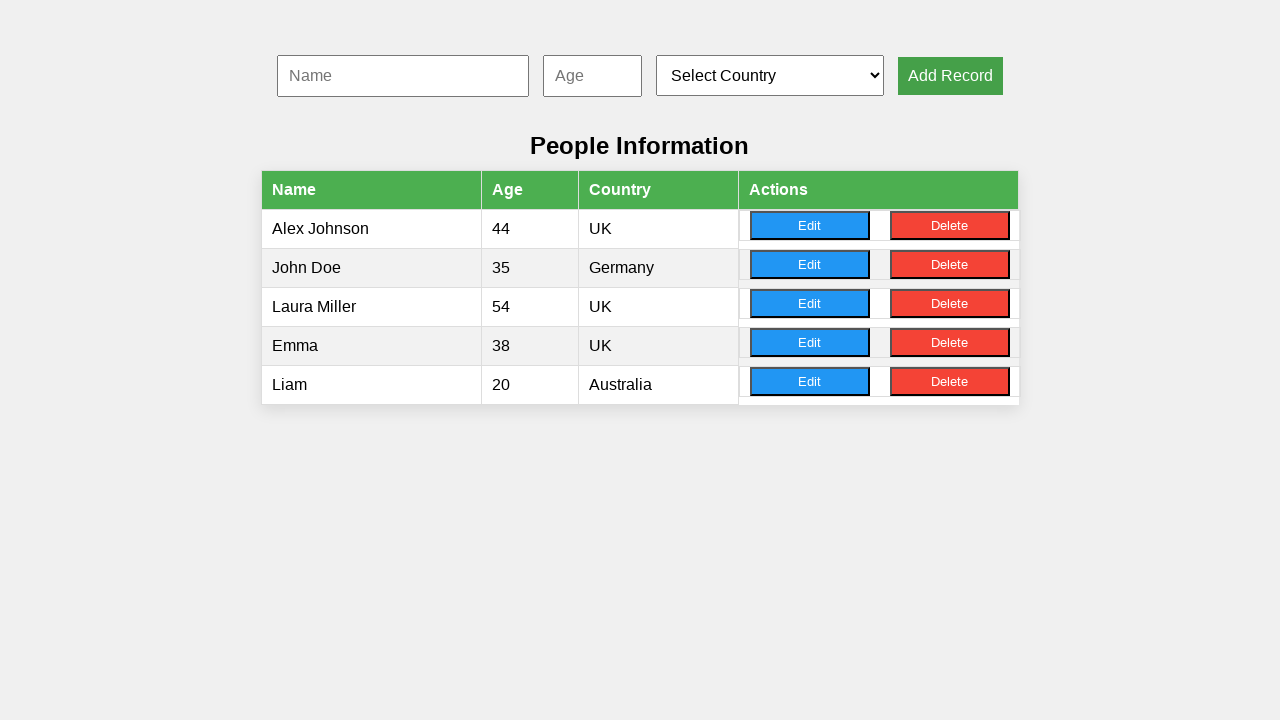

Waited 200ms for record to be added
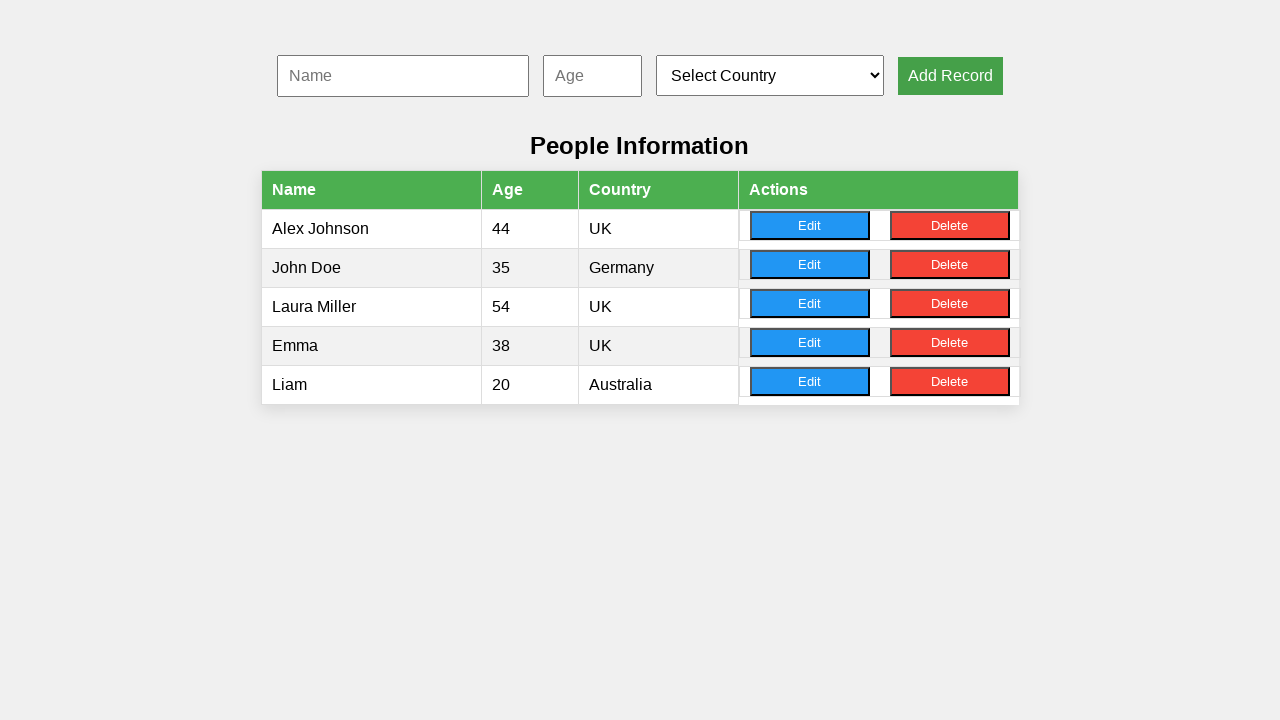

Cleared name input field on #nameInput
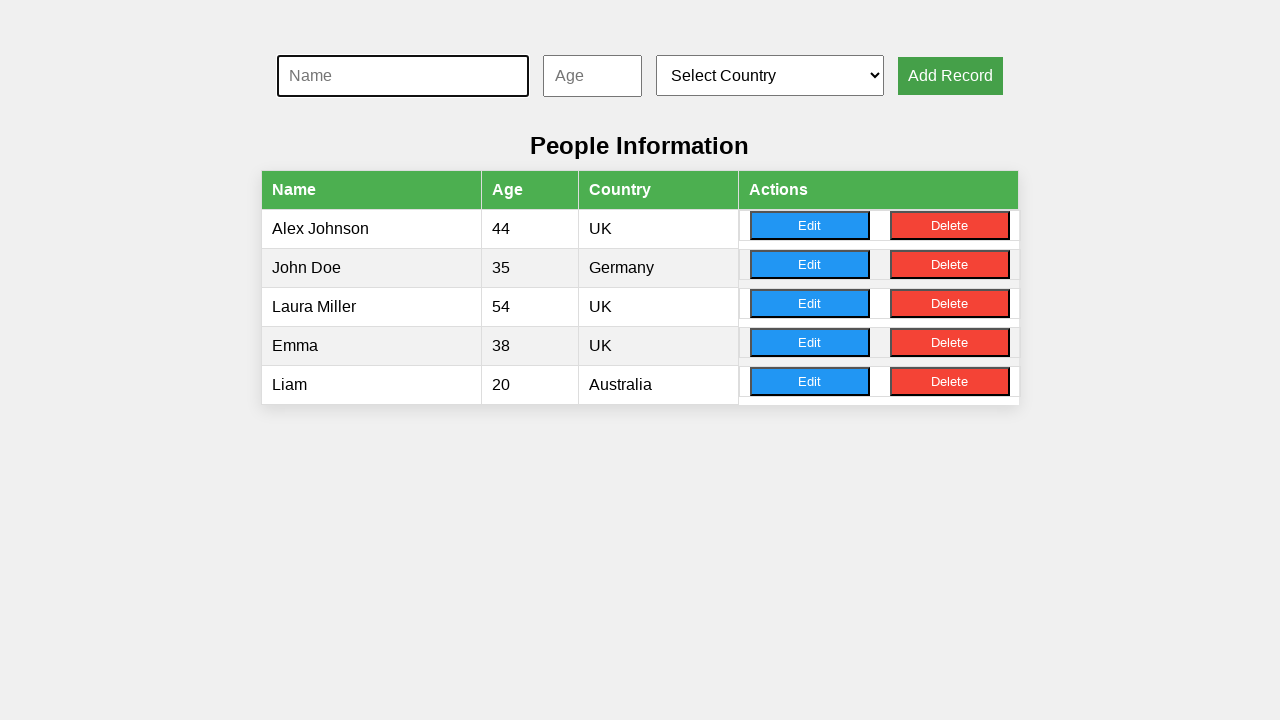

Filled name input with 'Olivia' on #nameInput
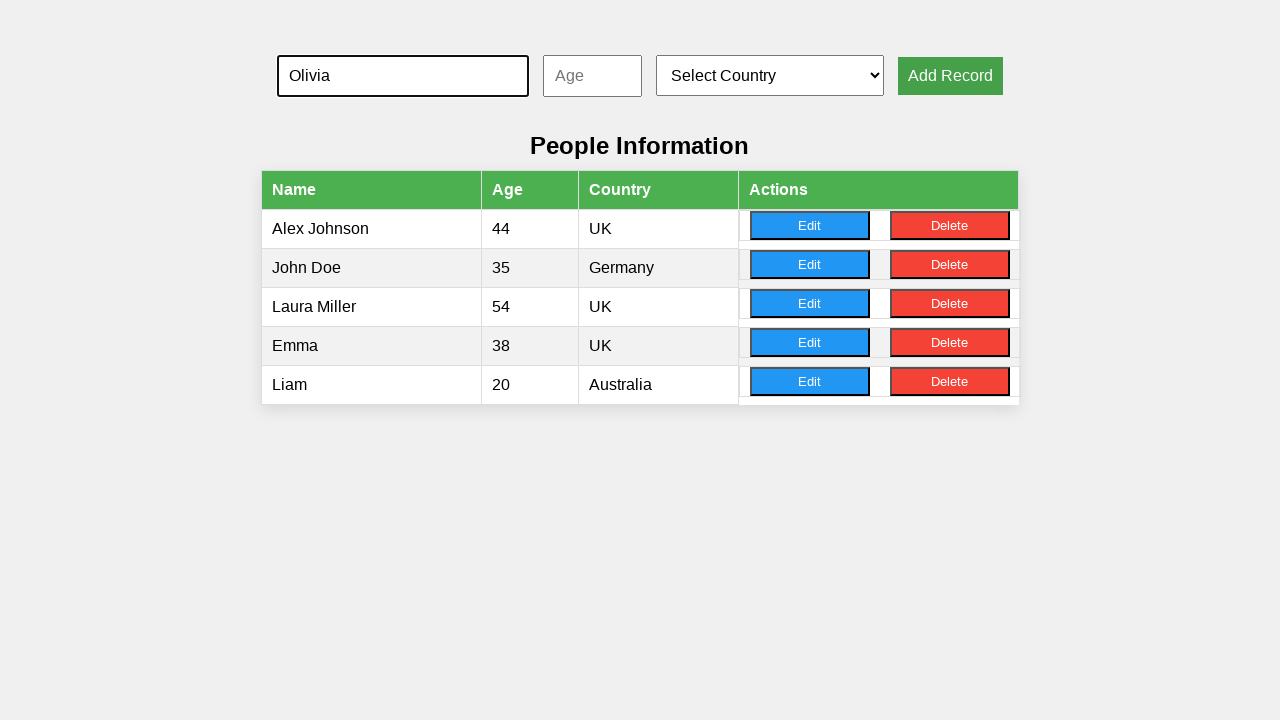

Cleared age input field on #ageInput
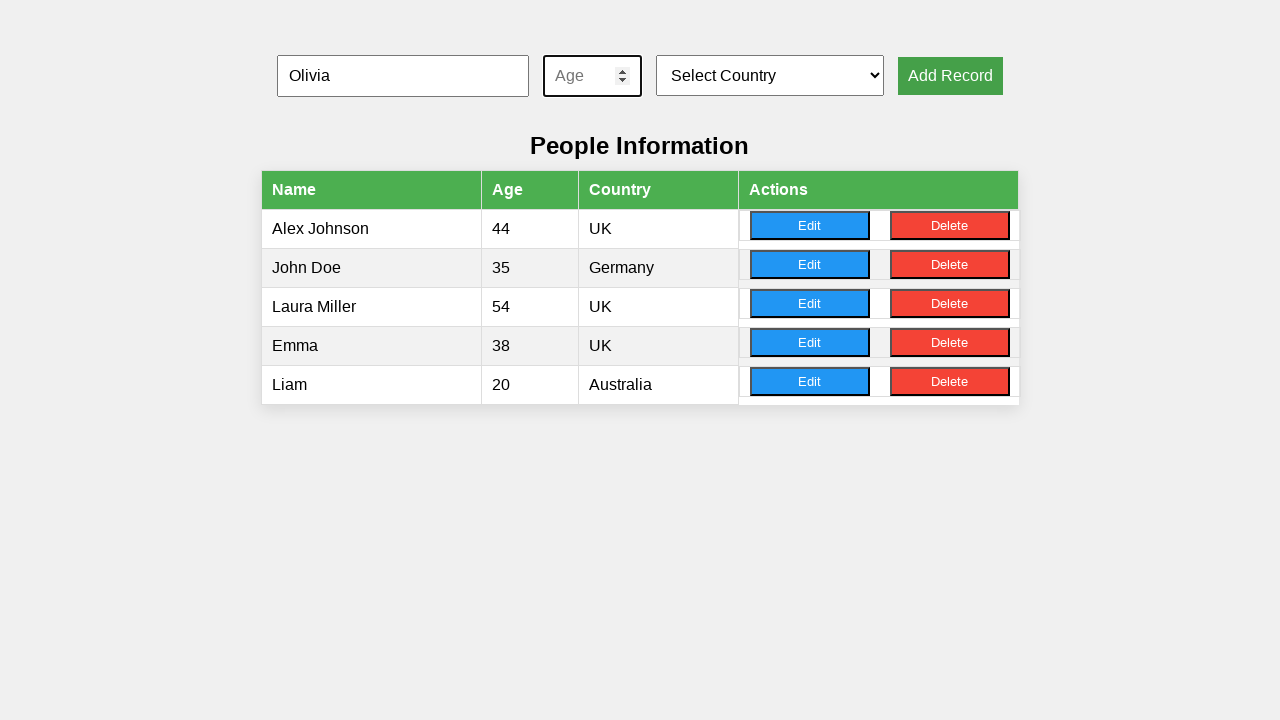

Filled age input with '24' on #ageInput
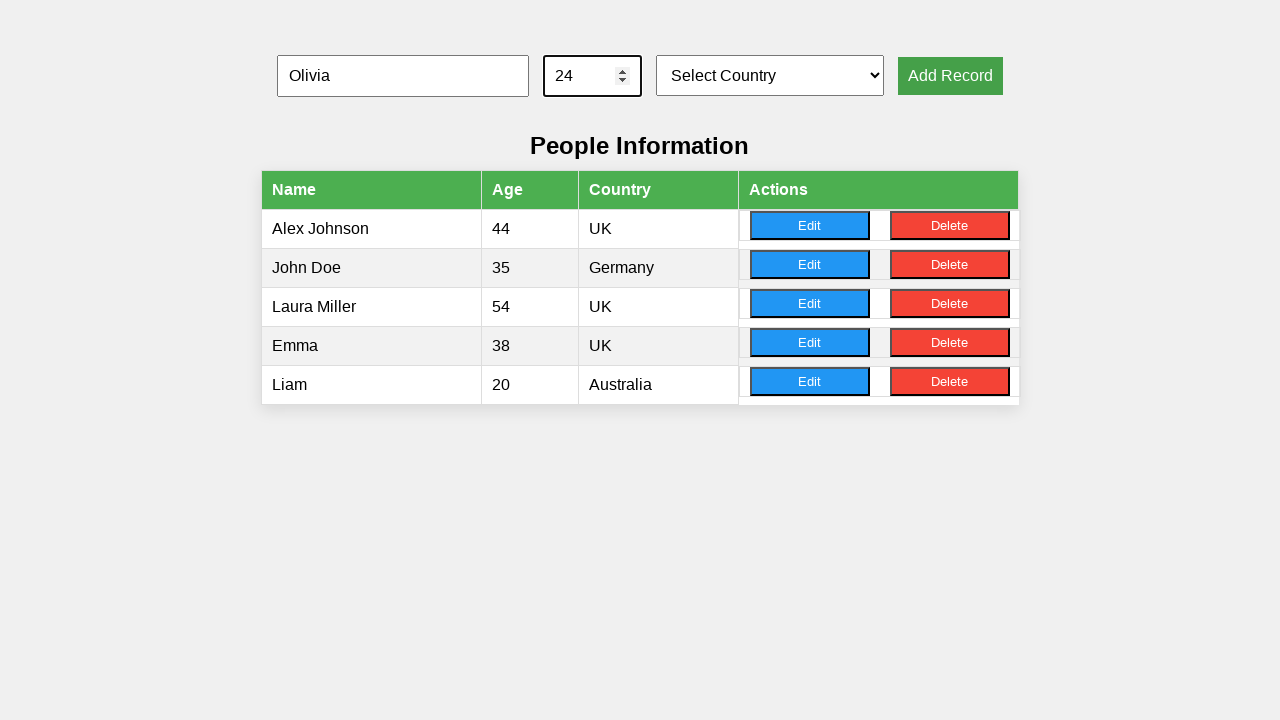

Retrieved country dropdown options (found 6 options)
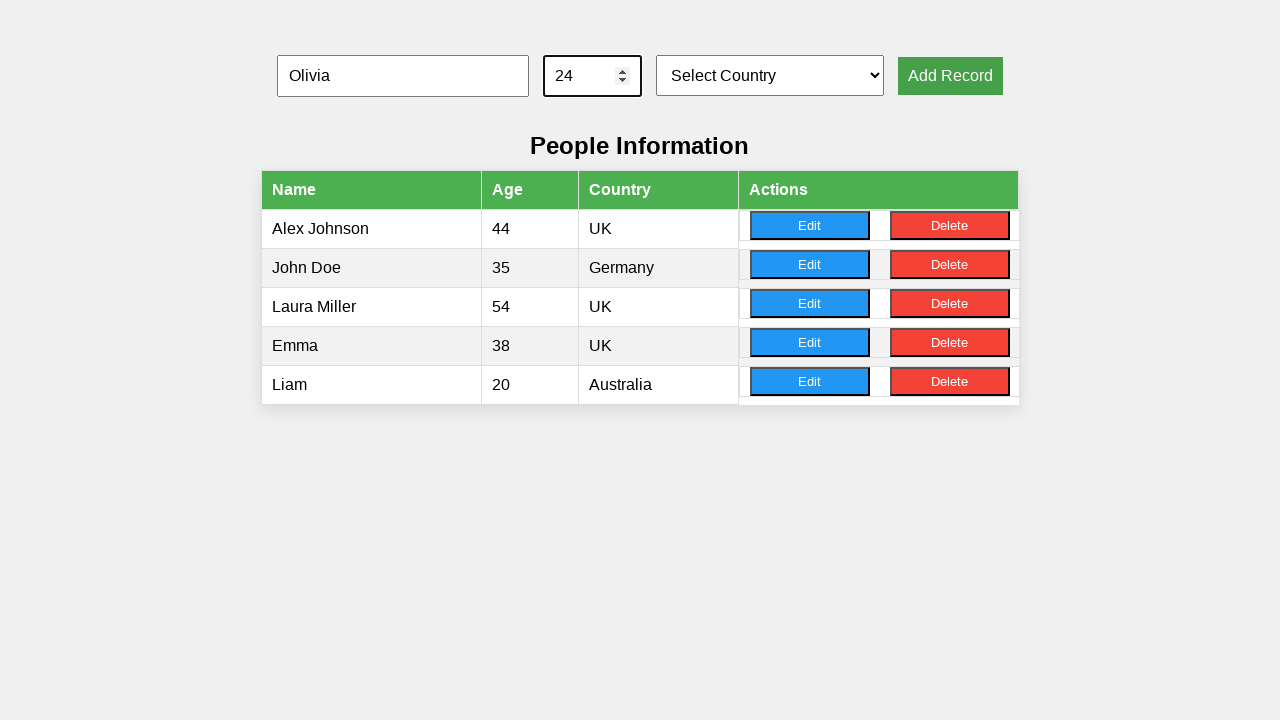

Selected country option at index 3 on #countrySelect
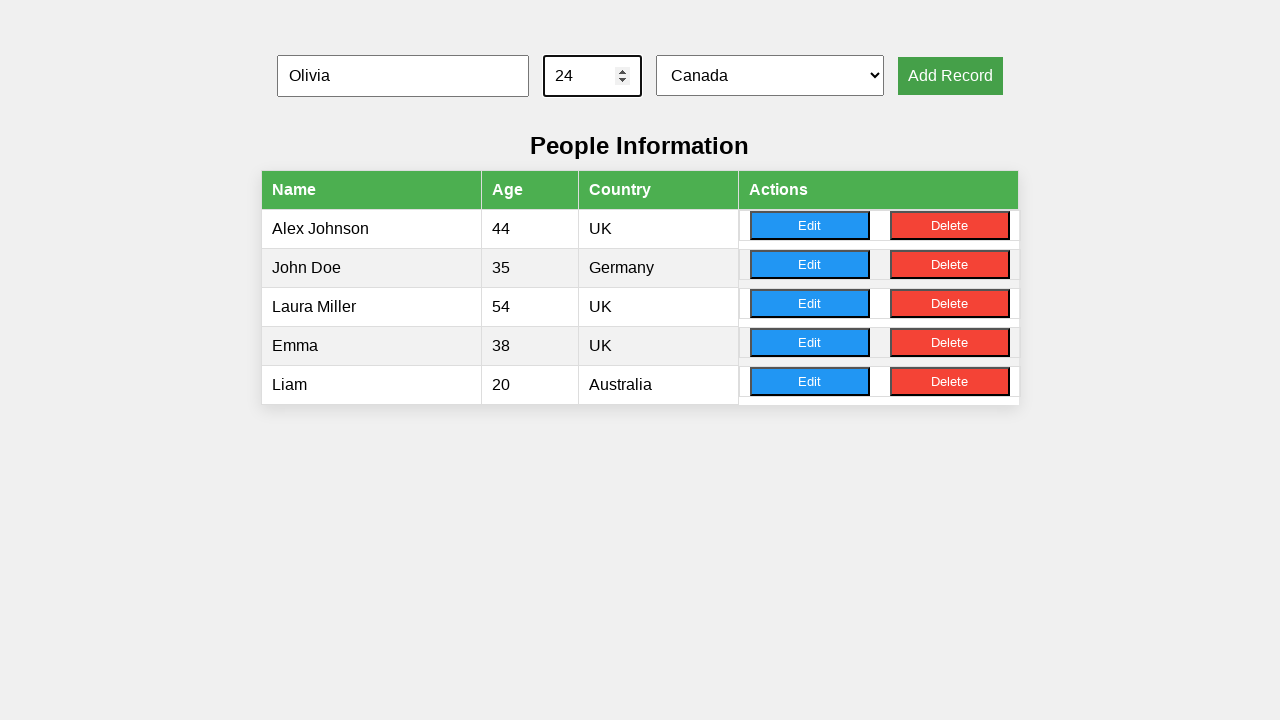

Clicked Add button to add record 3 at (950, 76) on xpath=/html/body/div/button
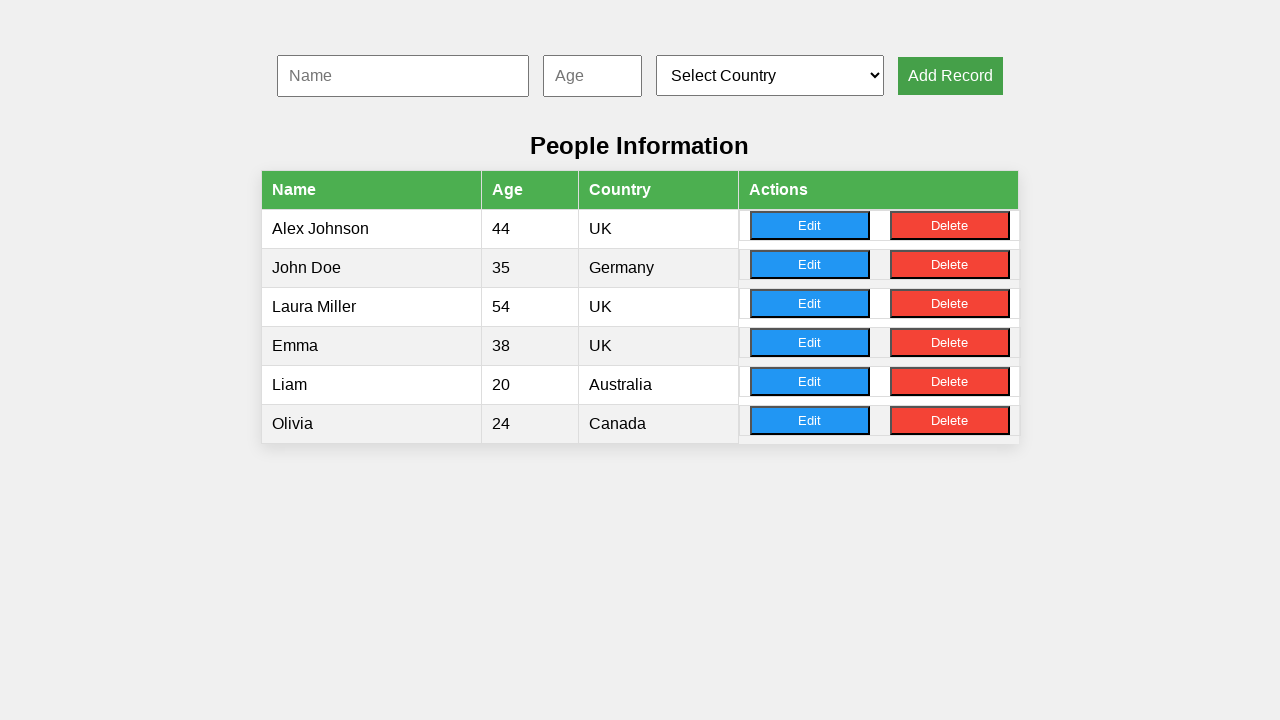

Waited 200ms for record to be added
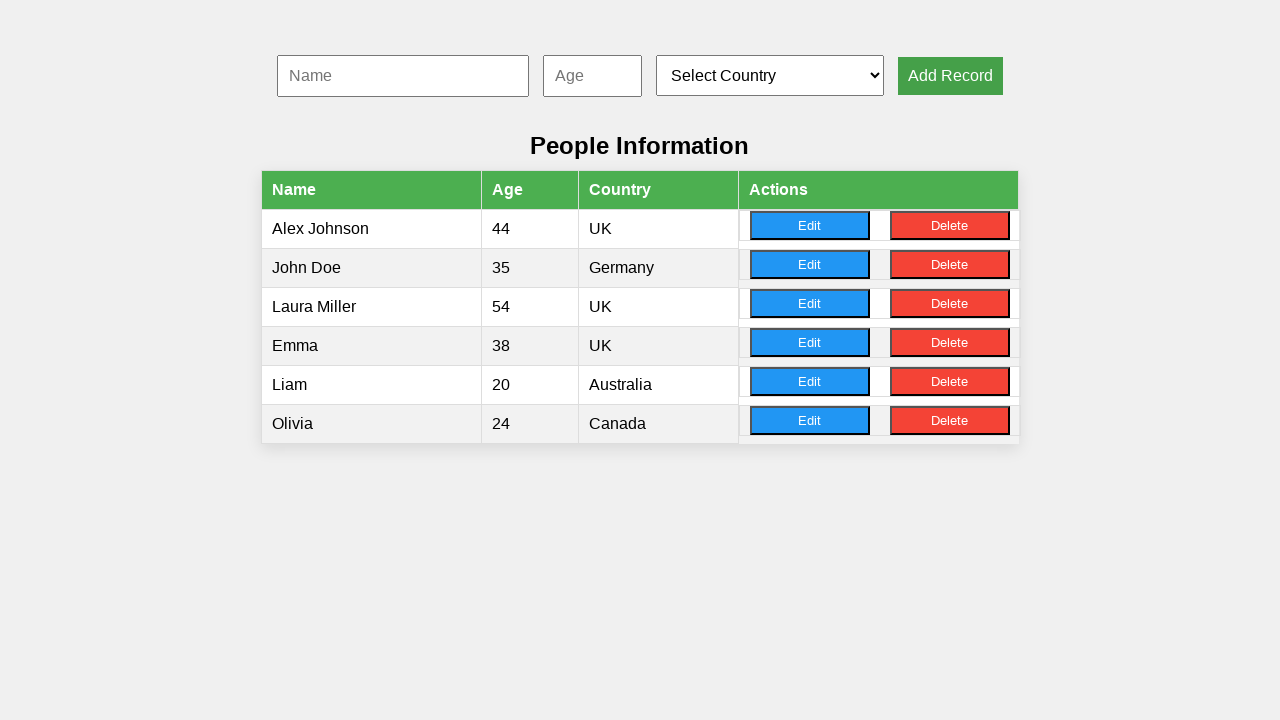

Cleared name input field on #nameInput
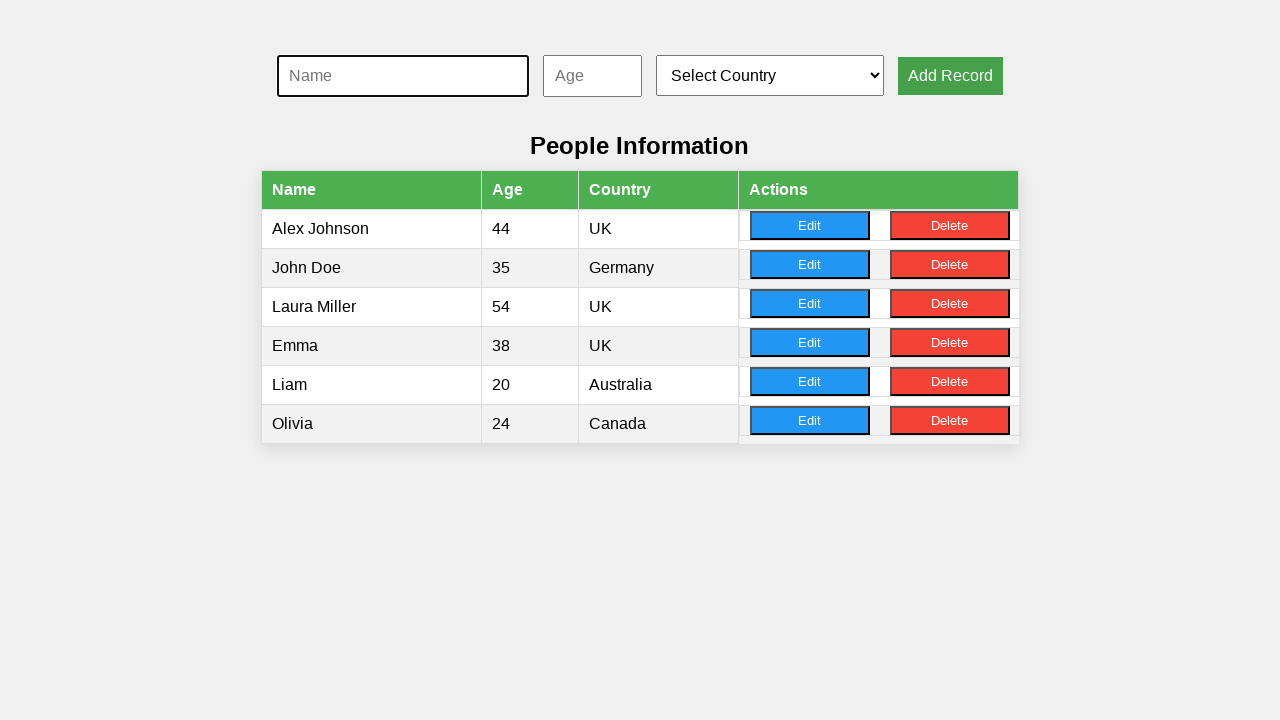

Filled name input with 'Noah' on #nameInput
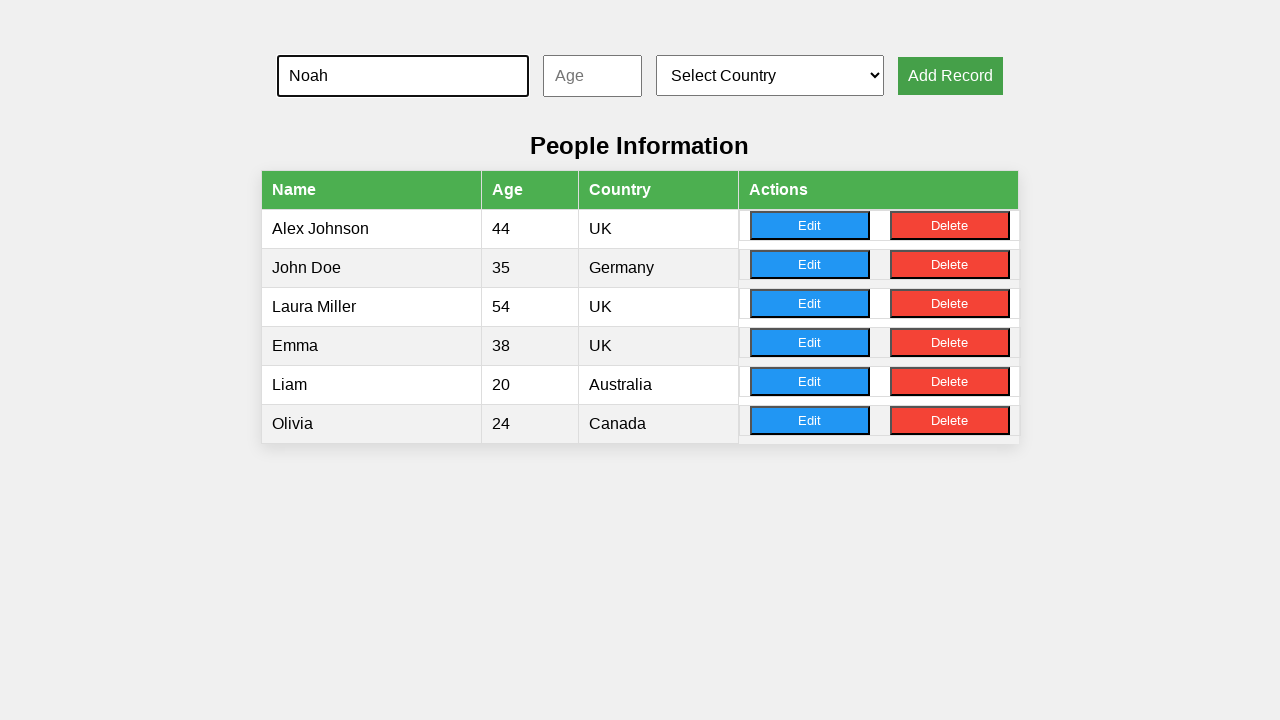

Cleared age input field on #ageInput
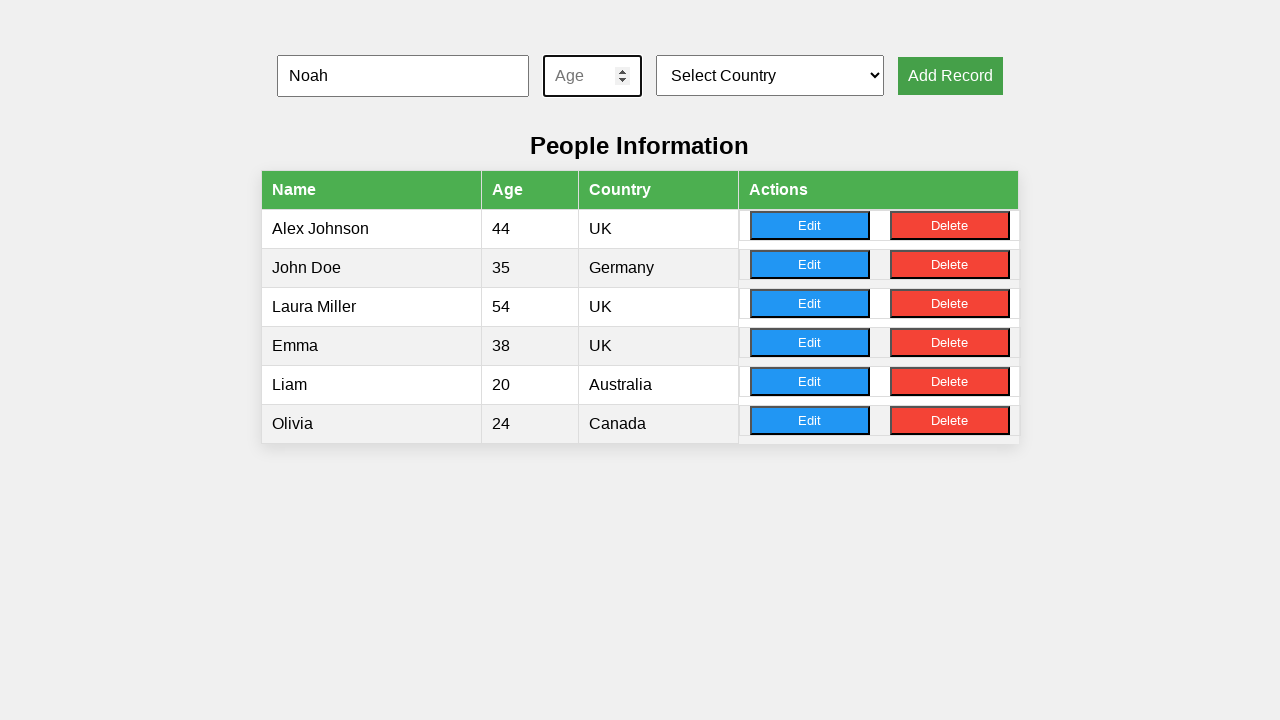

Filled age input with '50' on #ageInput
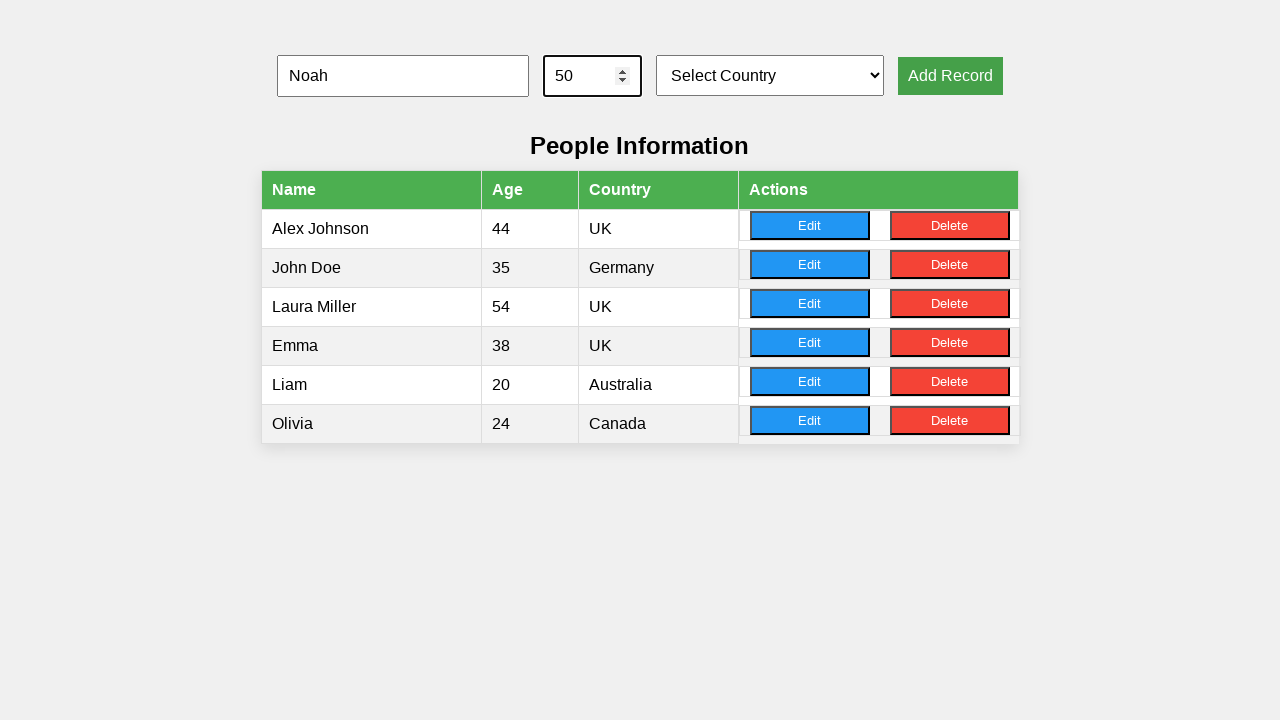

Retrieved country dropdown options (found 6 options)
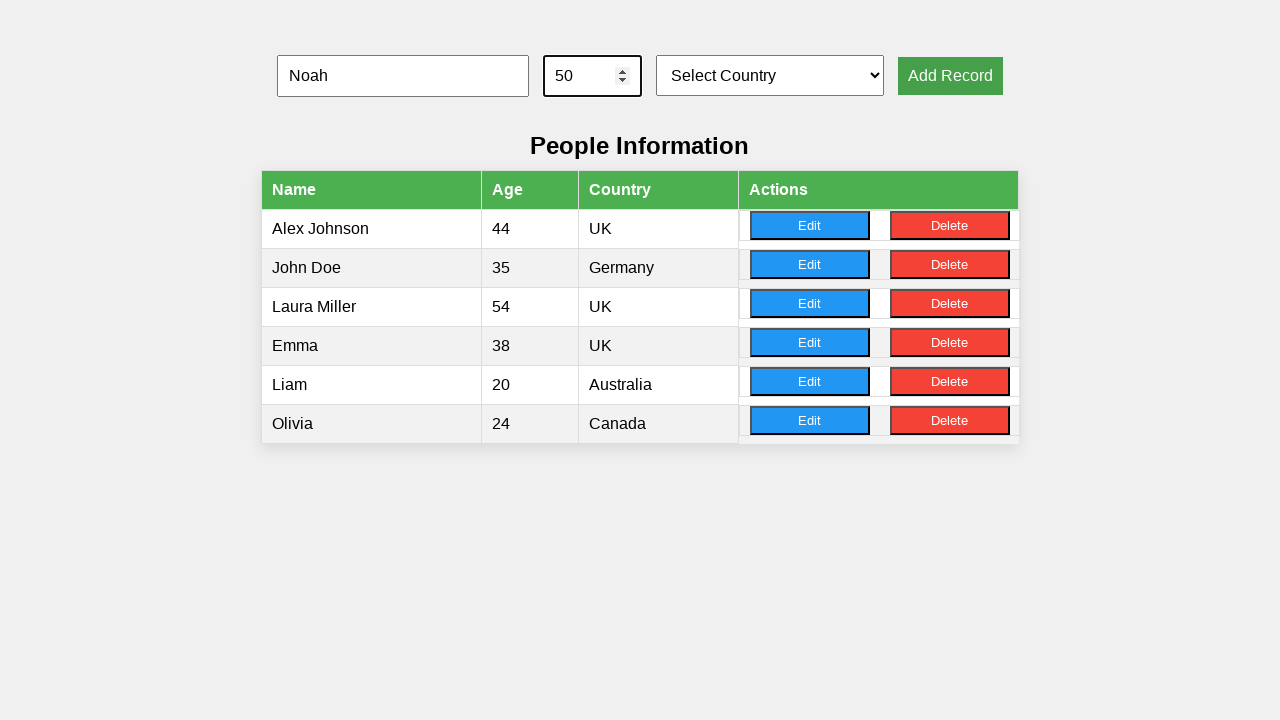

Selected country option at index 1 on #countrySelect
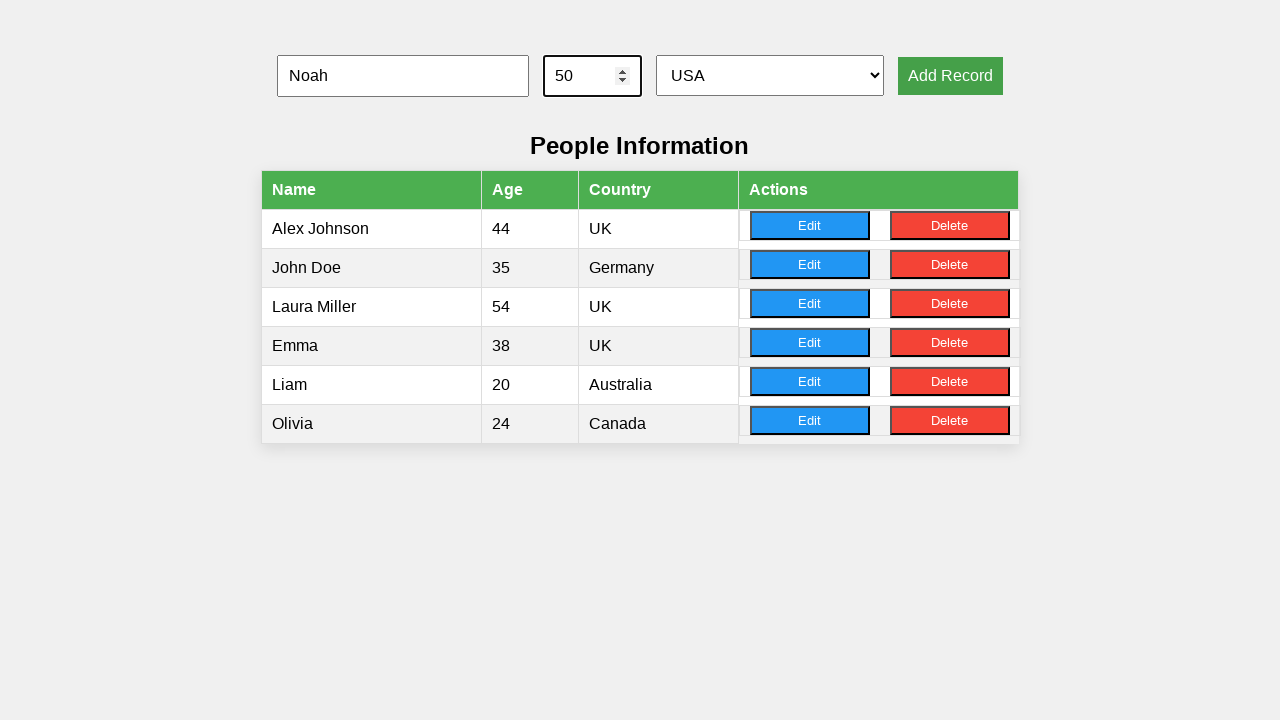

Clicked Add button to add record 4 at (950, 76) on xpath=/html/body/div/button
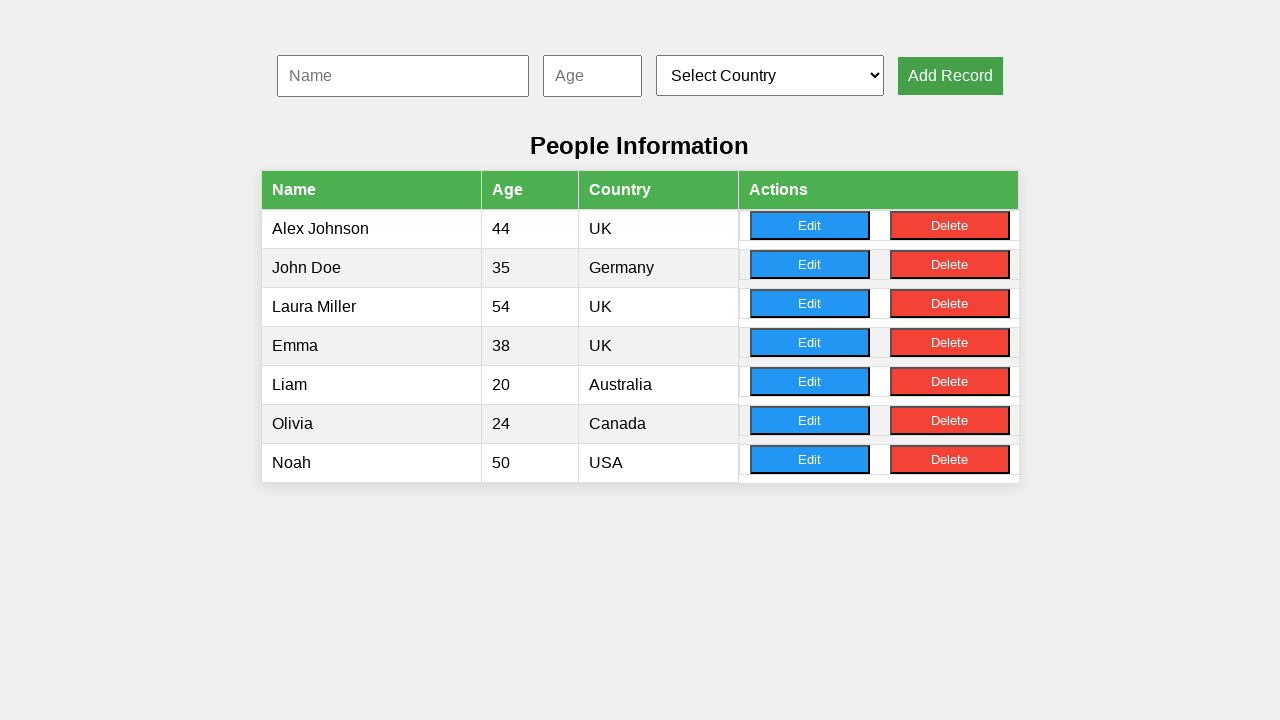

Waited 200ms for record to be added
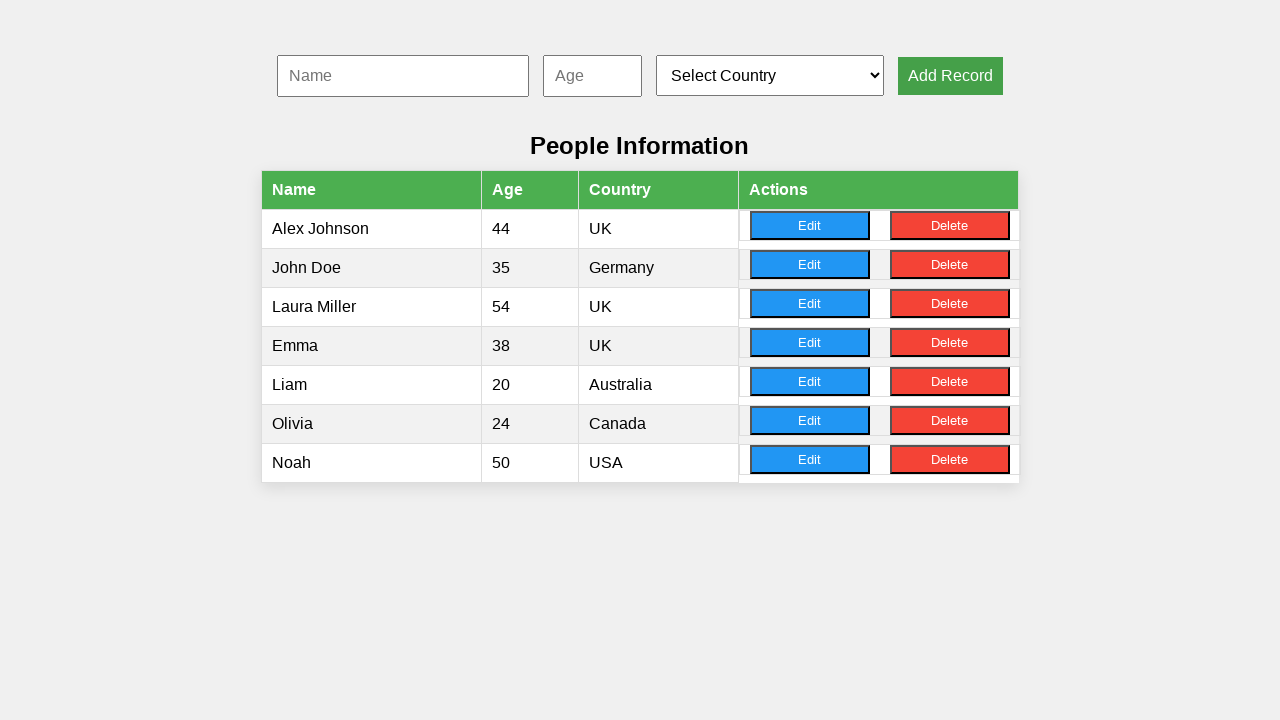

Cleared name input field on #nameInput
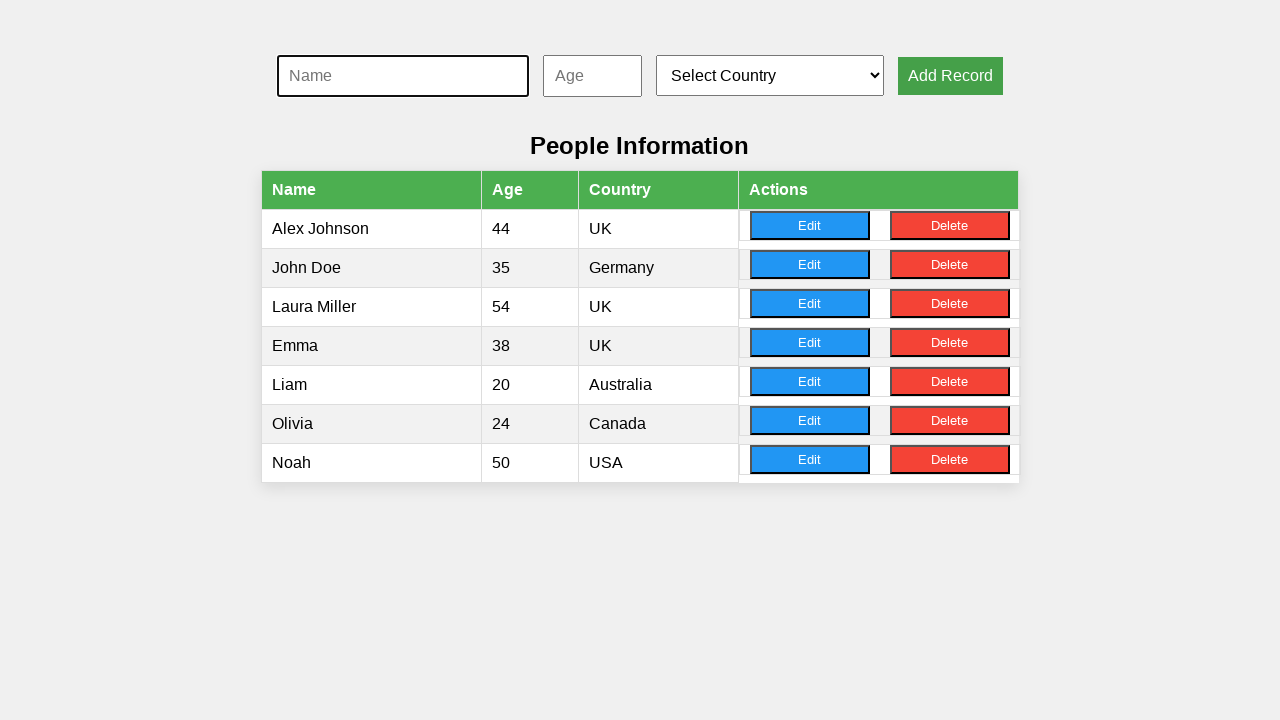

Filled name input with 'Ava' on #nameInput
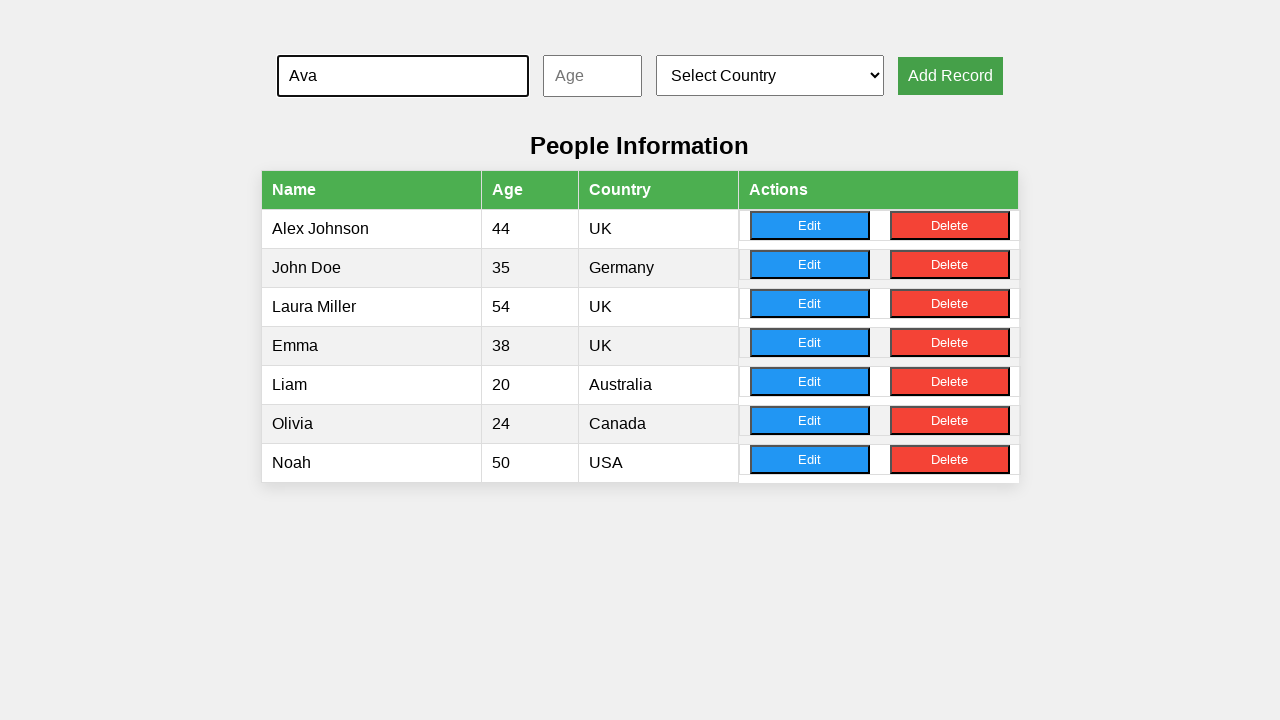

Cleared age input field on #ageInput
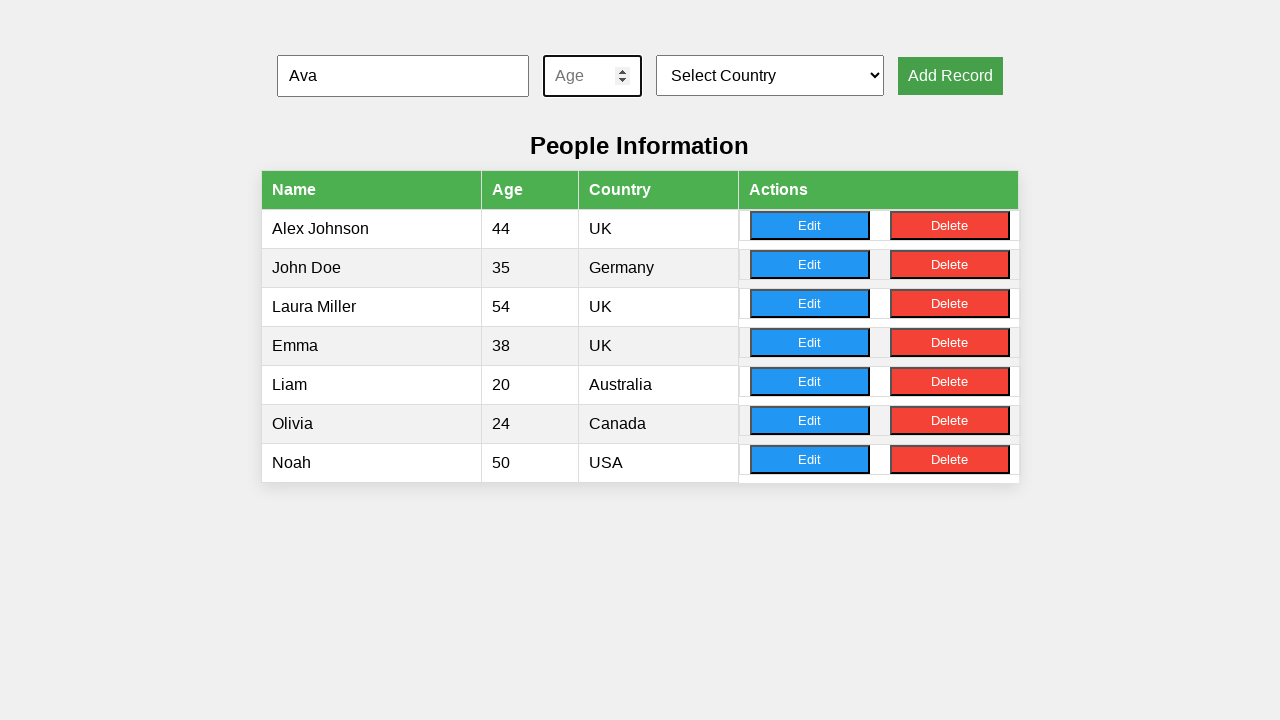

Filled age input with '17' on #ageInput
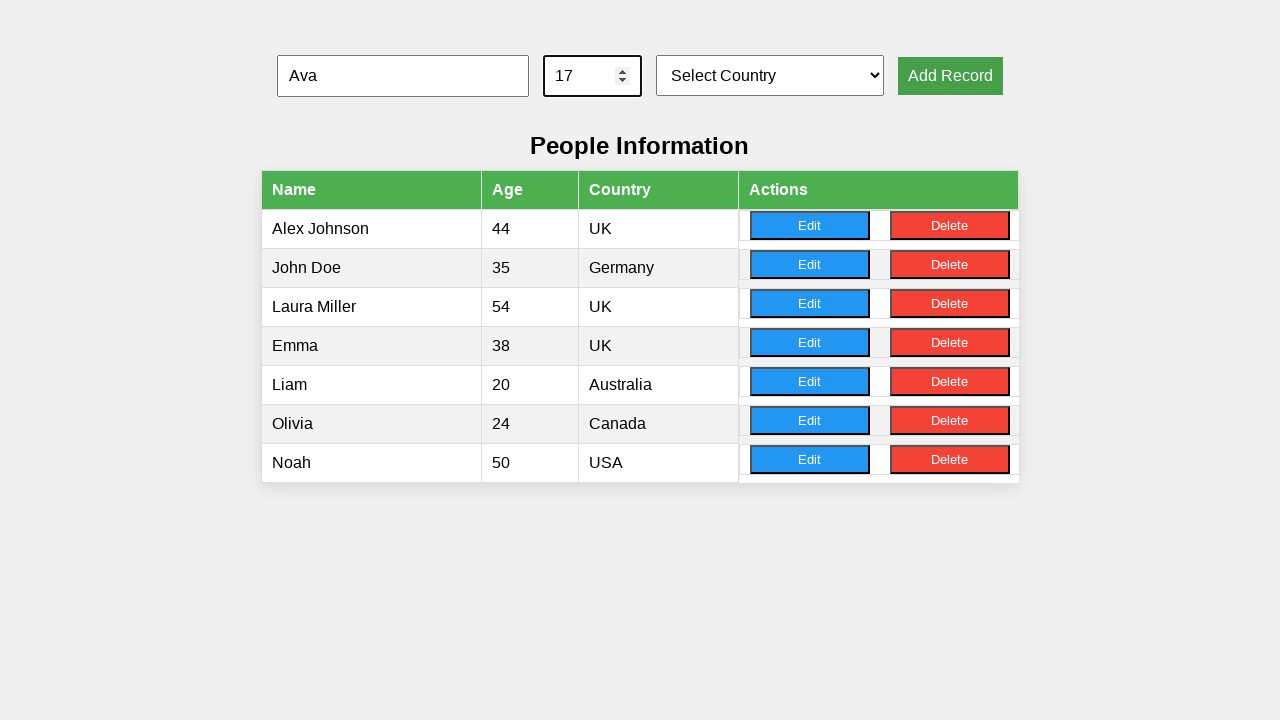

Retrieved country dropdown options (found 6 options)
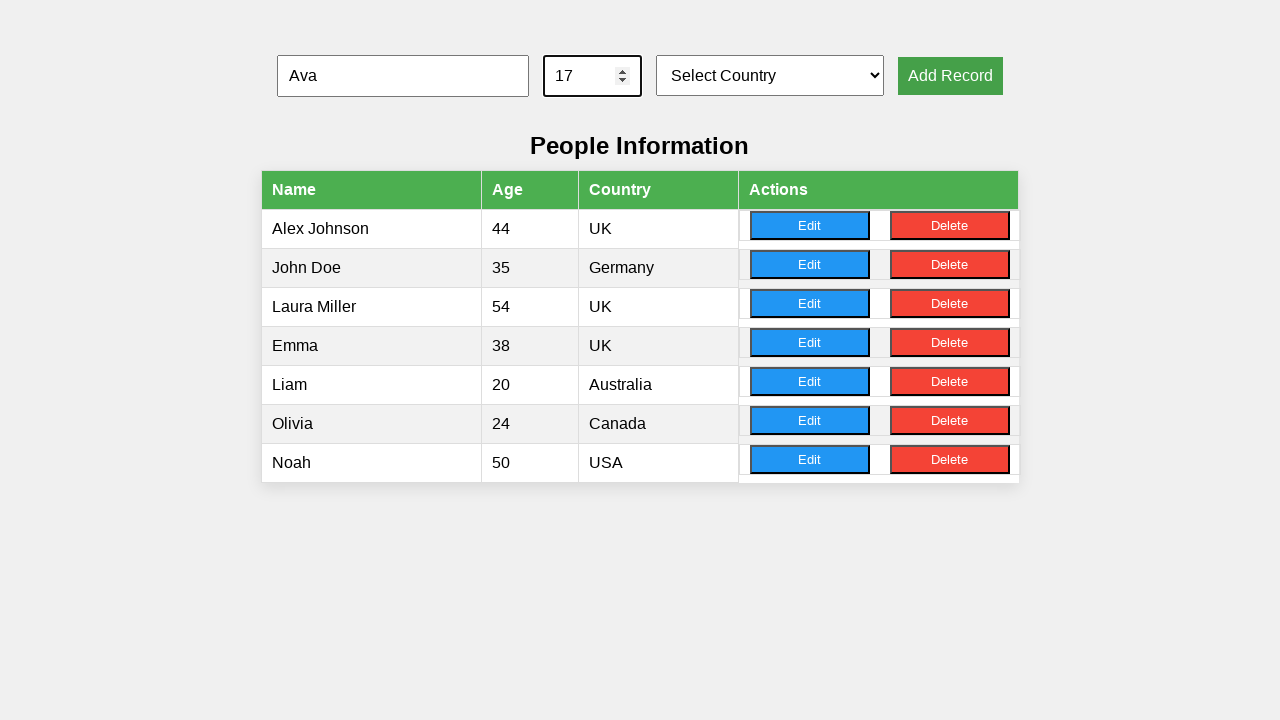

Selected country option at index 4 on #countrySelect
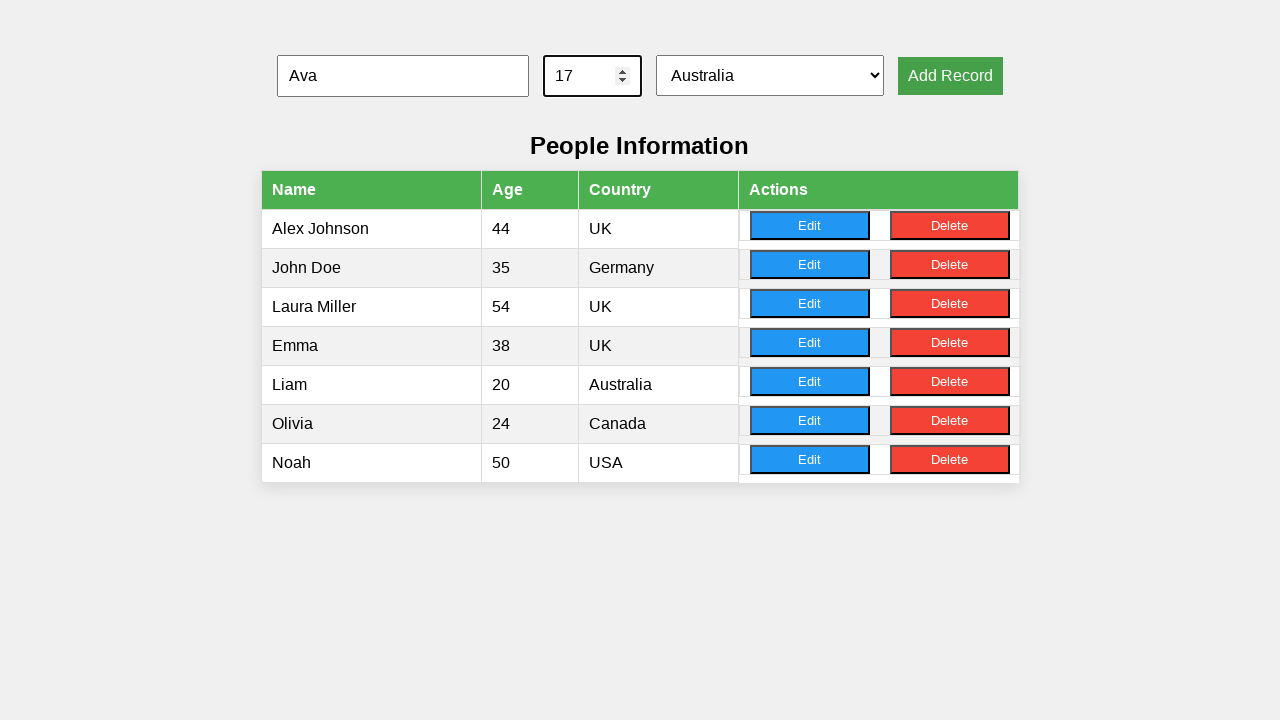

Clicked Add button to add record 5 at (950, 76) on xpath=/html/body/div/button
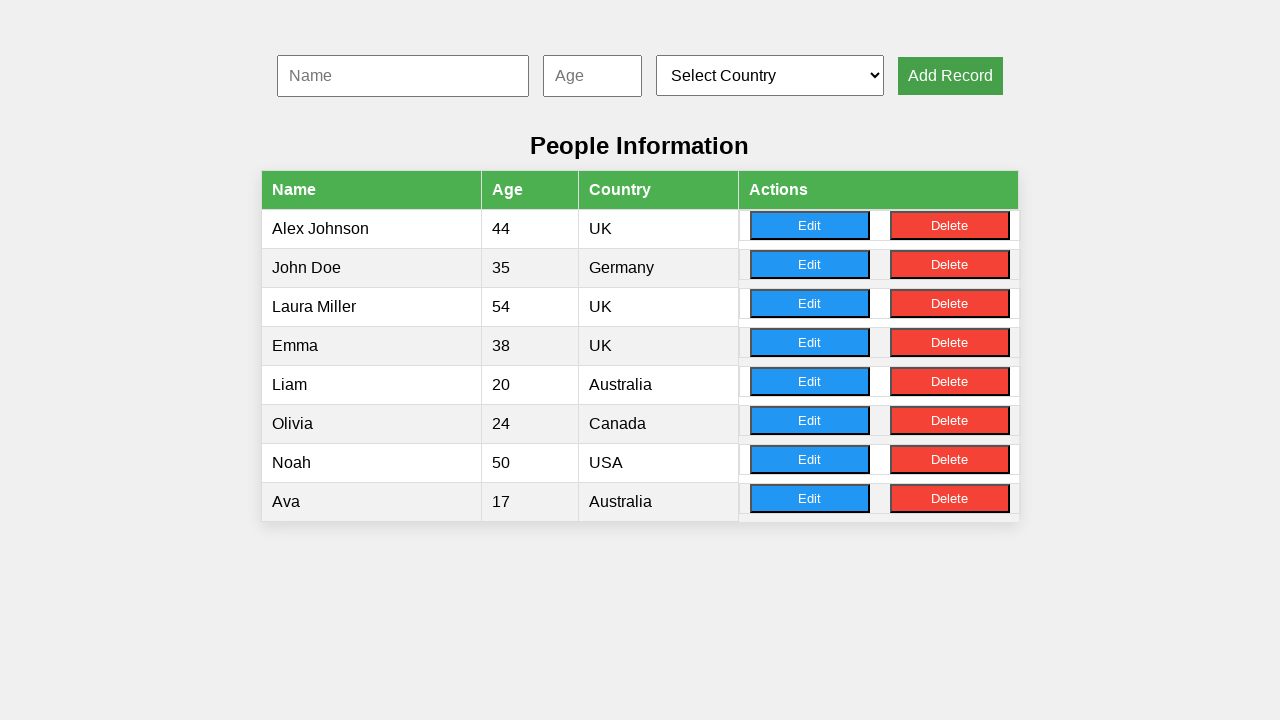

Waited 200ms for record to be added
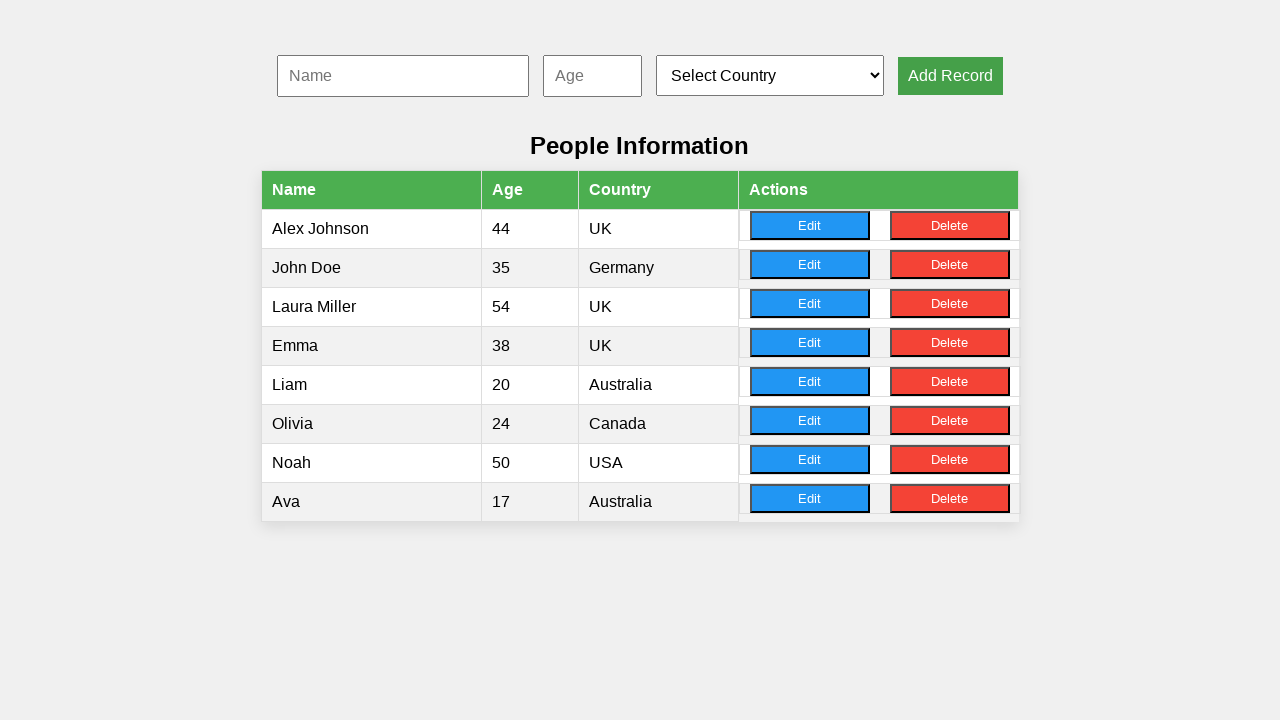

Cleared name input field on #nameInput
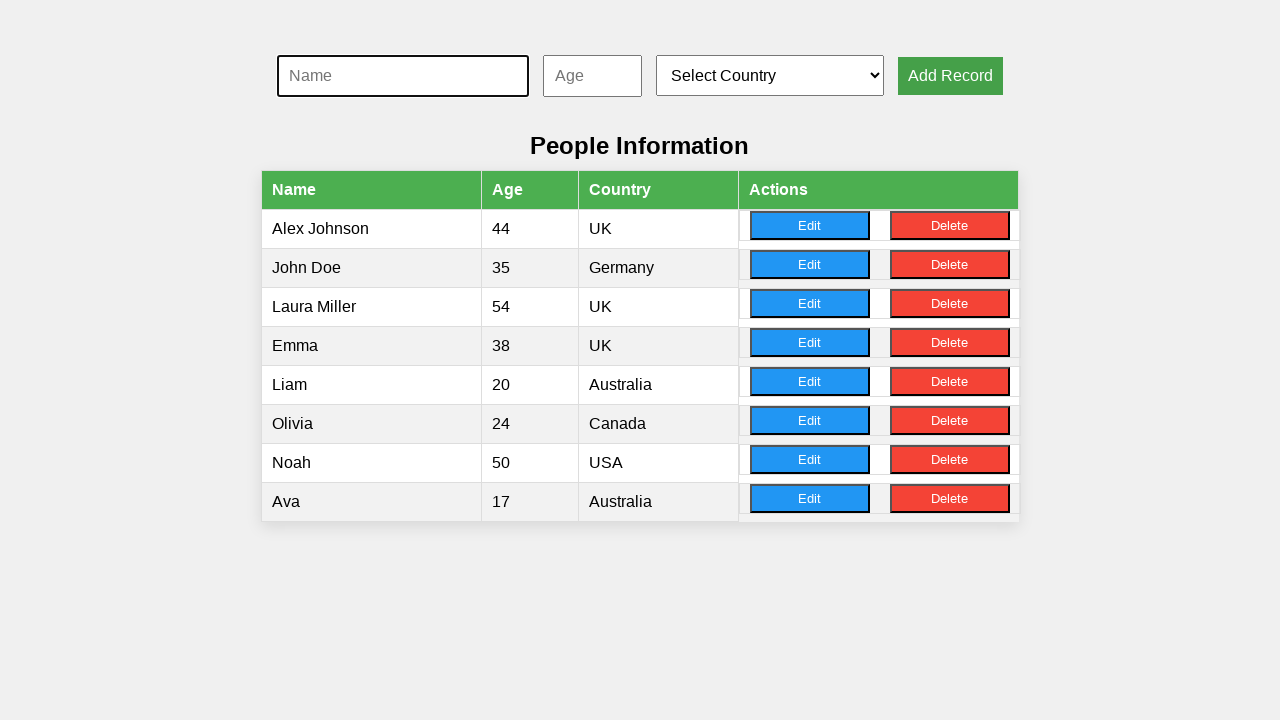

Filled name input with 'Oliver' on #nameInput
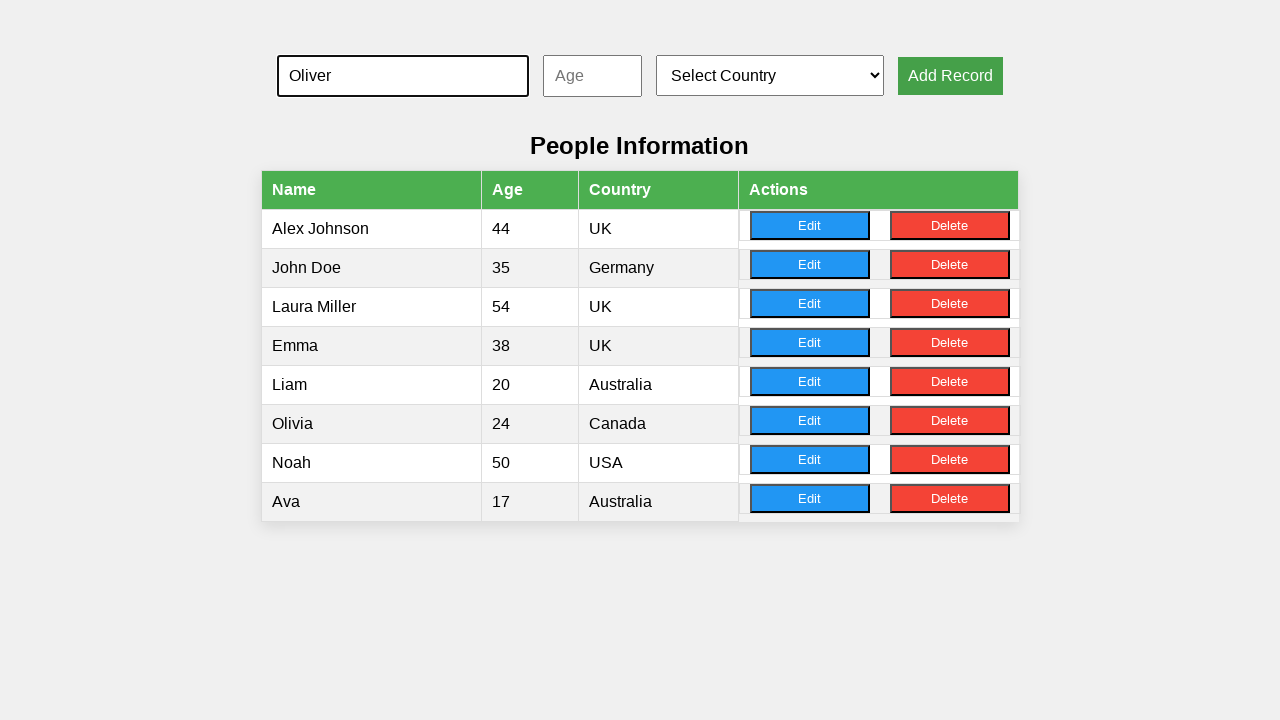

Cleared age input field on #ageInput
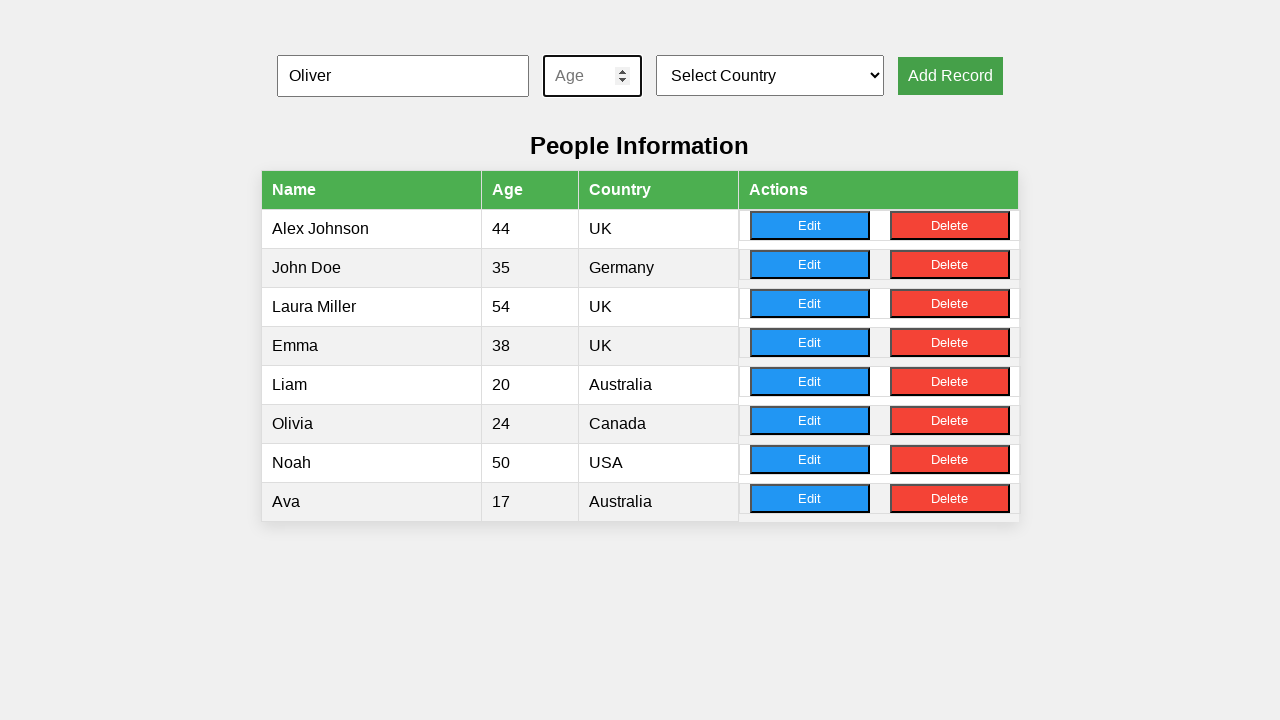

Filled age input with '21' on #ageInput
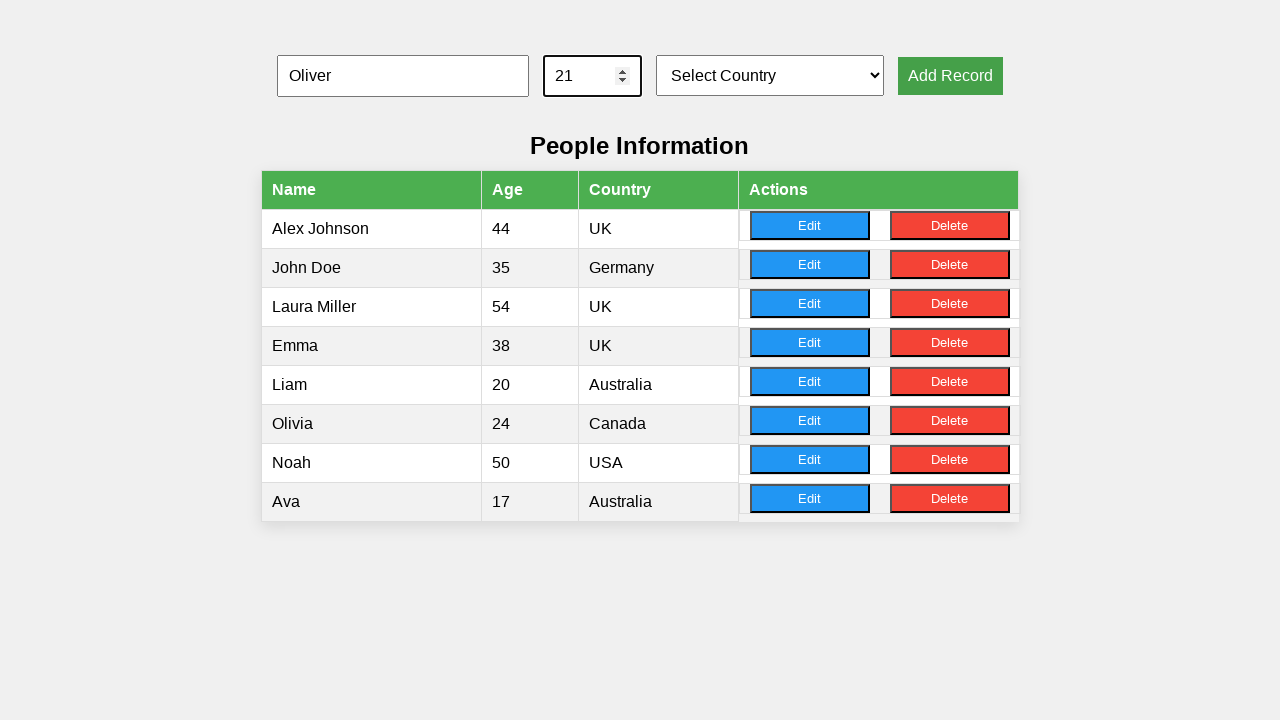

Retrieved country dropdown options (found 6 options)
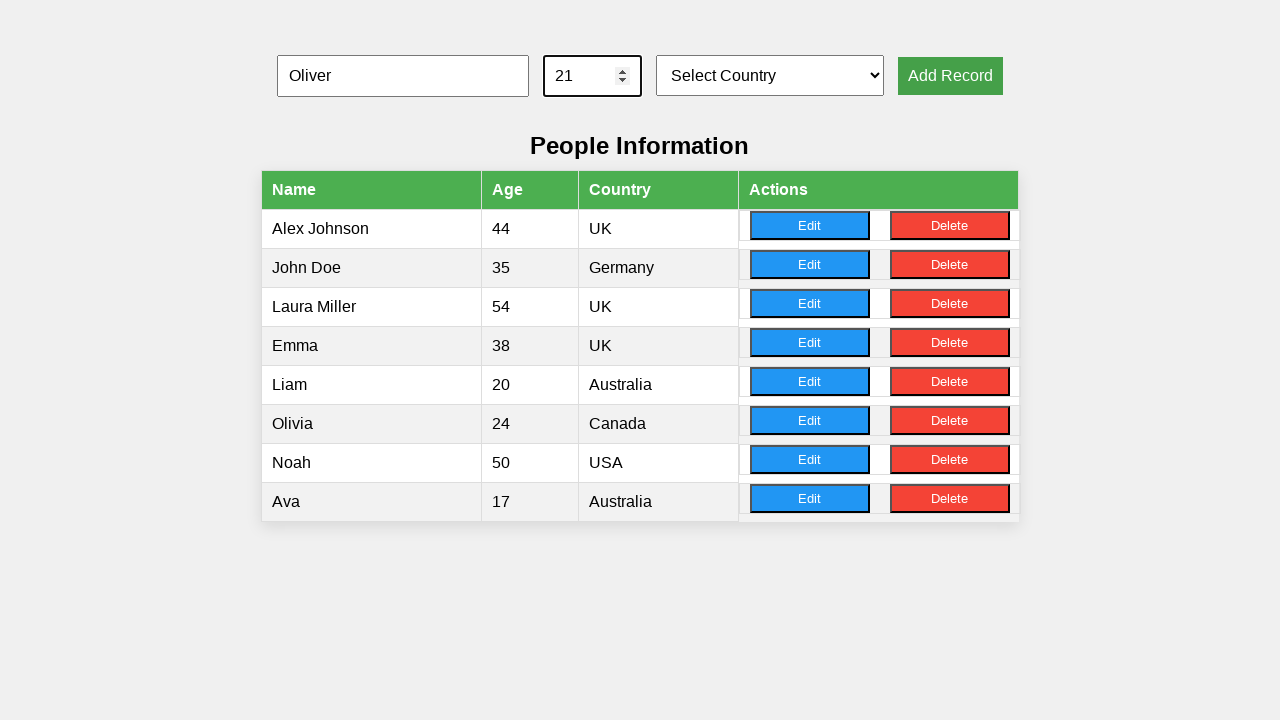

Selected country option at index 3 on #countrySelect
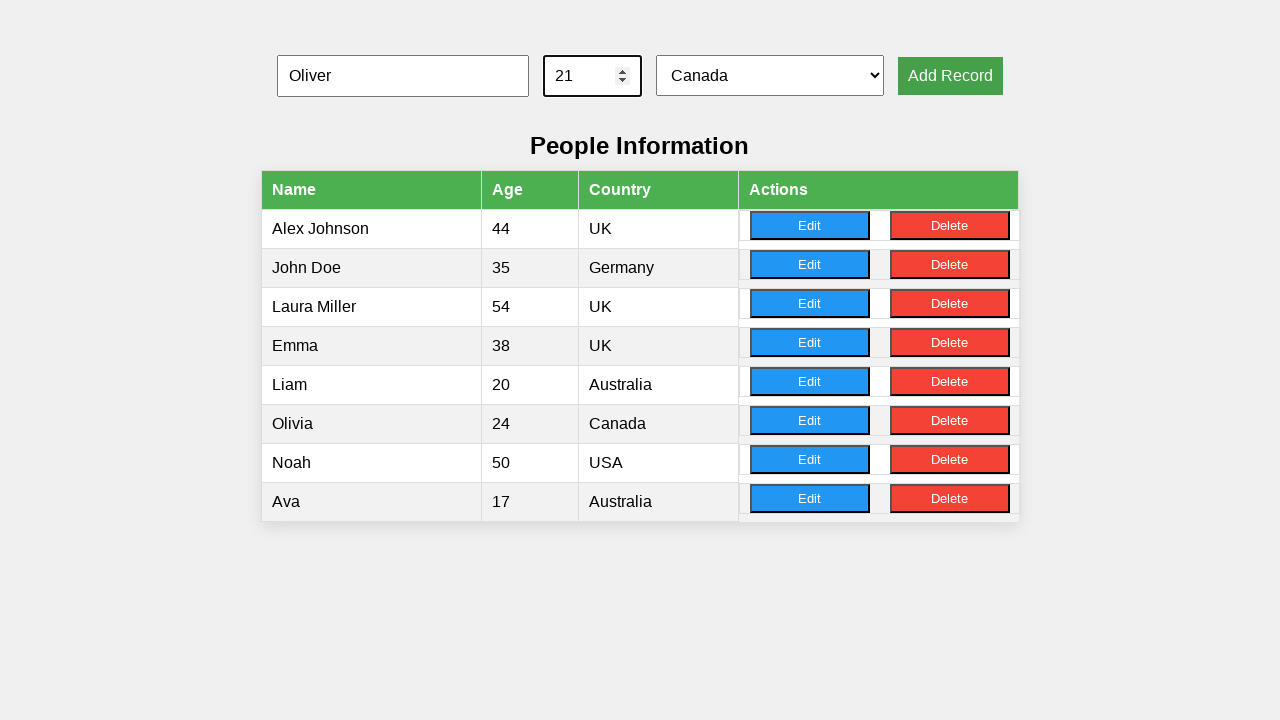

Clicked Add button to add record 6 at (950, 76) on xpath=/html/body/div/button
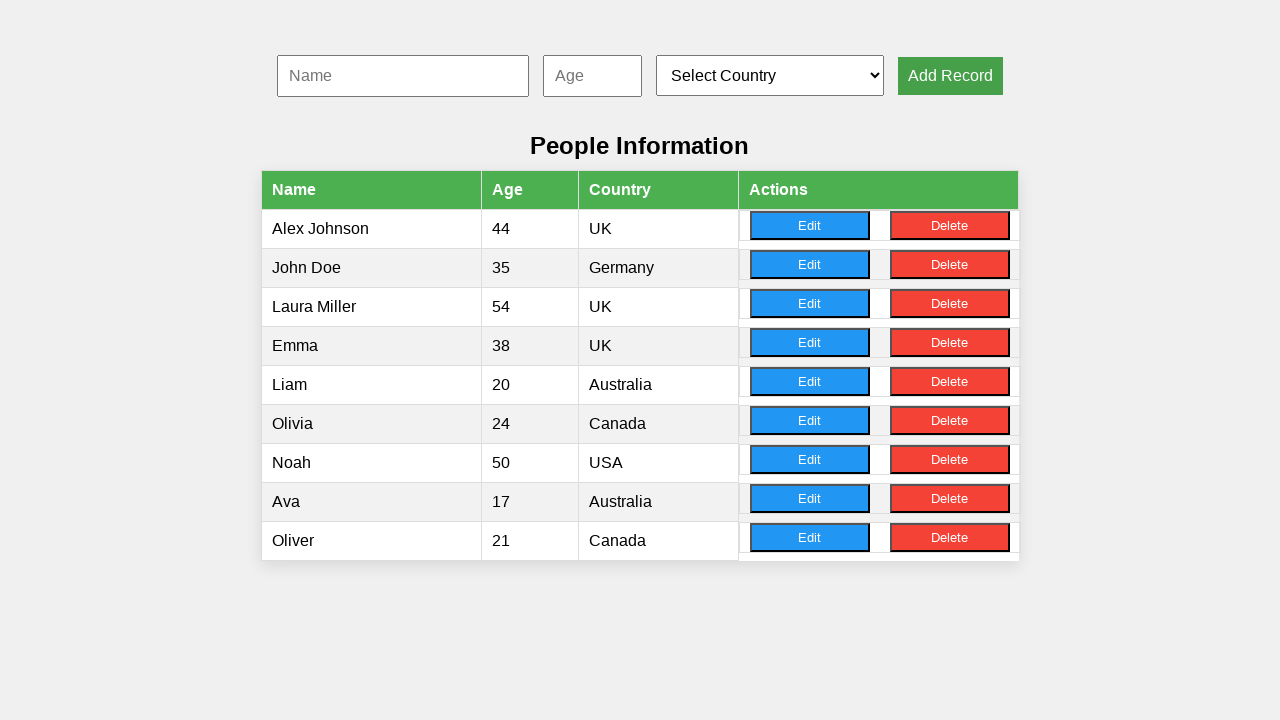

Waited 200ms for record to be added
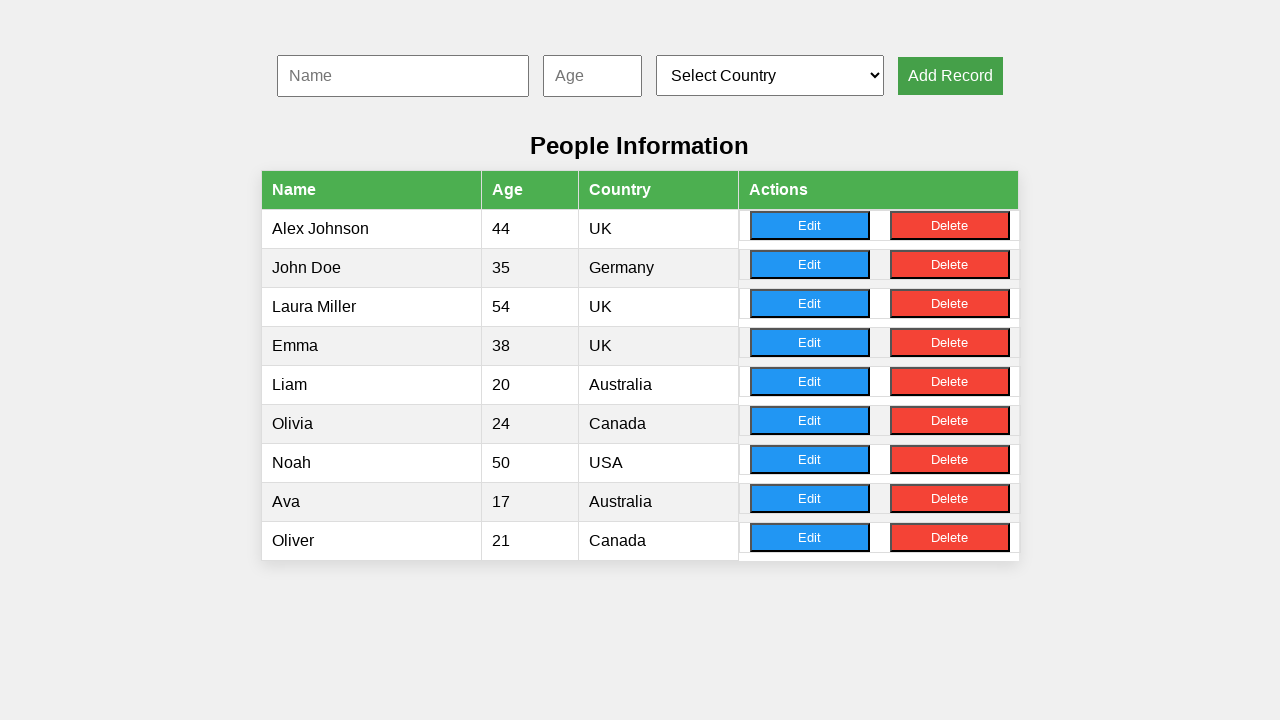

Cleared name input field on #nameInput
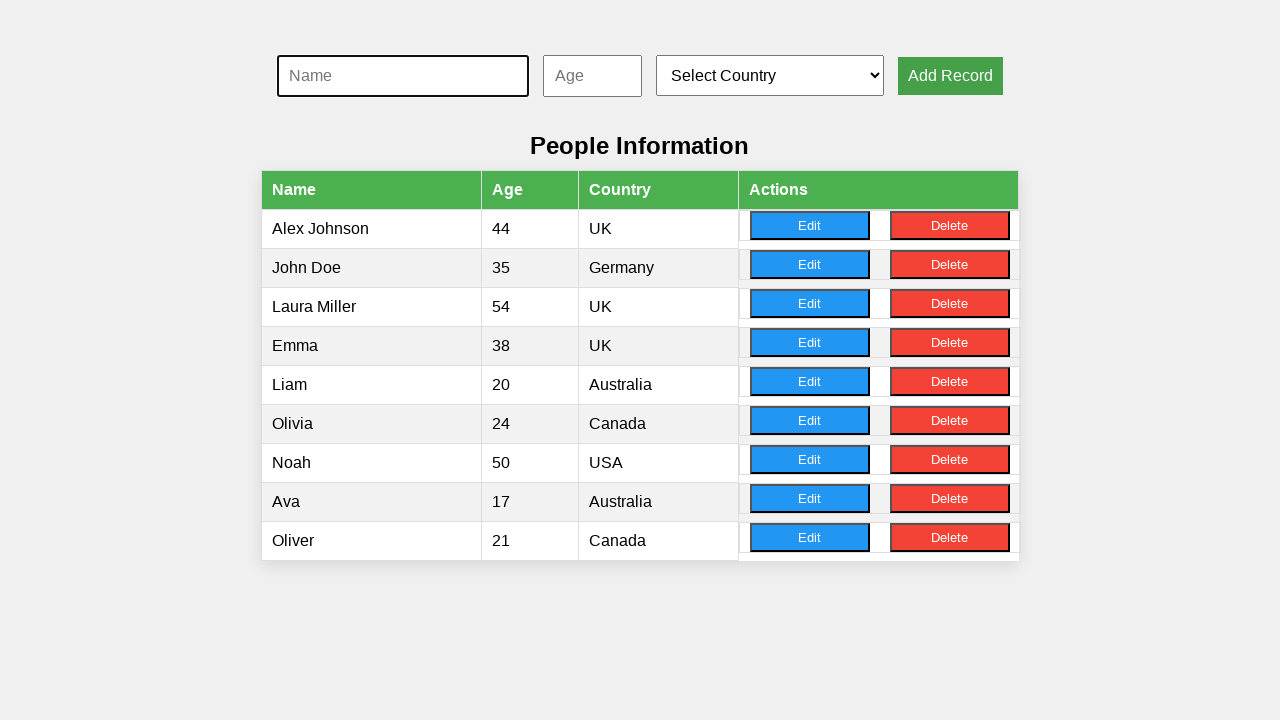

Filled name input with 'Isabella' on #nameInput
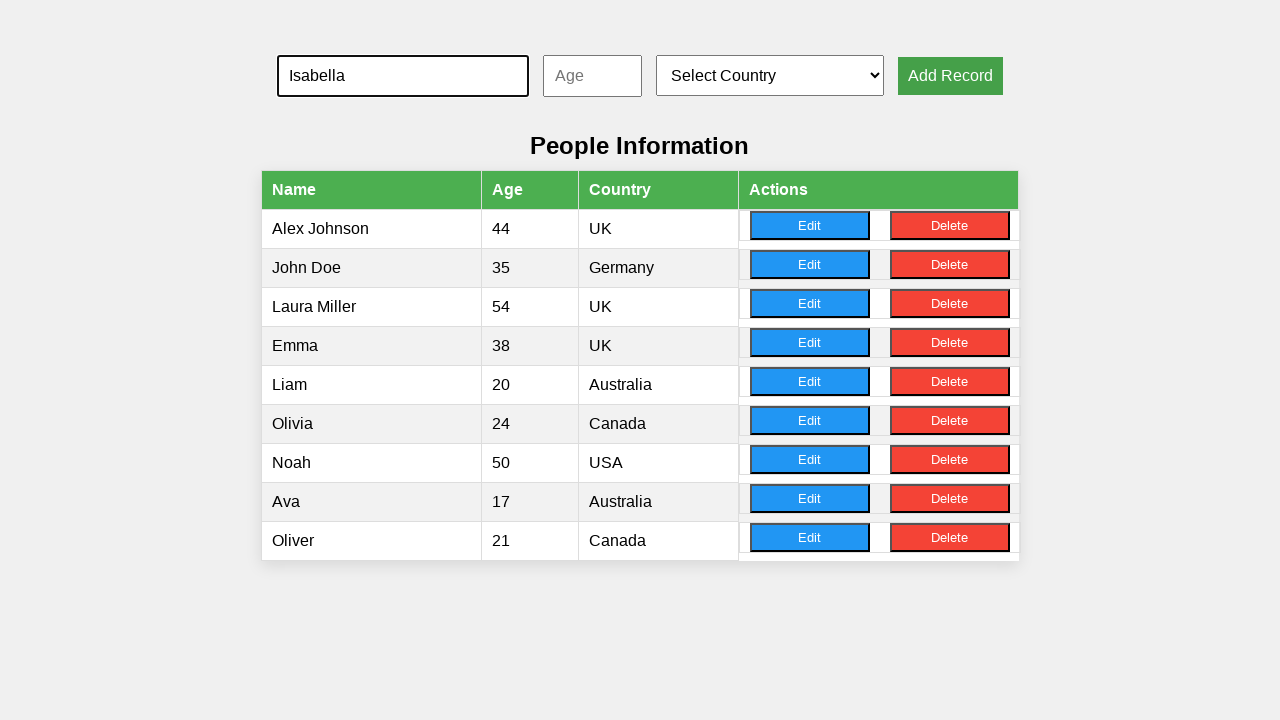

Cleared age input field on #ageInput
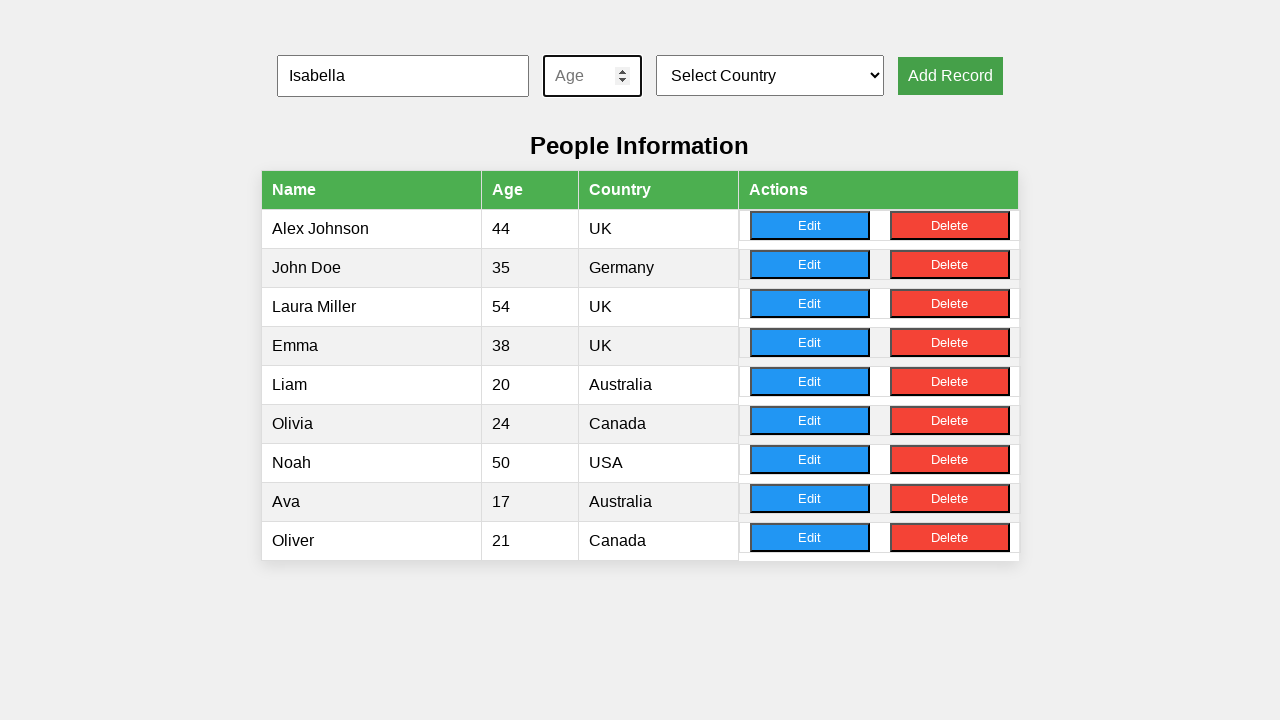

Filled age input with '35' on #ageInput
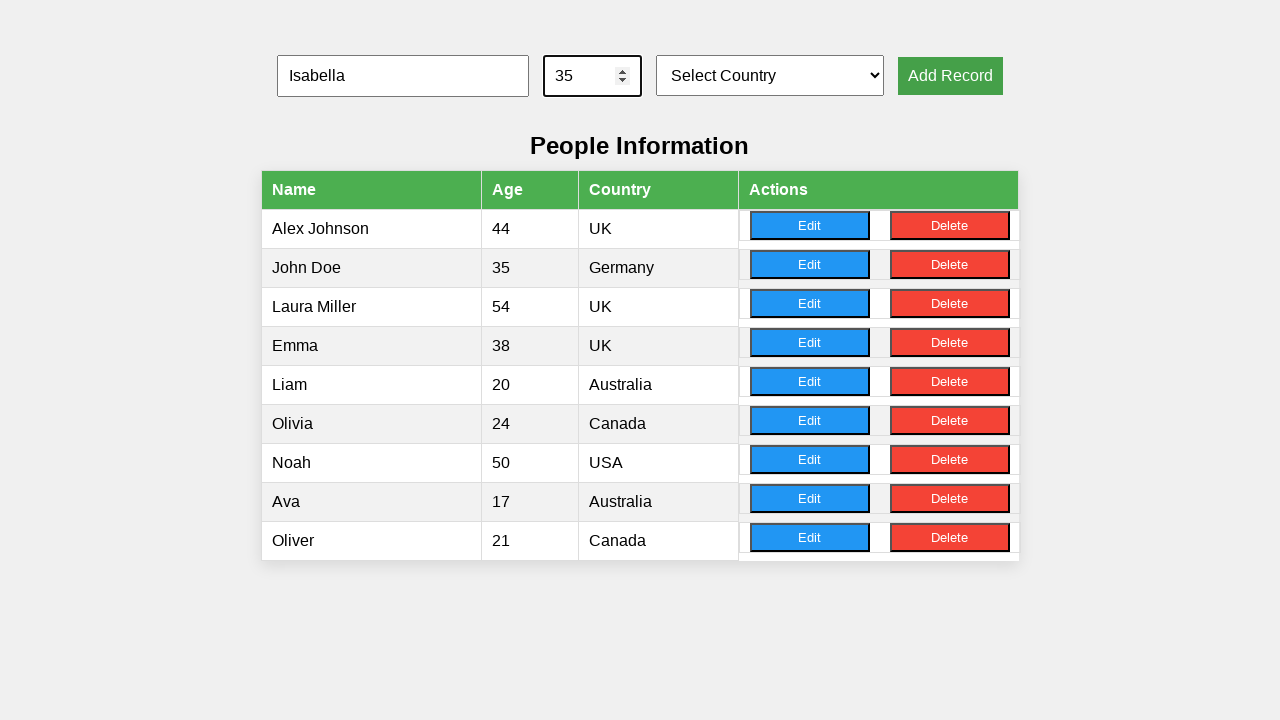

Retrieved country dropdown options (found 6 options)
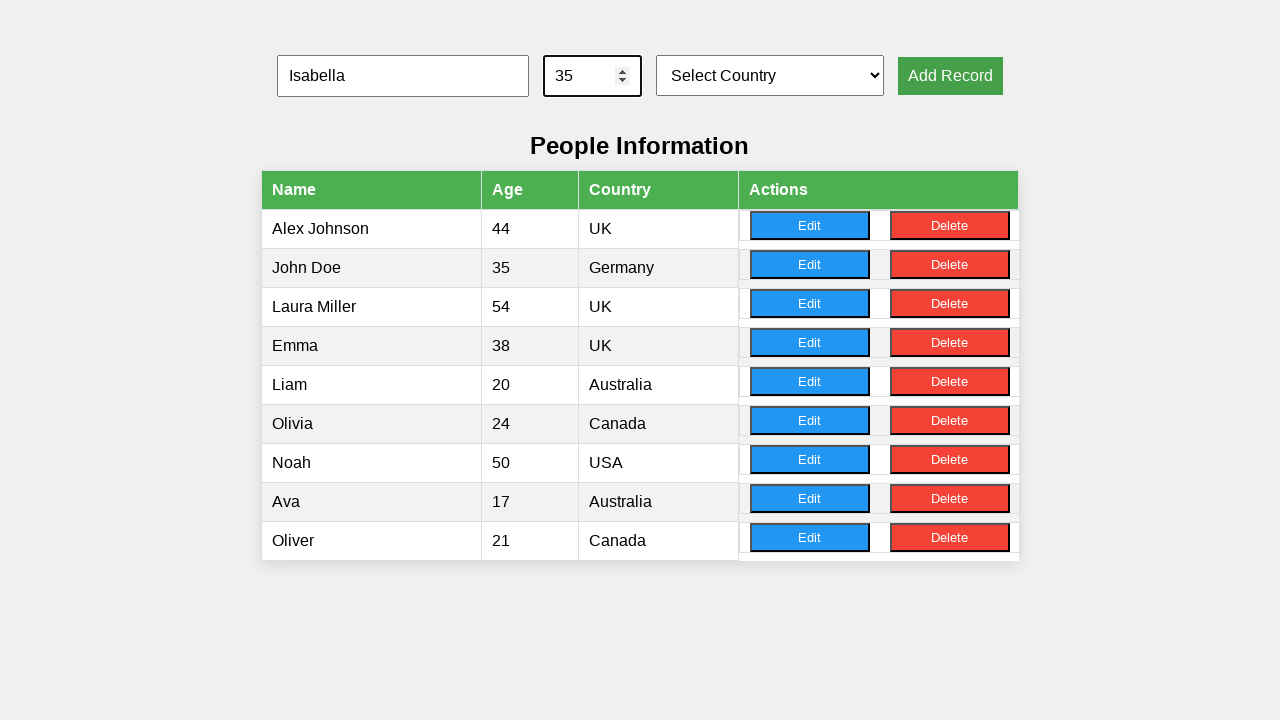

Selected country option at index 4 on #countrySelect
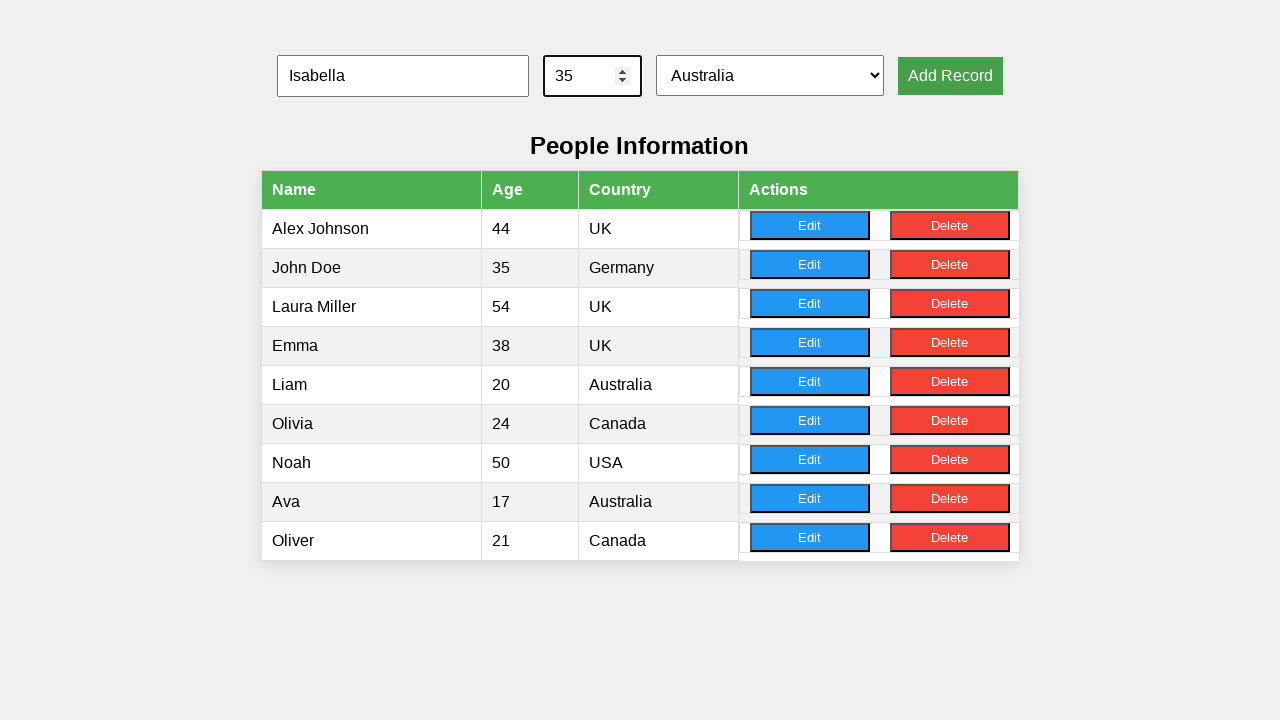

Clicked Add button to add record 7 at (950, 76) on xpath=/html/body/div/button
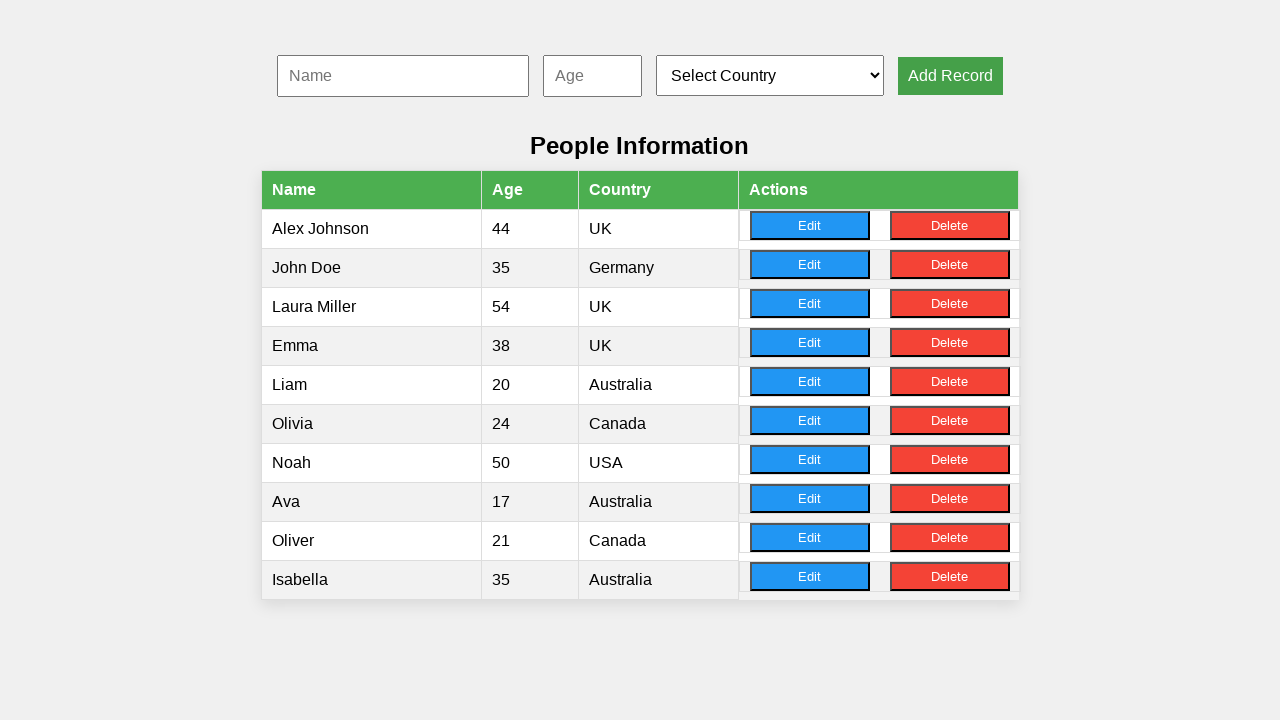

Waited 200ms for record to be added
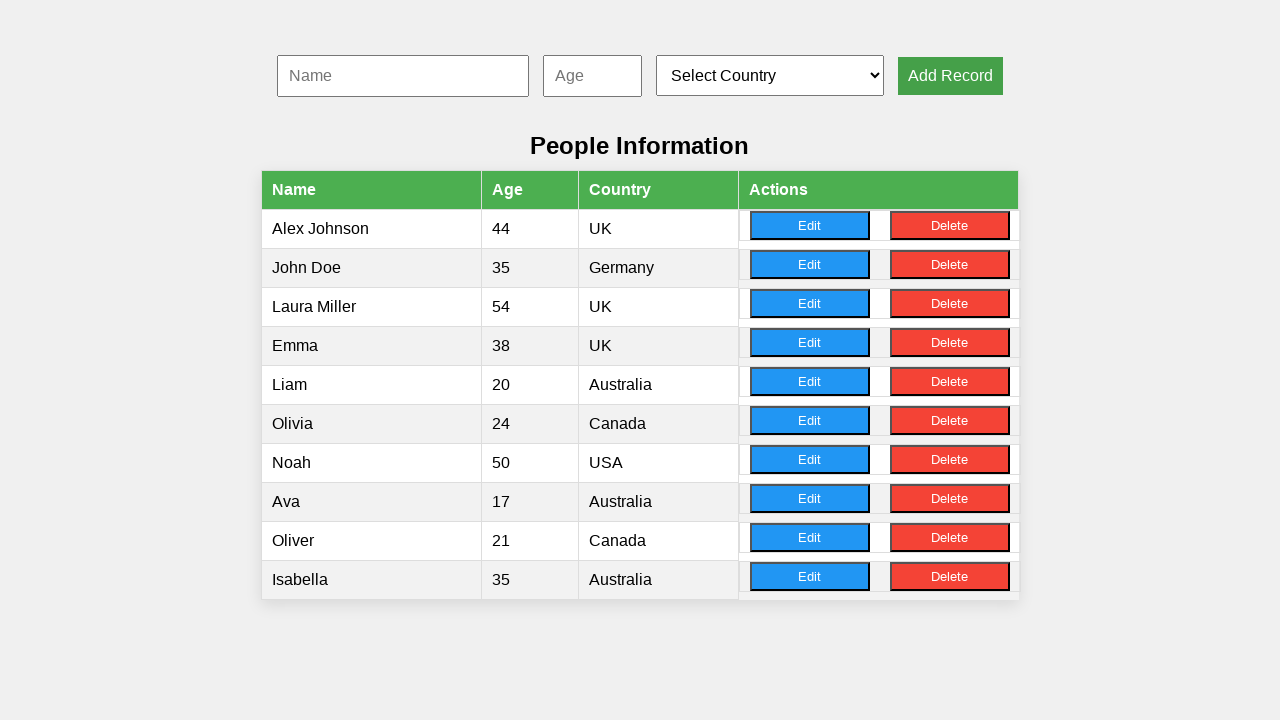

Cleared name input field on #nameInput
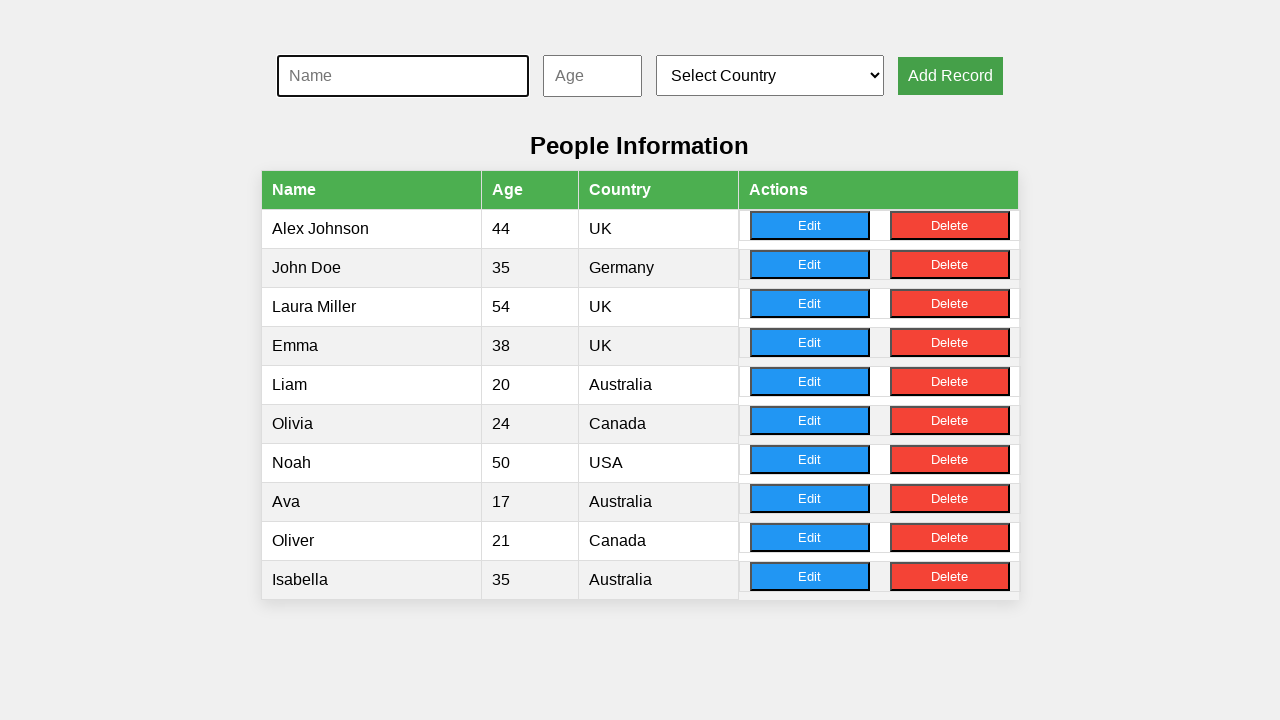

Filled name input with 'James' on #nameInput
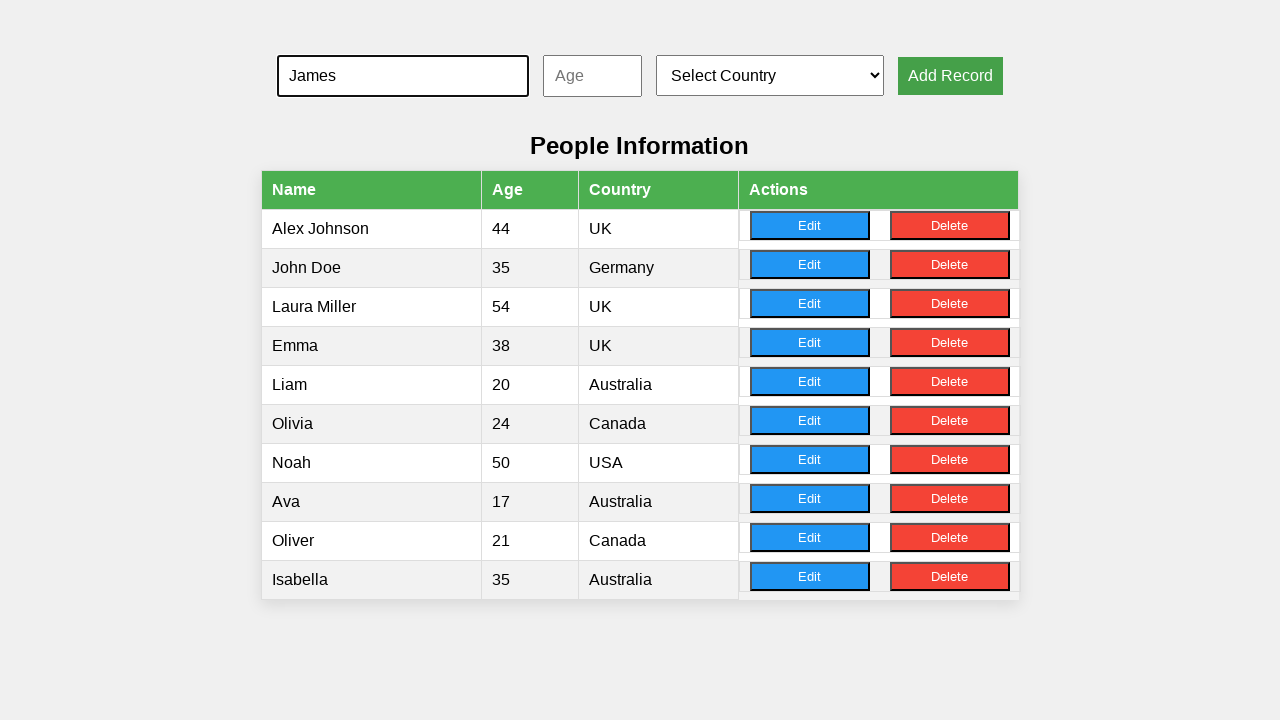

Cleared age input field on #ageInput
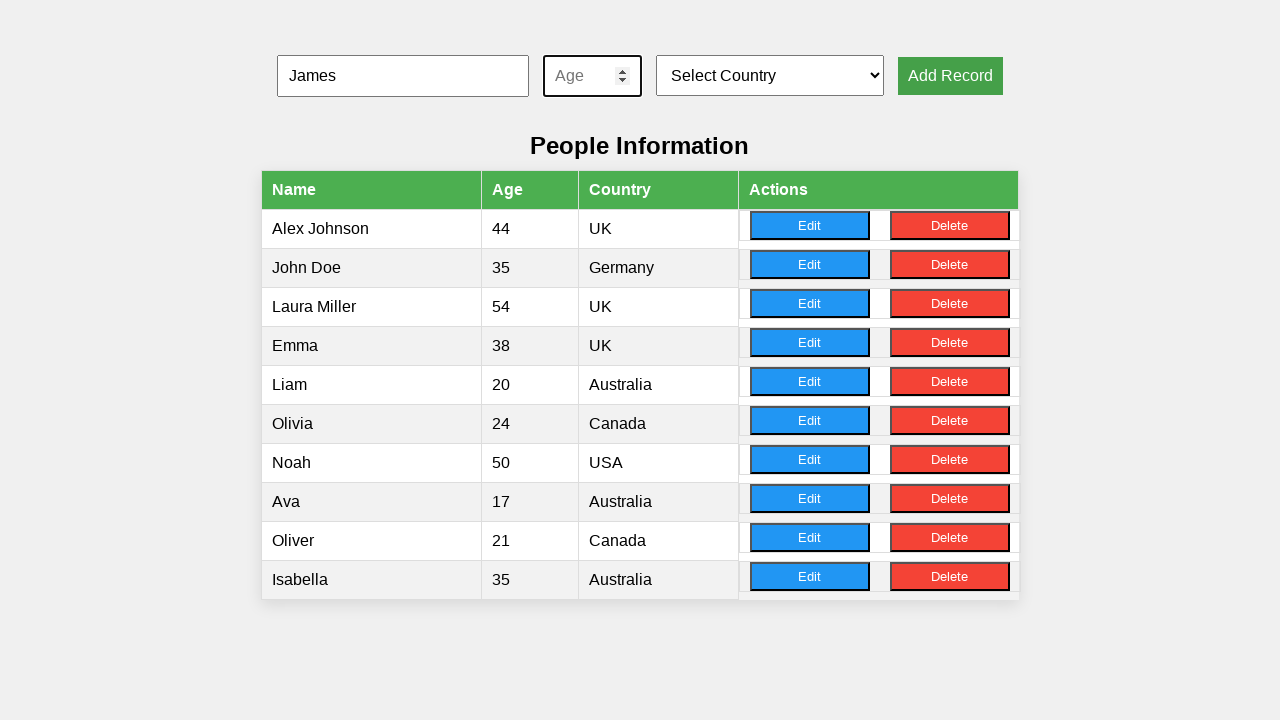

Filled age input with '30' on #ageInput
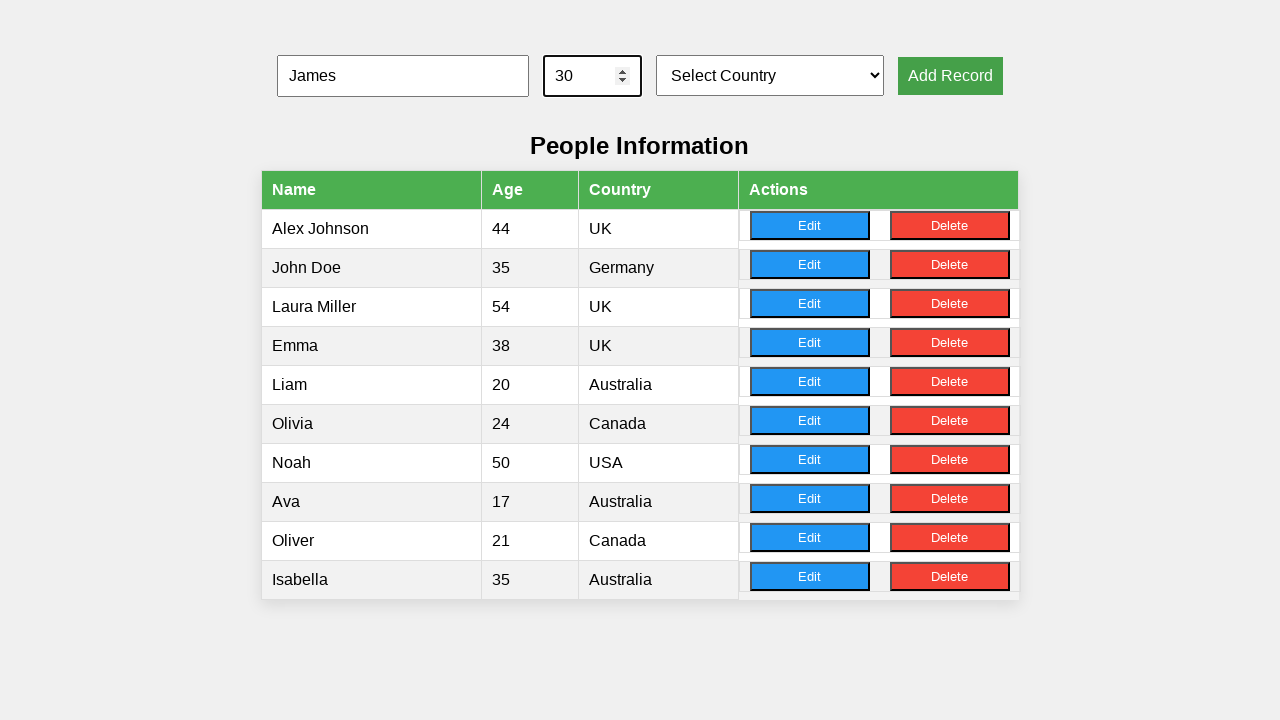

Retrieved country dropdown options (found 6 options)
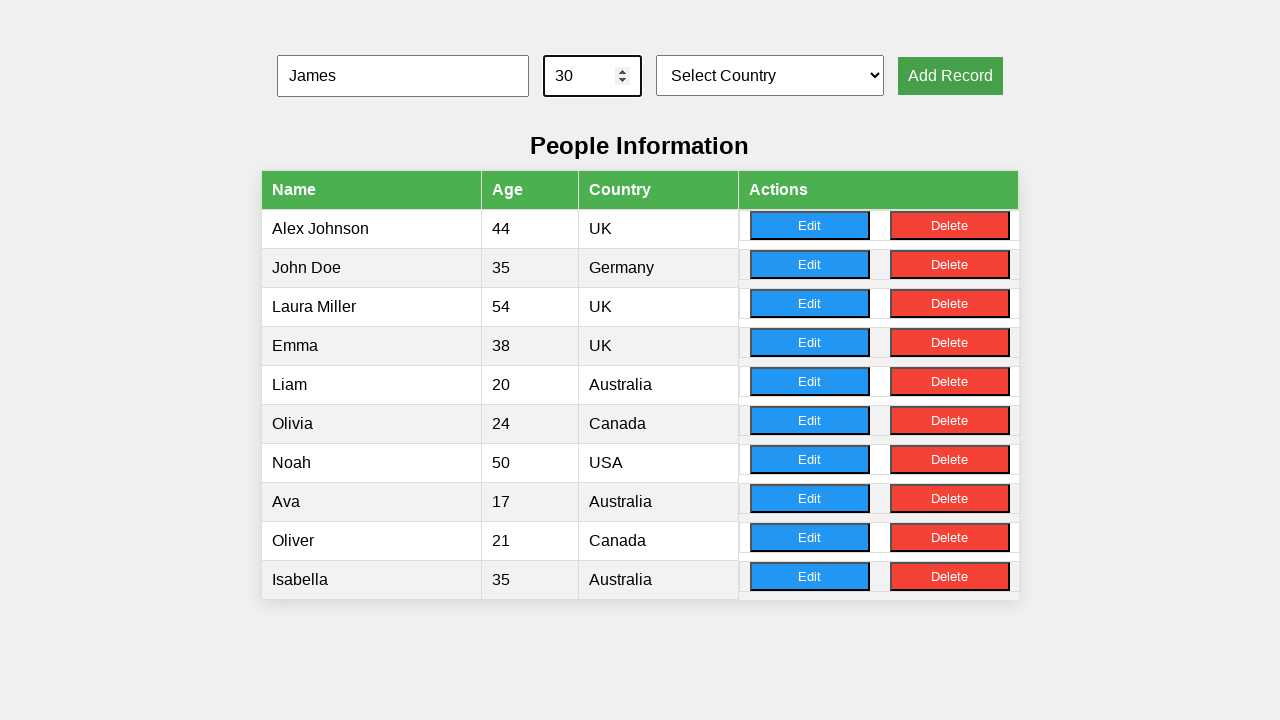

Selected country option at index 3 on #countrySelect
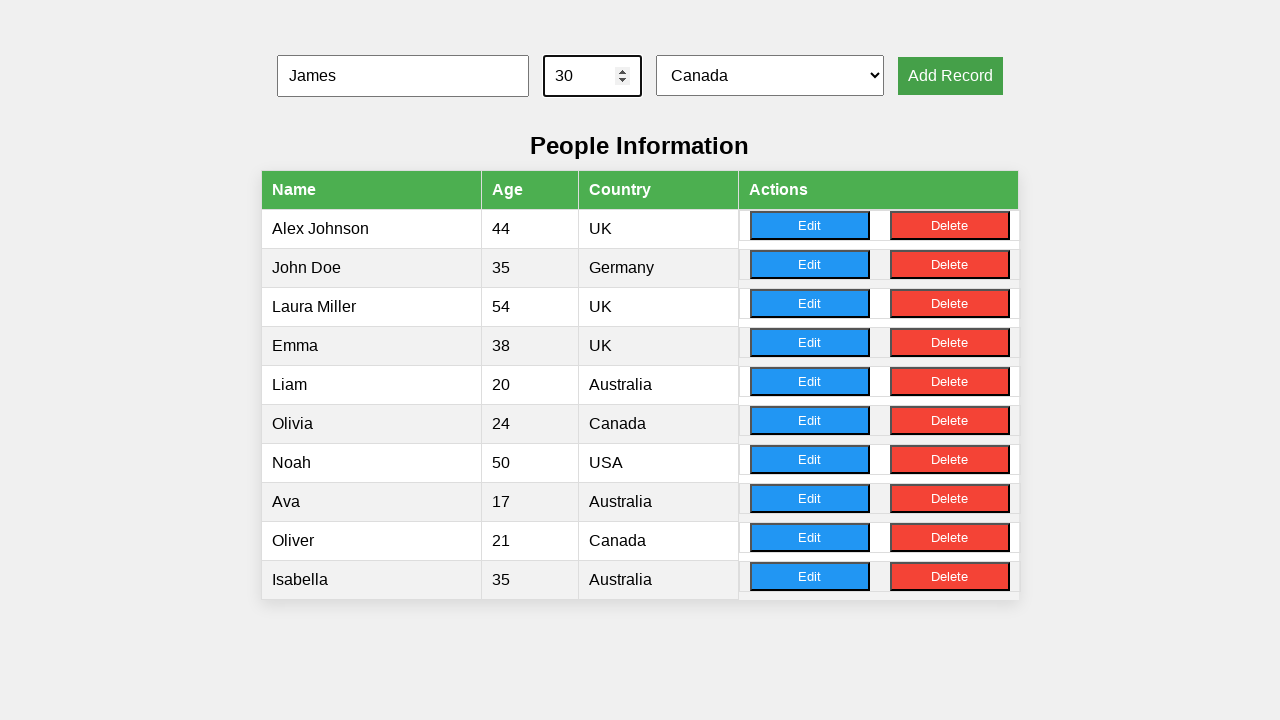

Clicked Add button to add record 8 at (950, 76) on xpath=/html/body/div/button
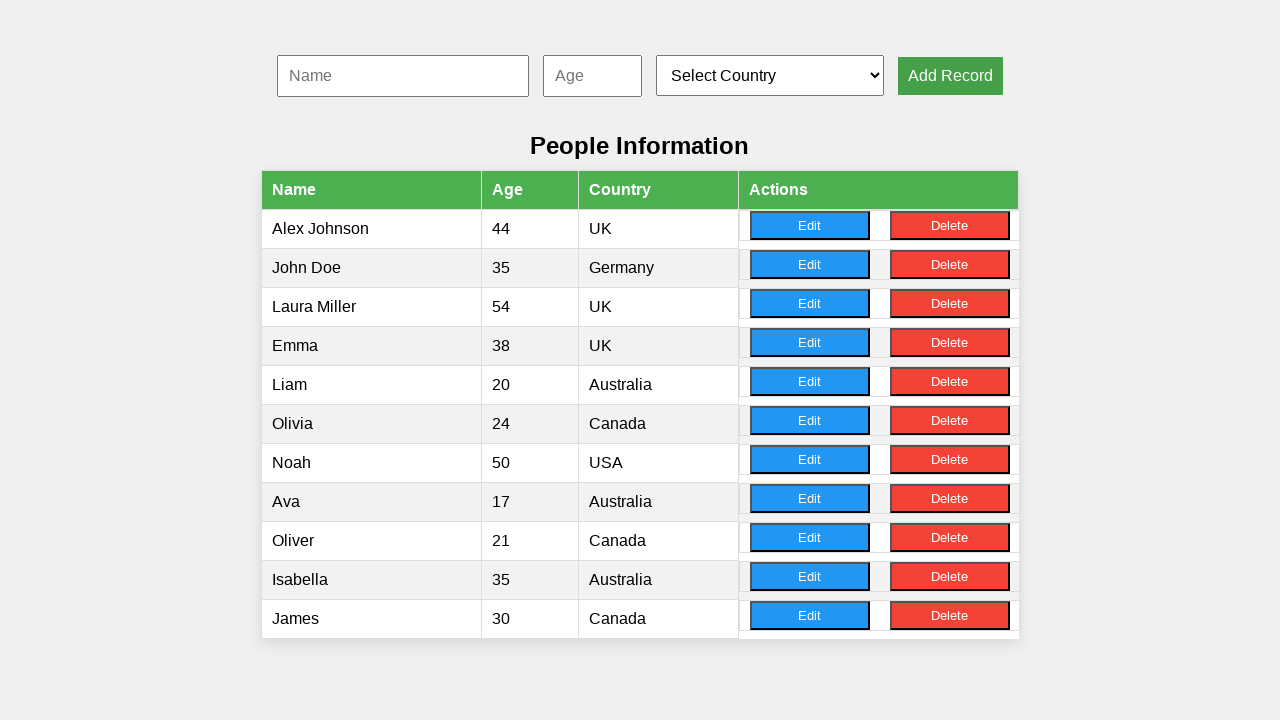

Waited 200ms for record to be added
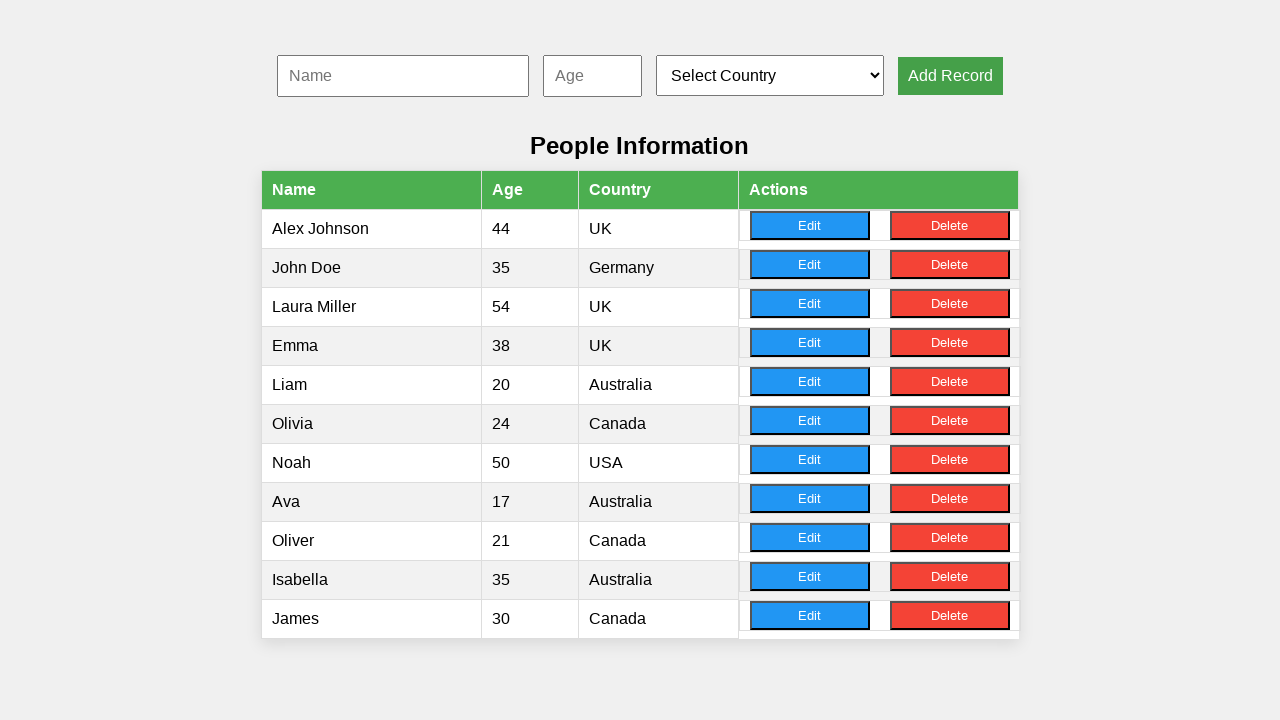

Cleared name input field on #nameInput
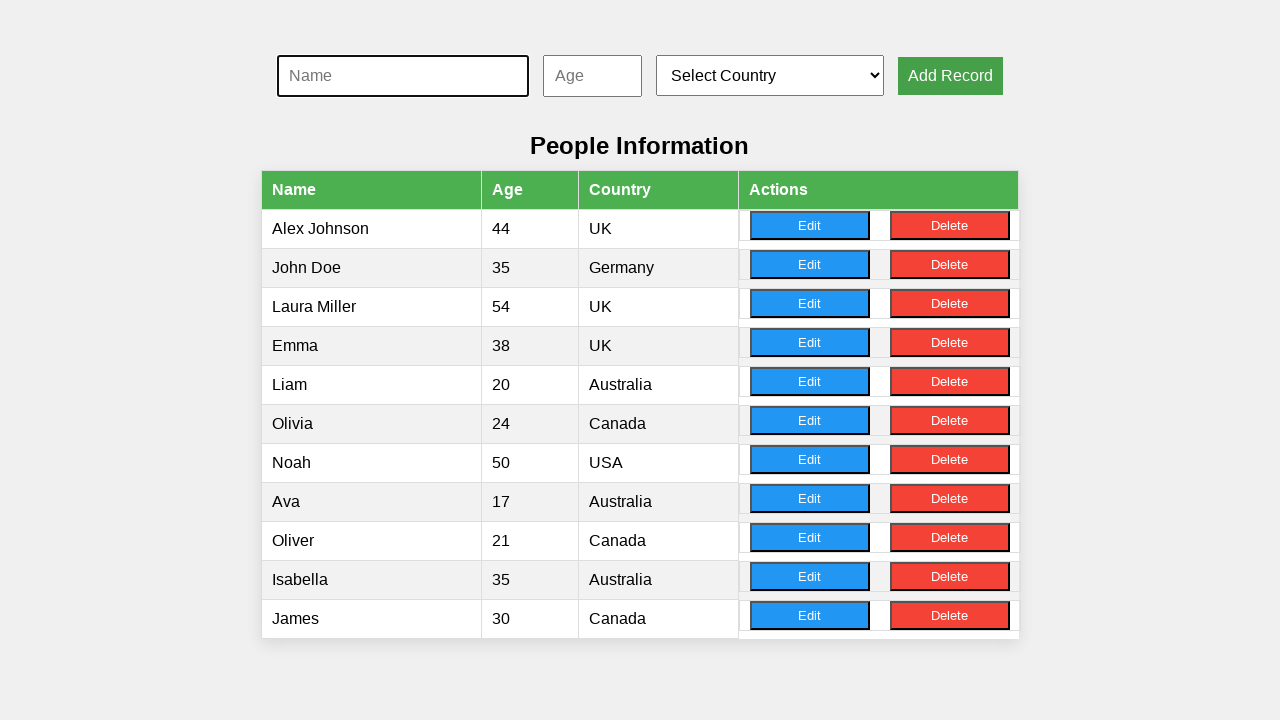

Filled name input with 'Sophia' on #nameInput
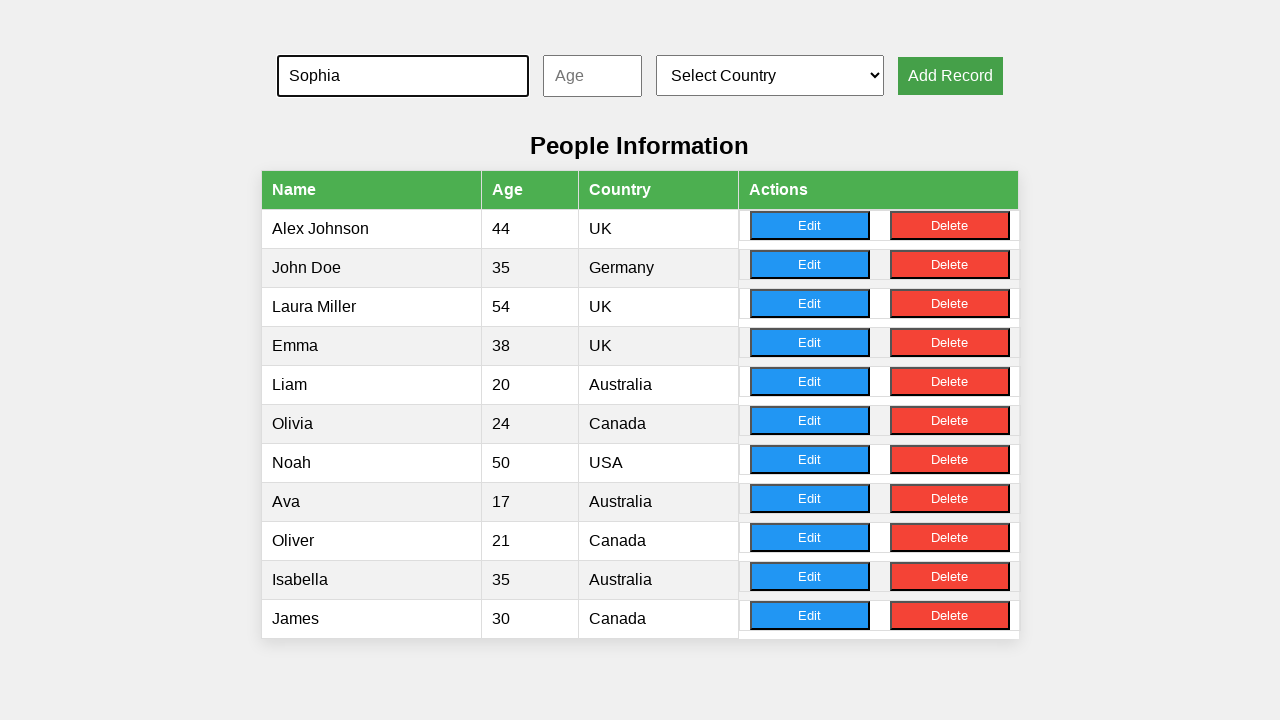

Cleared age input field on #ageInput
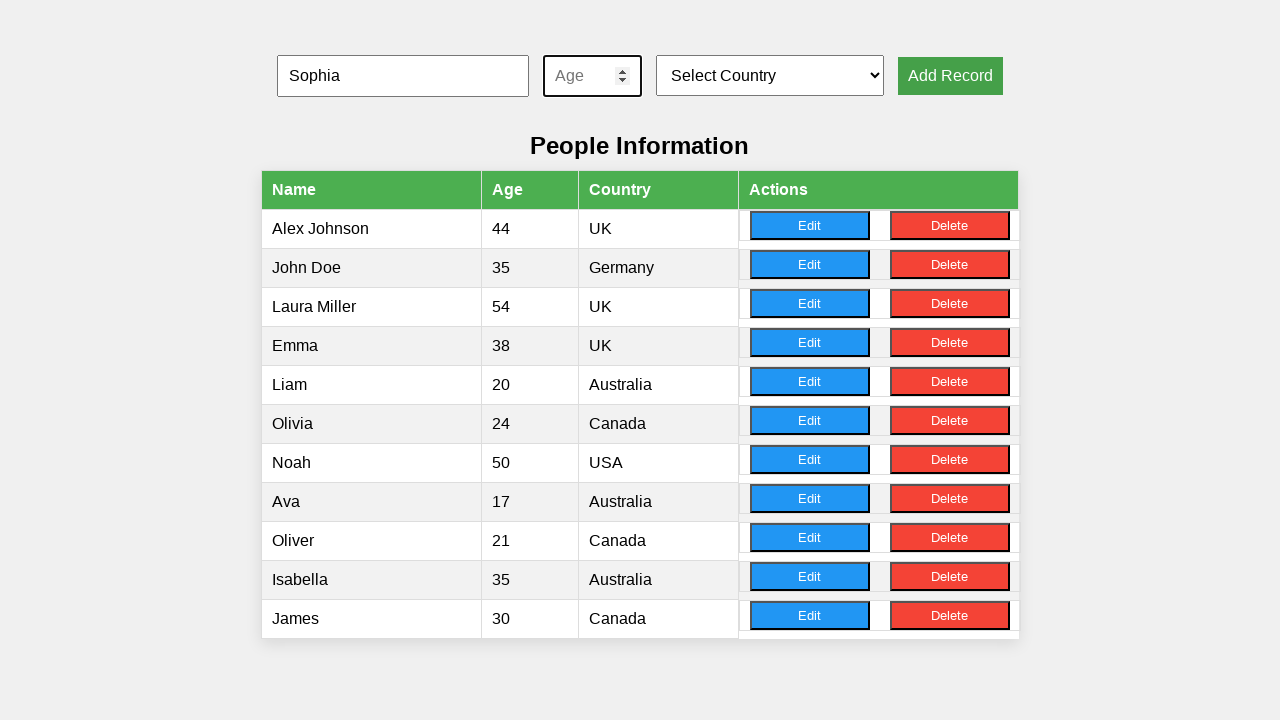

Filled age input with '22' on #ageInput
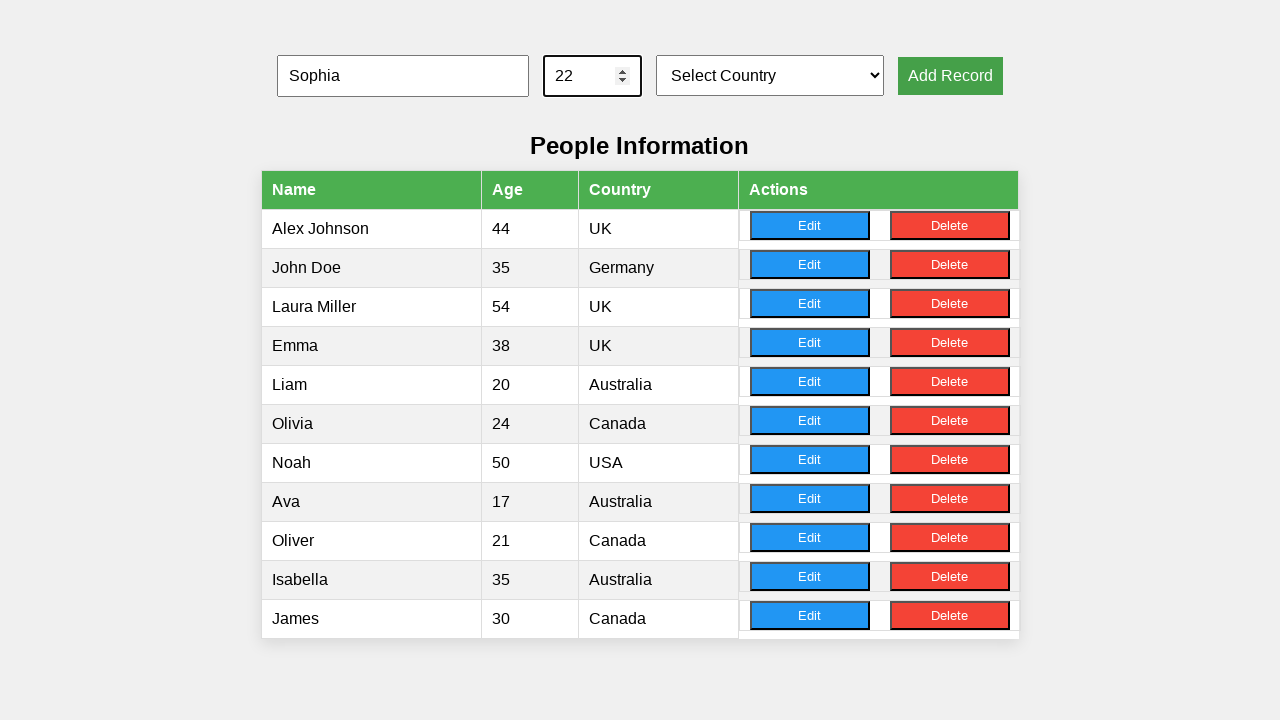

Retrieved country dropdown options (found 6 options)
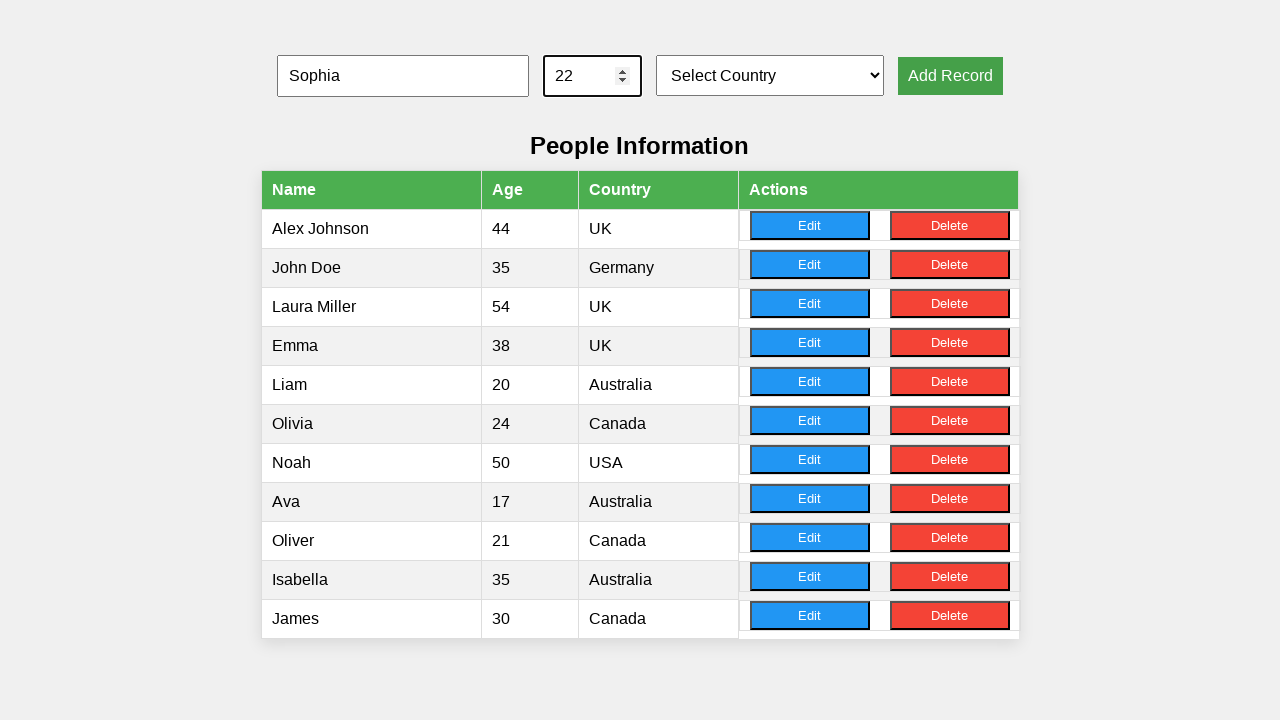

Selected country option at index 4 on #countrySelect
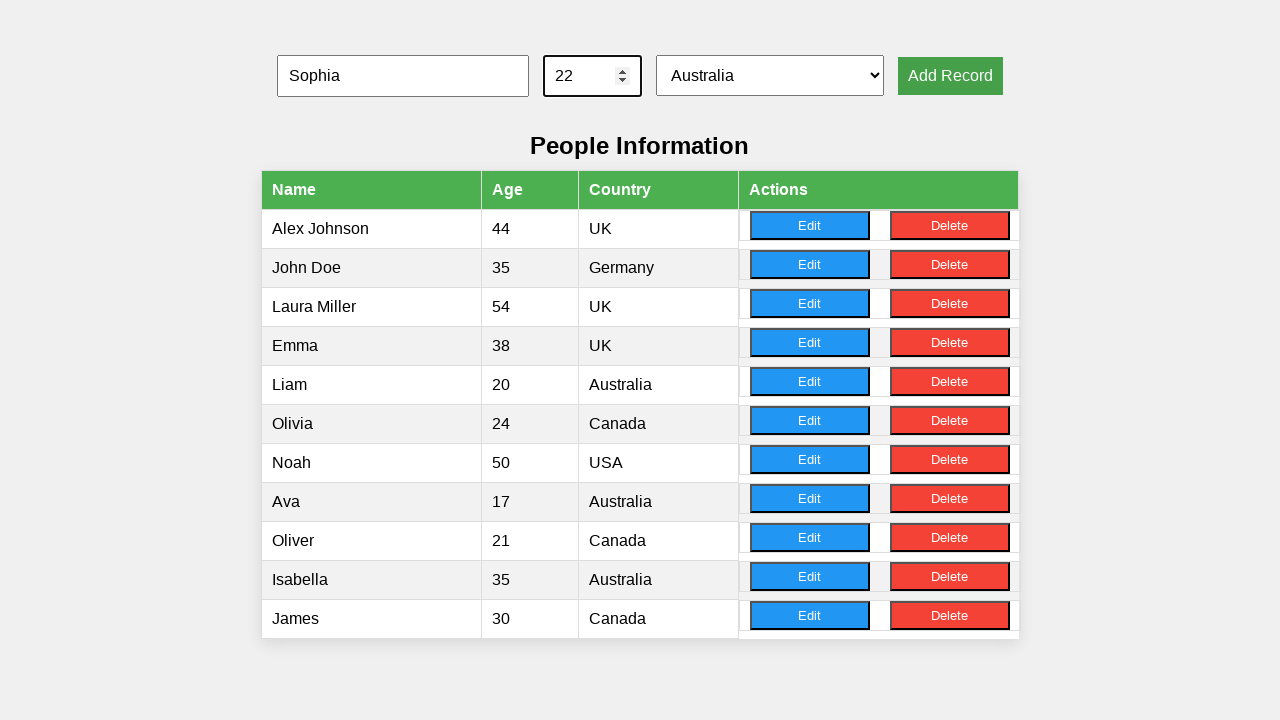

Clicked Add button to add record 9 at (950, 76) on xpath=/html/body/div/button
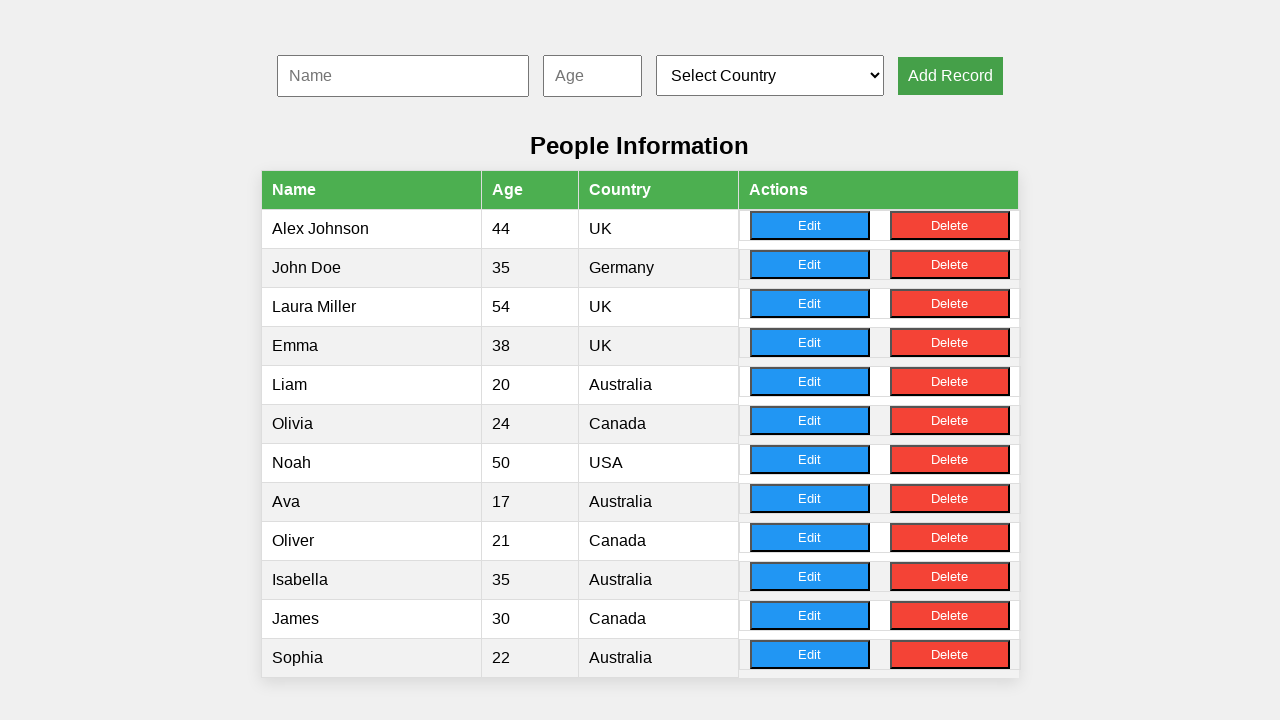

Waited 200ms for record to be added
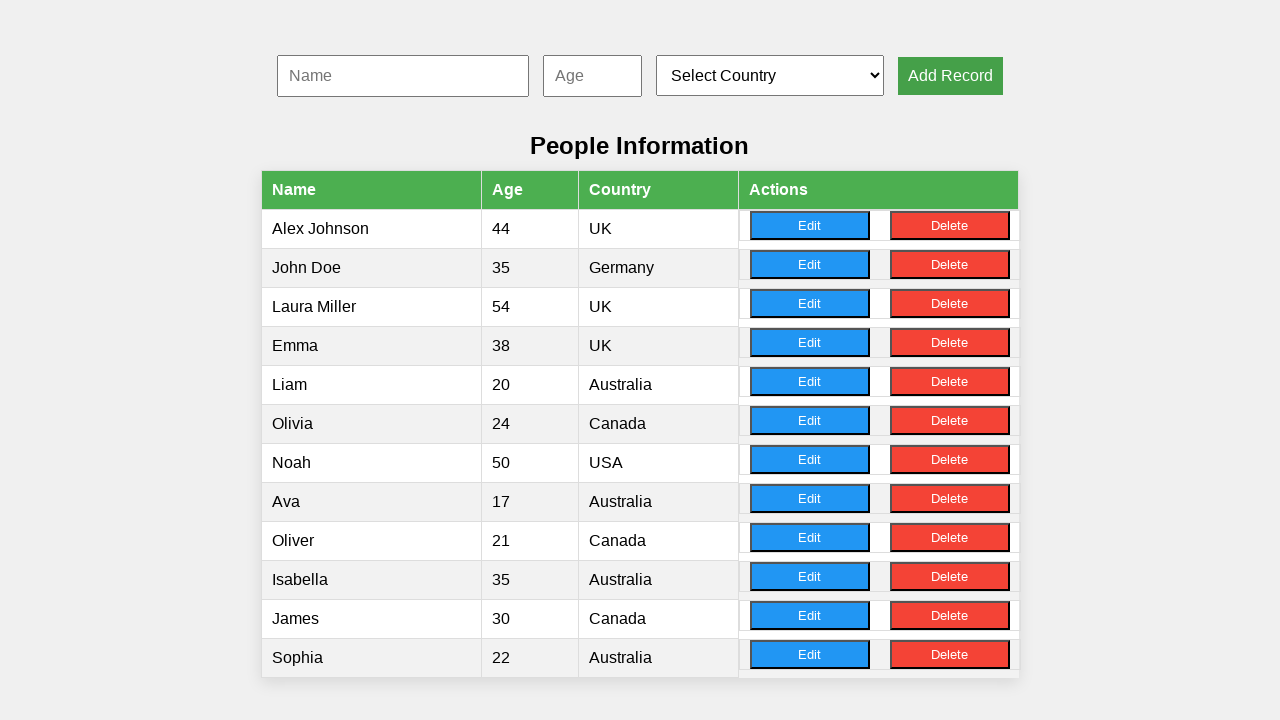

Cleared name input field on #nameInput
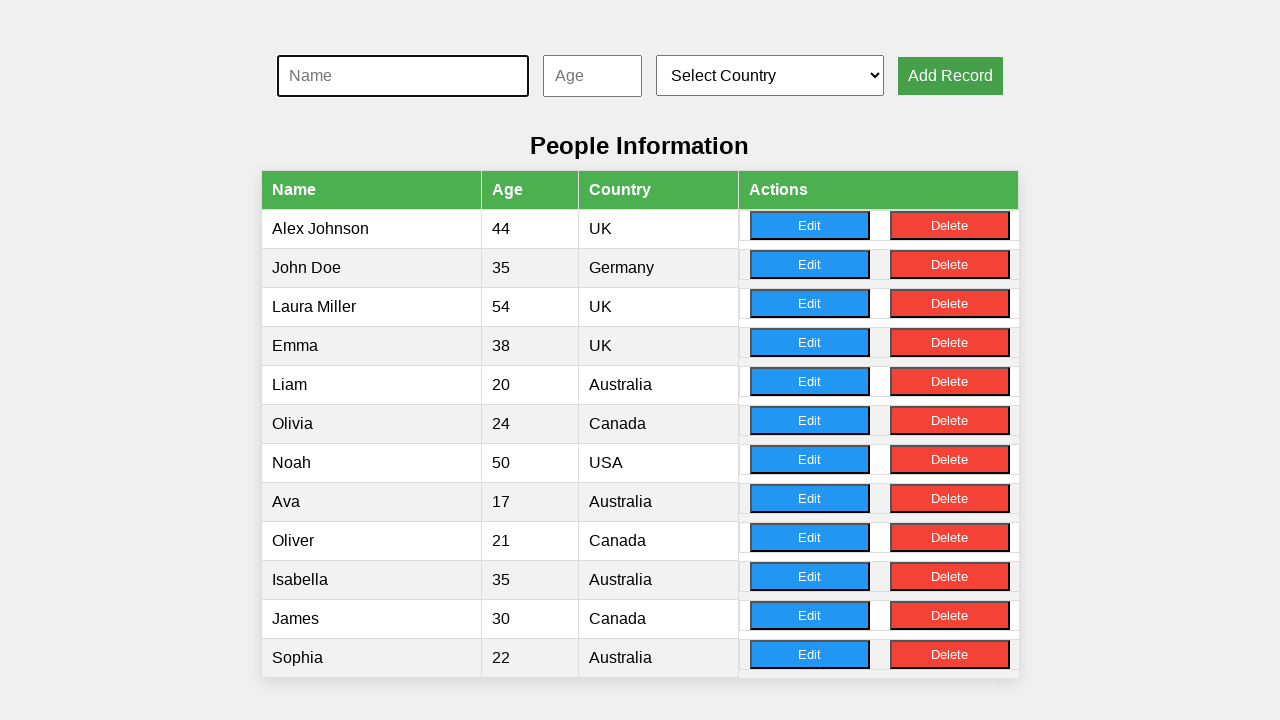

Filled name input with 'William' on #nameInput
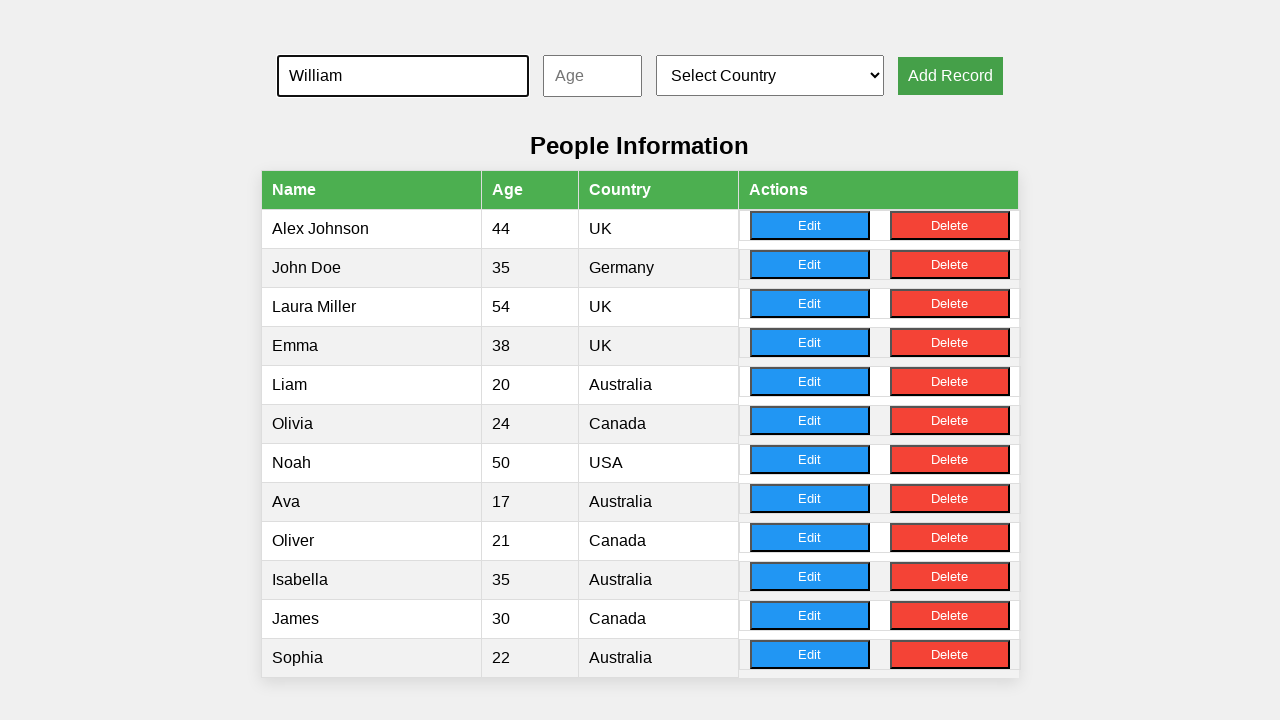

Cleared age input field on #ageInput
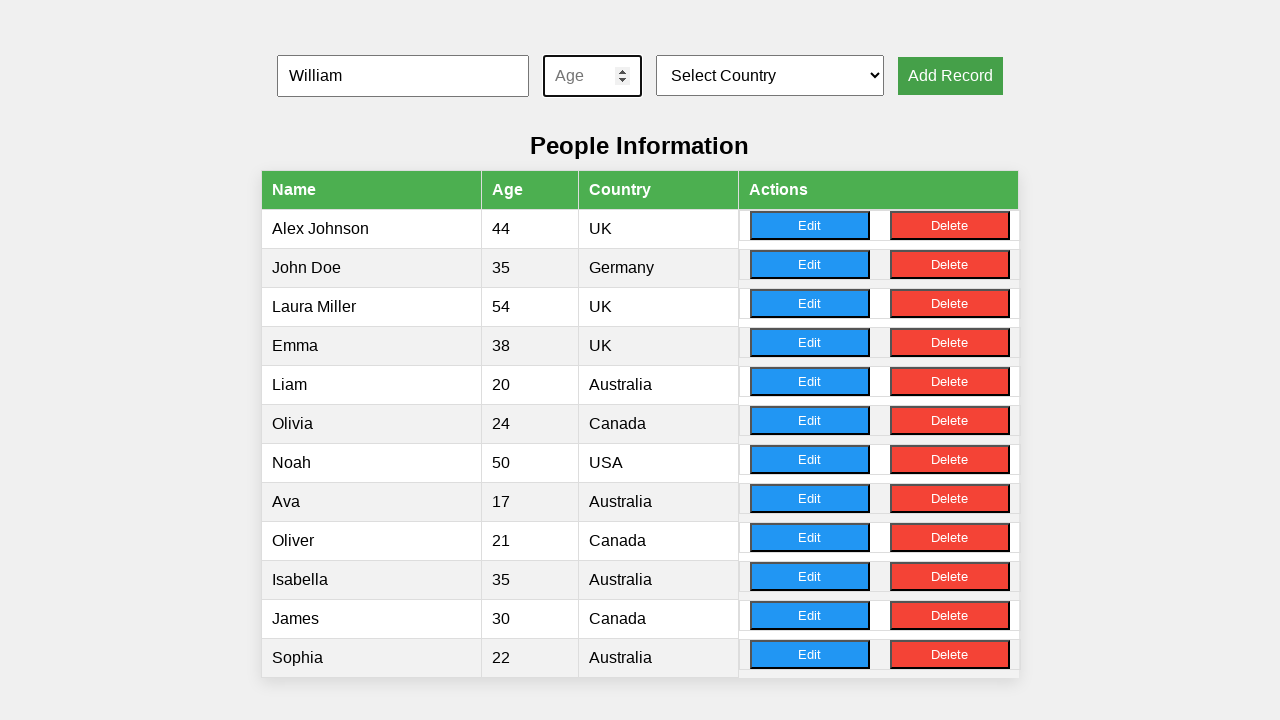

Filled age input with '37' on #ageInput
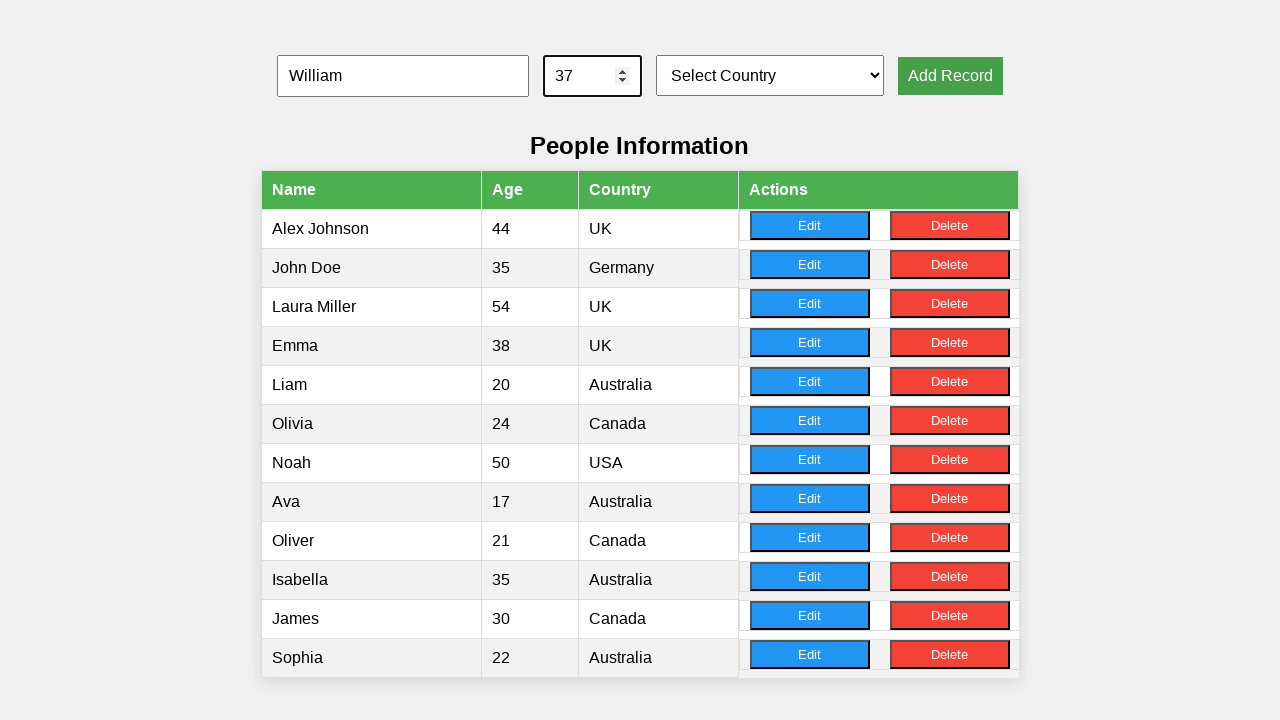

Retrieved country dropdown options (found 6 options)
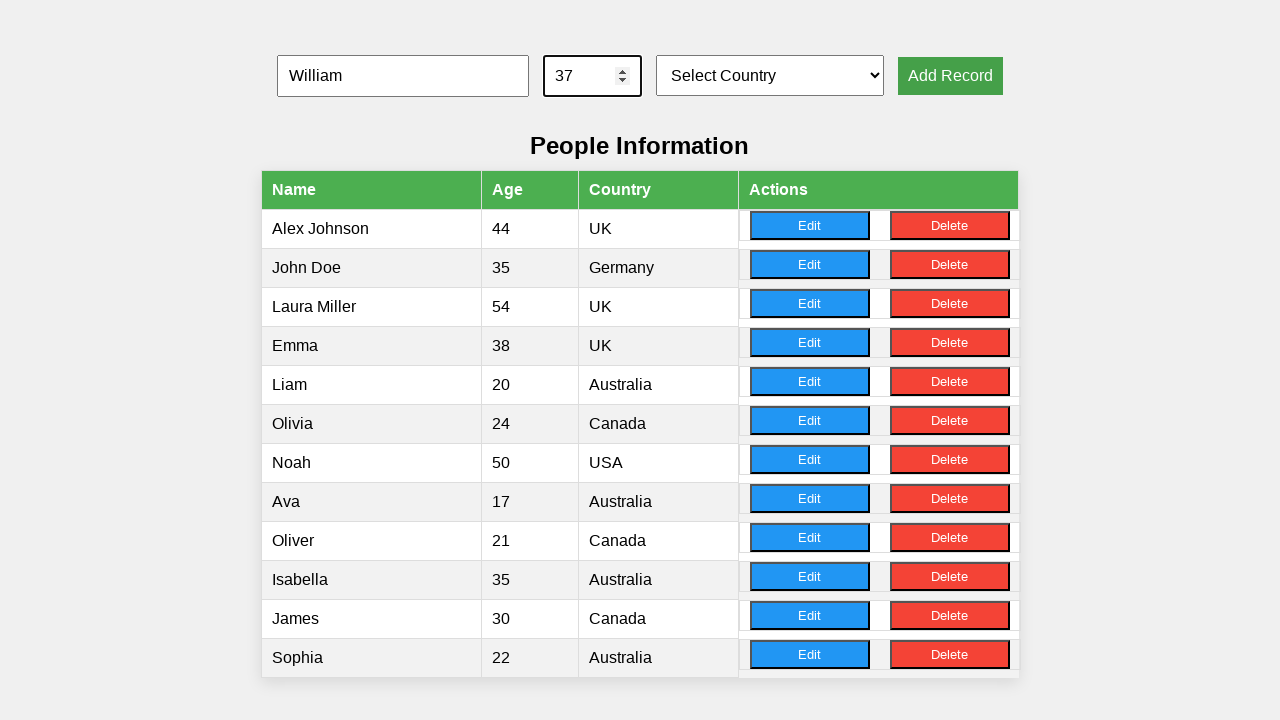

Selected country option at index 2 on #countrySelect
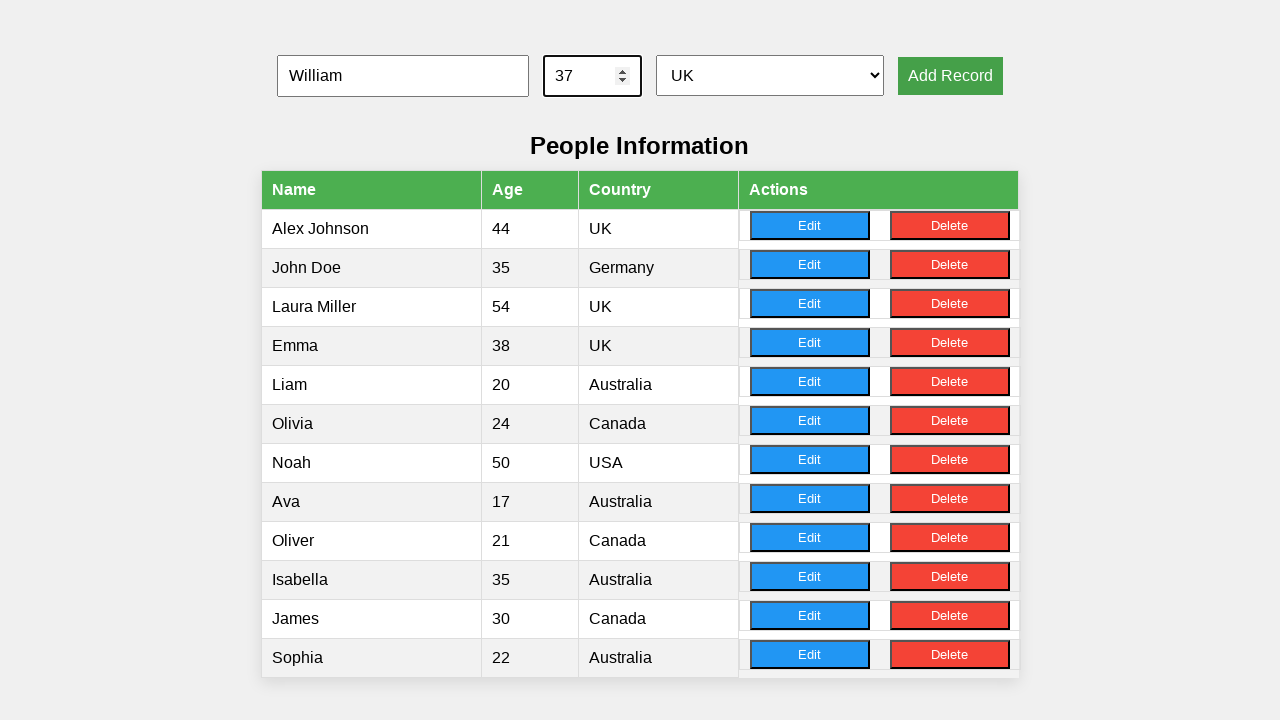

Clicked Add button to add record 10 at (950, 76) on xpath=/html/body/div/button
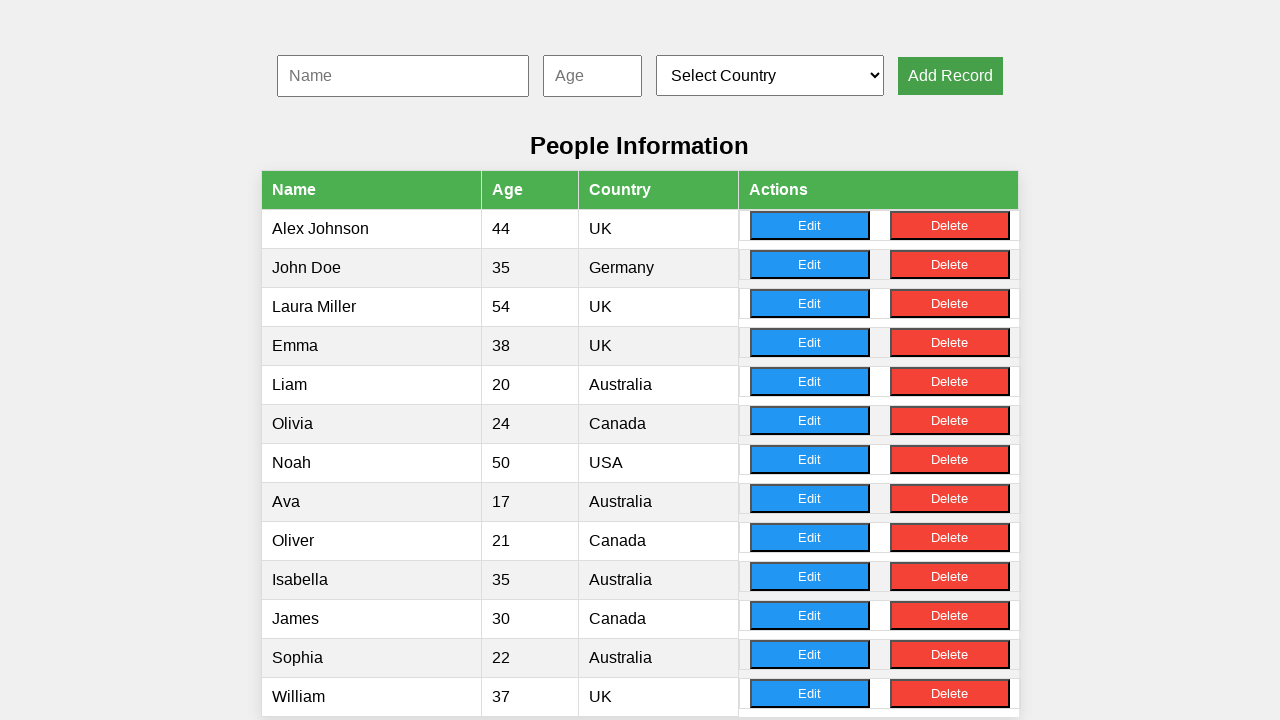

Waited 200ms for record to be added
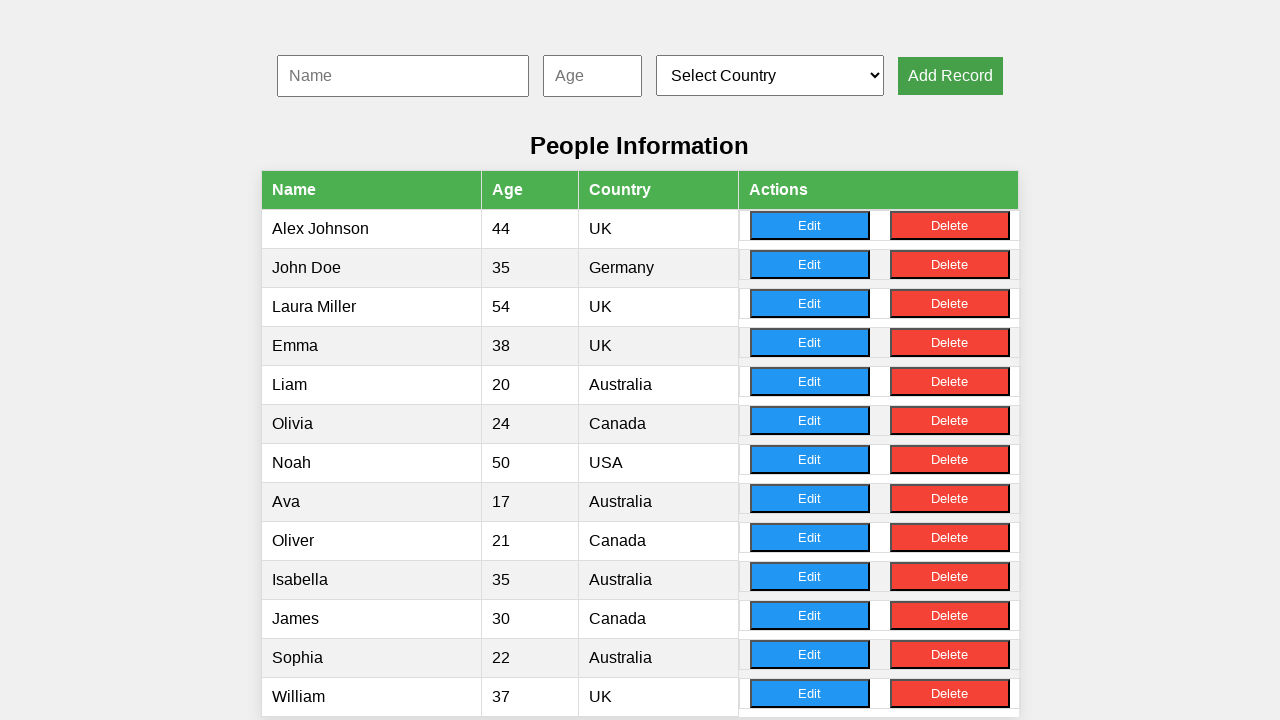

Waited for table body rows to load
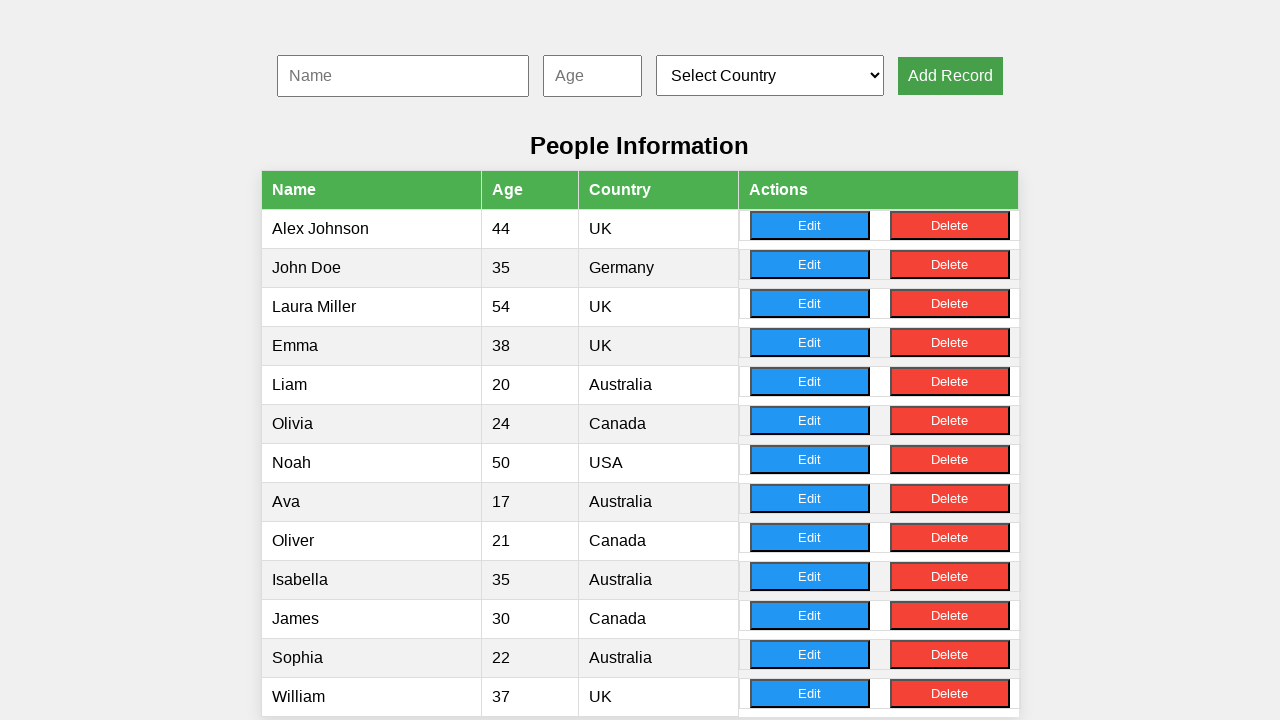

Retrieved all table rows (found 13 rows)
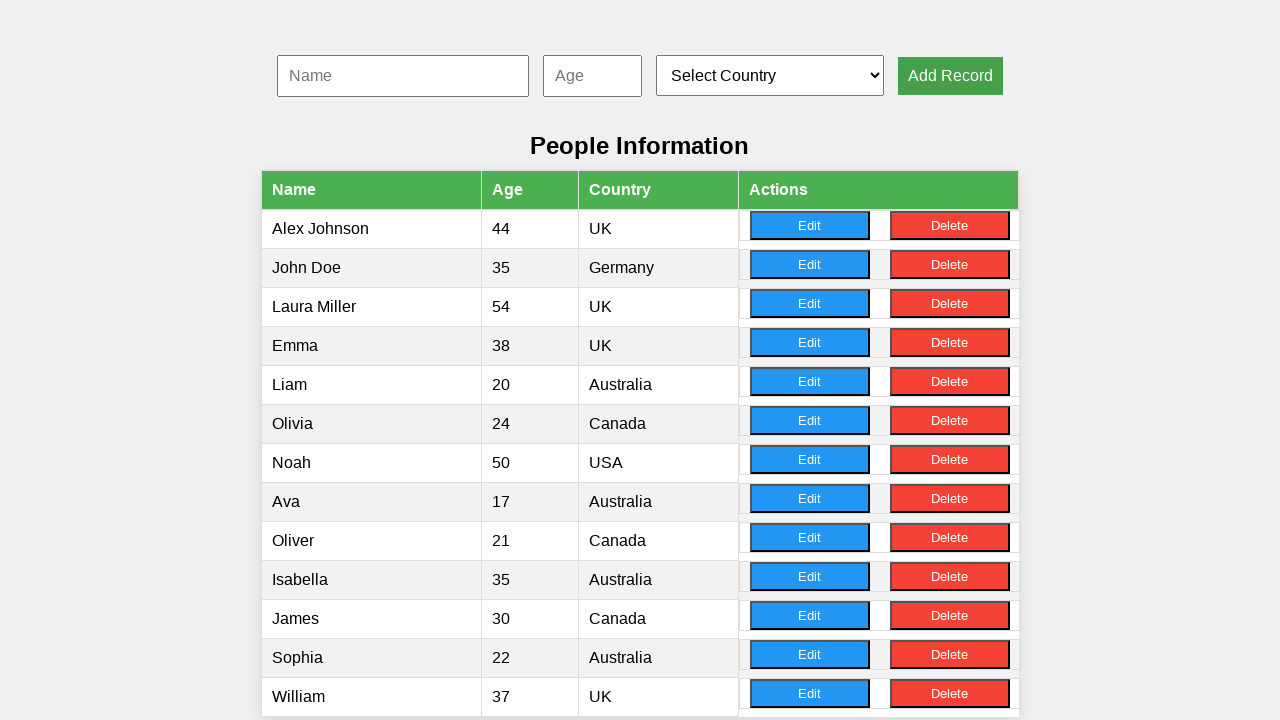

Verified that at least 10 rows exist in the table (actual: 13 rows)
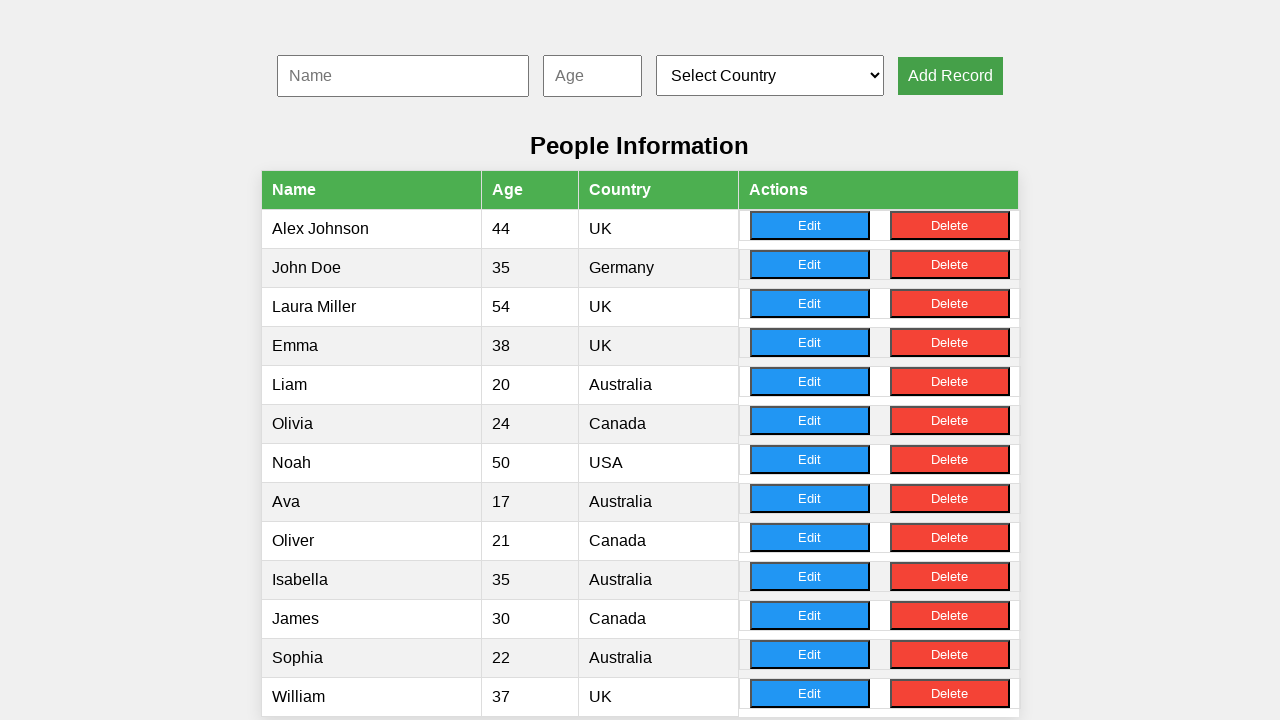

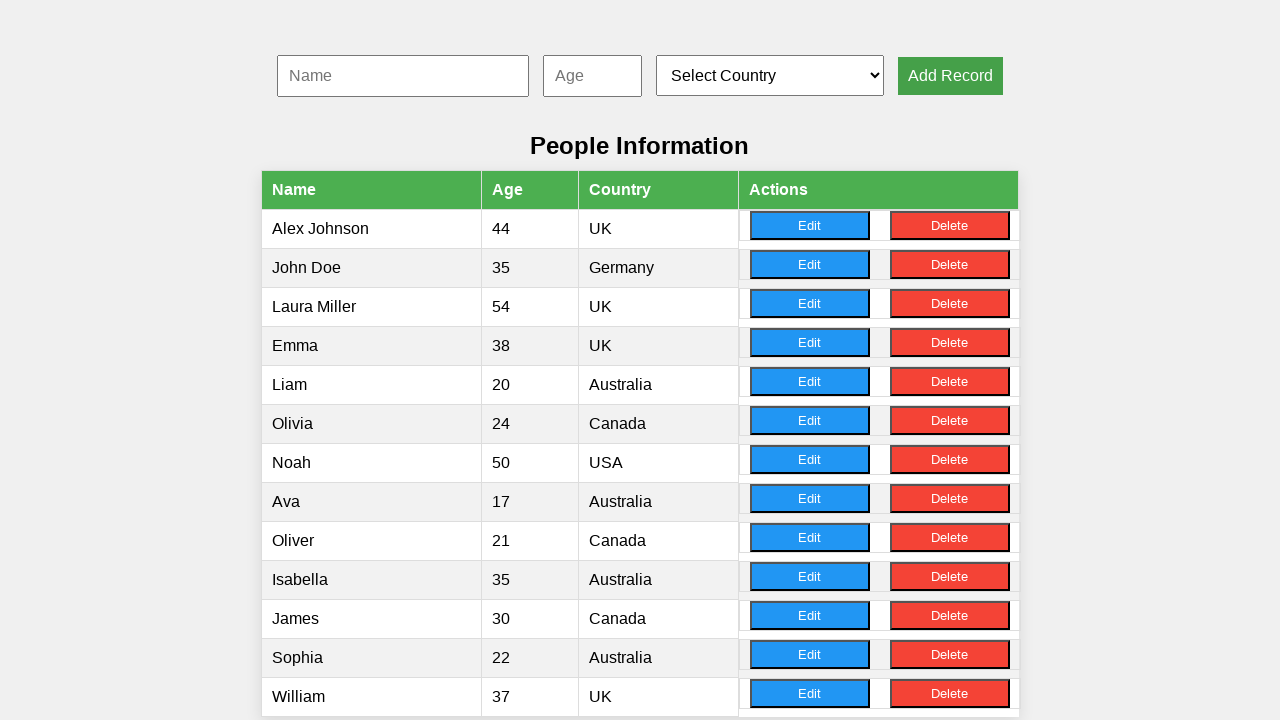